Tests filling out a large form by entering text into all text input fields and clicking the submit button

Starting URL: http://suninjuly.github.io/huge_form.html

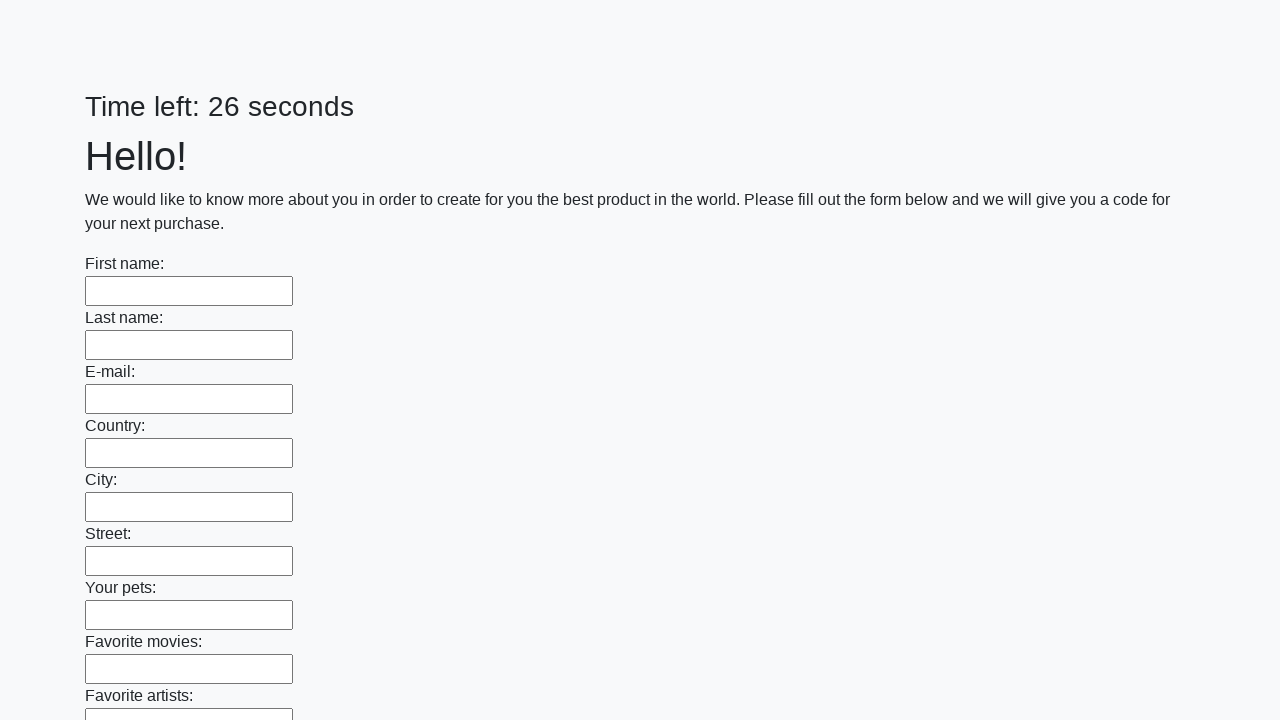

Located all text input fields on the form
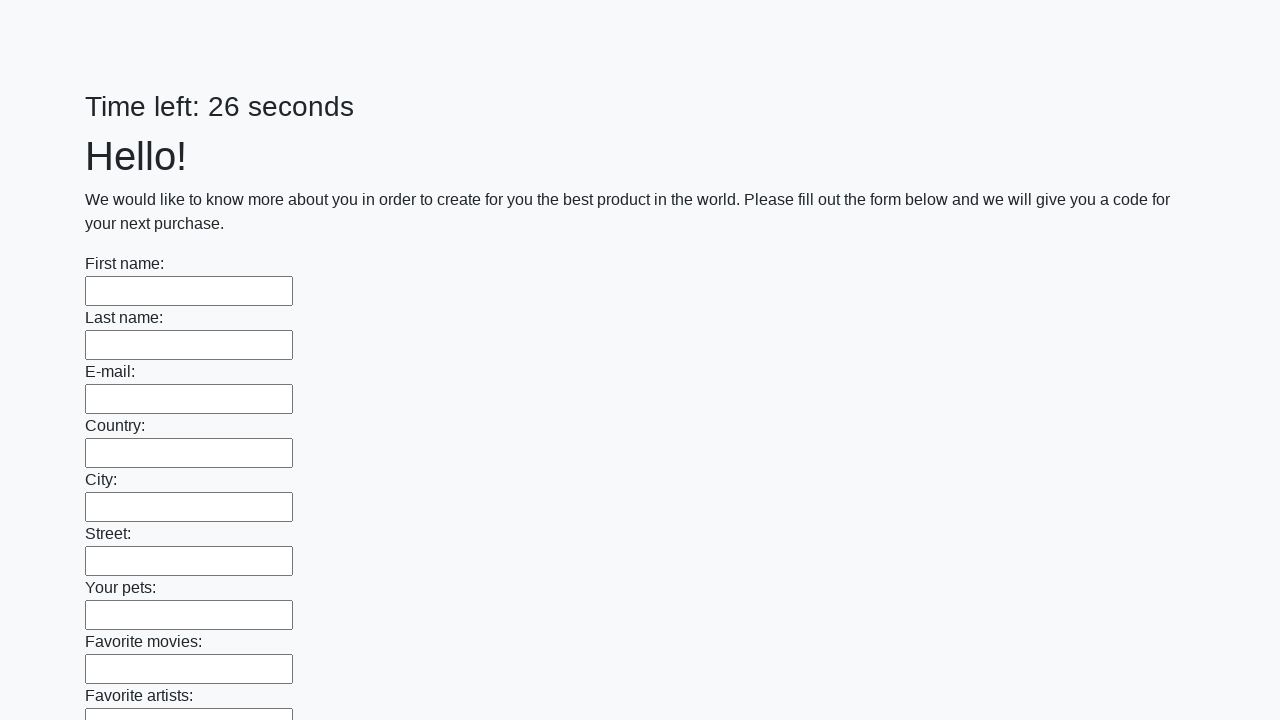

Counted 100 text input fields
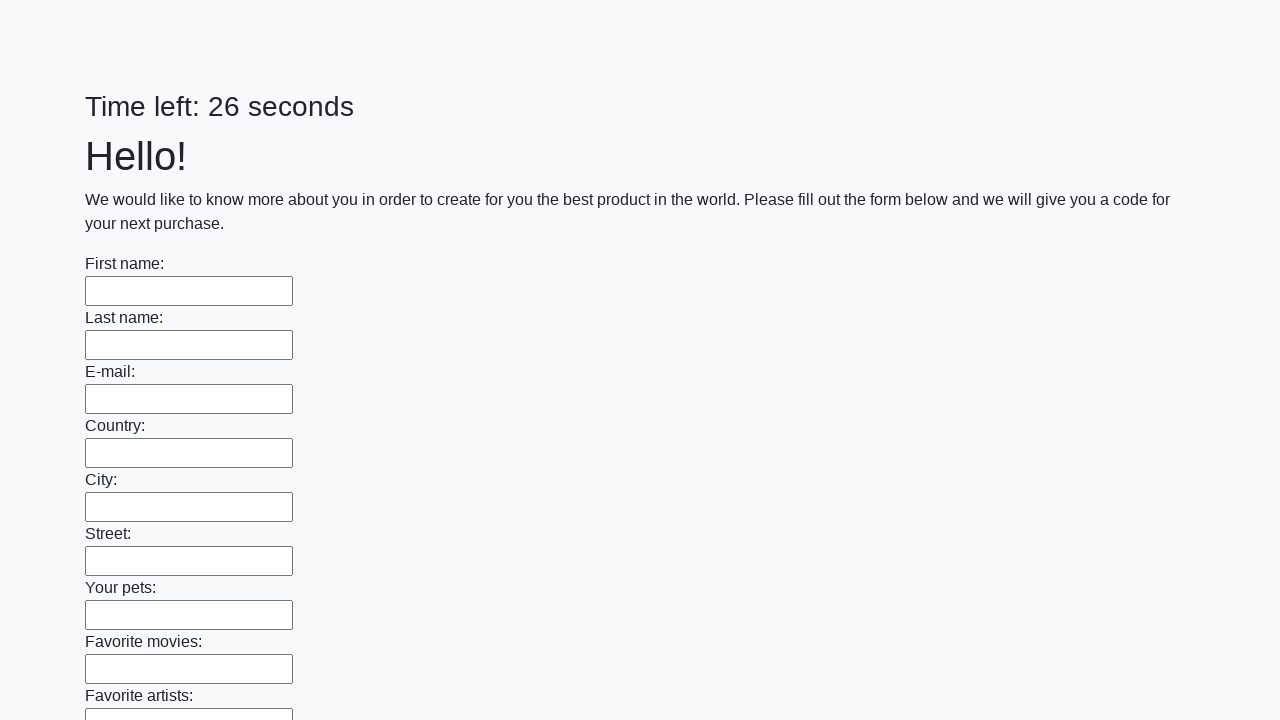

Filled text input field 1 of 100 with 'Мой ответ' on input[type=text] >> nth=0
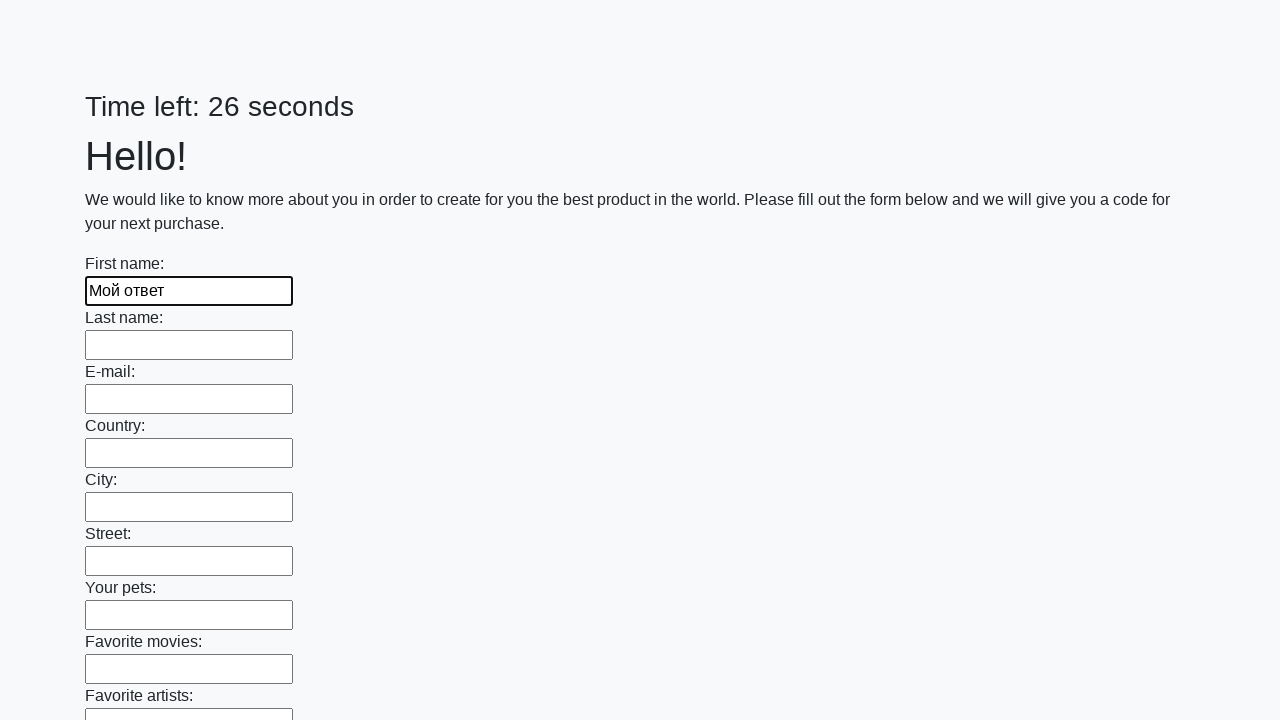

Filled text input field 2 of 100 with 'Мой ответ' on input[type=text] >> nth=1
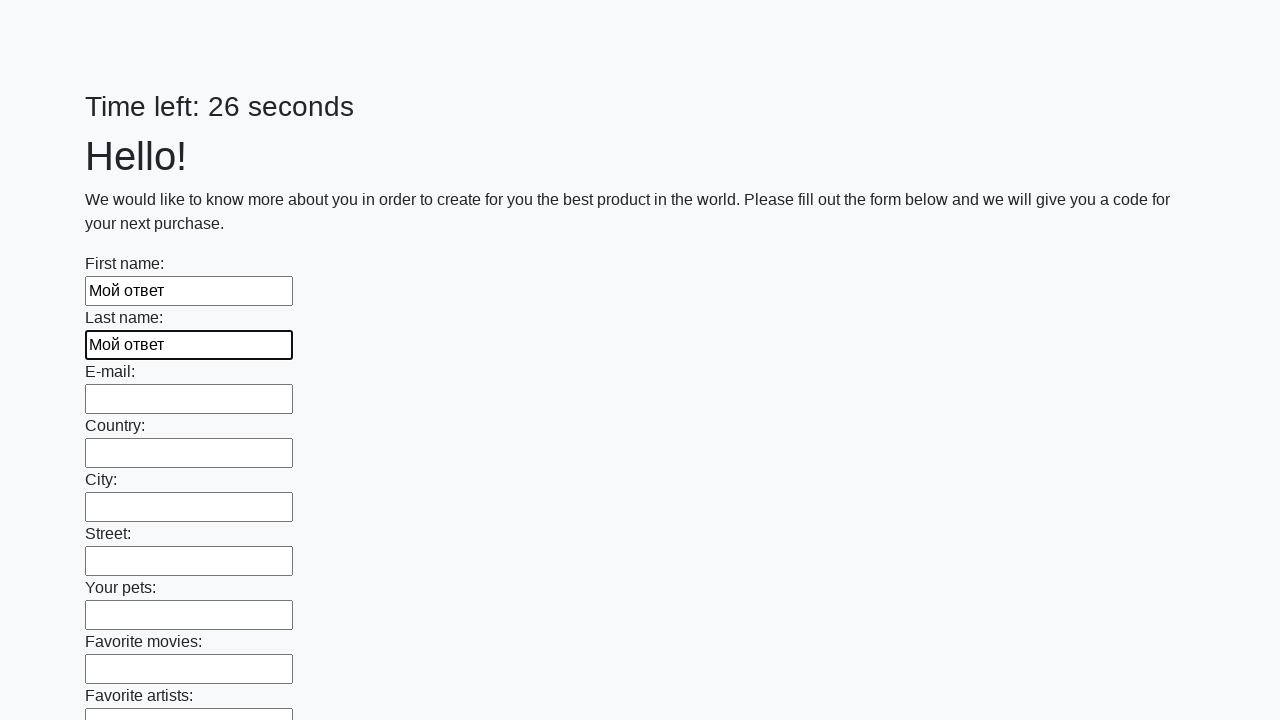

Filled text input field 3 of 100 with 'Мой ответ' on input[type=text] >> nth=2
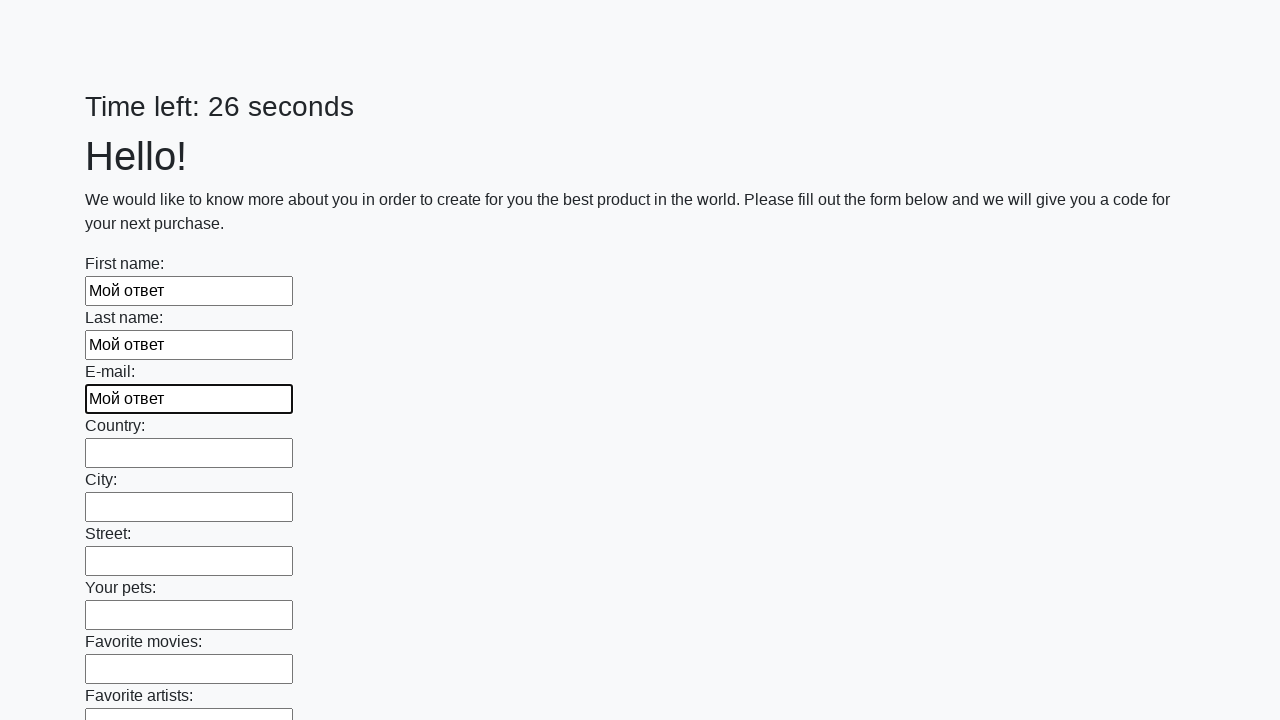

Filled text input field 4 of 100 with 'Мой ответ' on input[type=text] >> nth=3
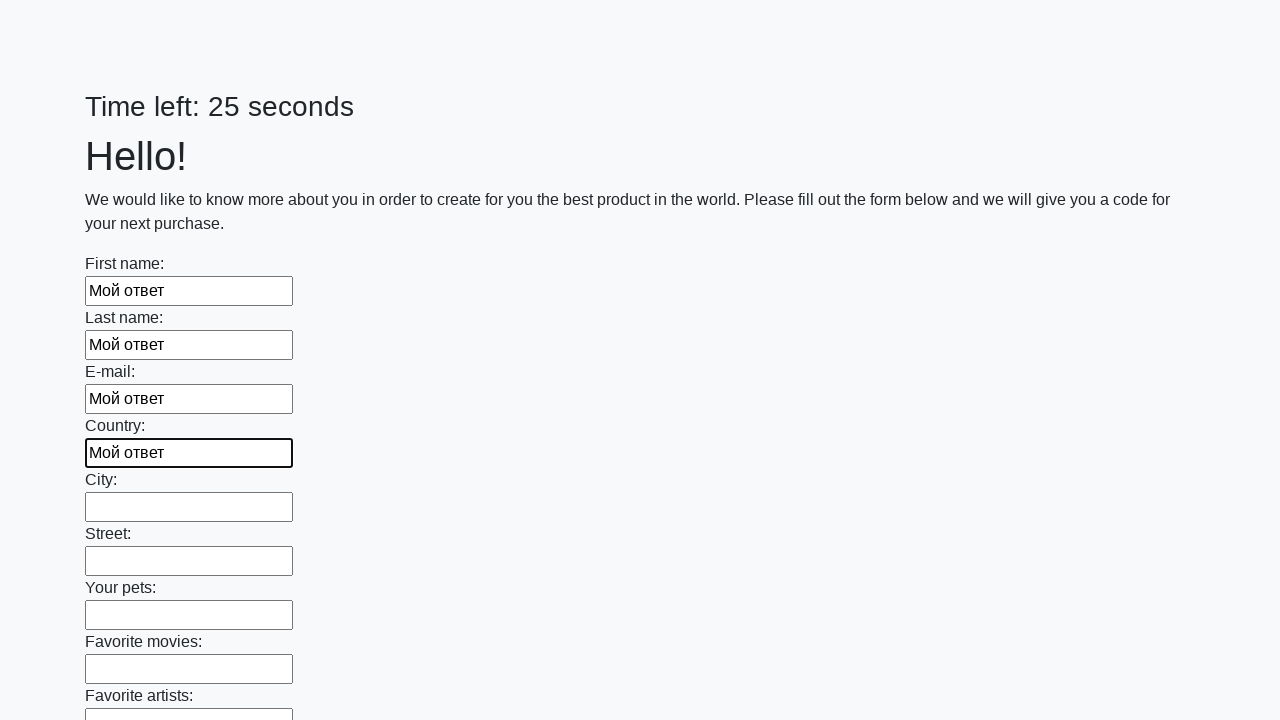

Filled text input field 5 of 100 with 'Мой ответ' on input[type=text] >> nth=4
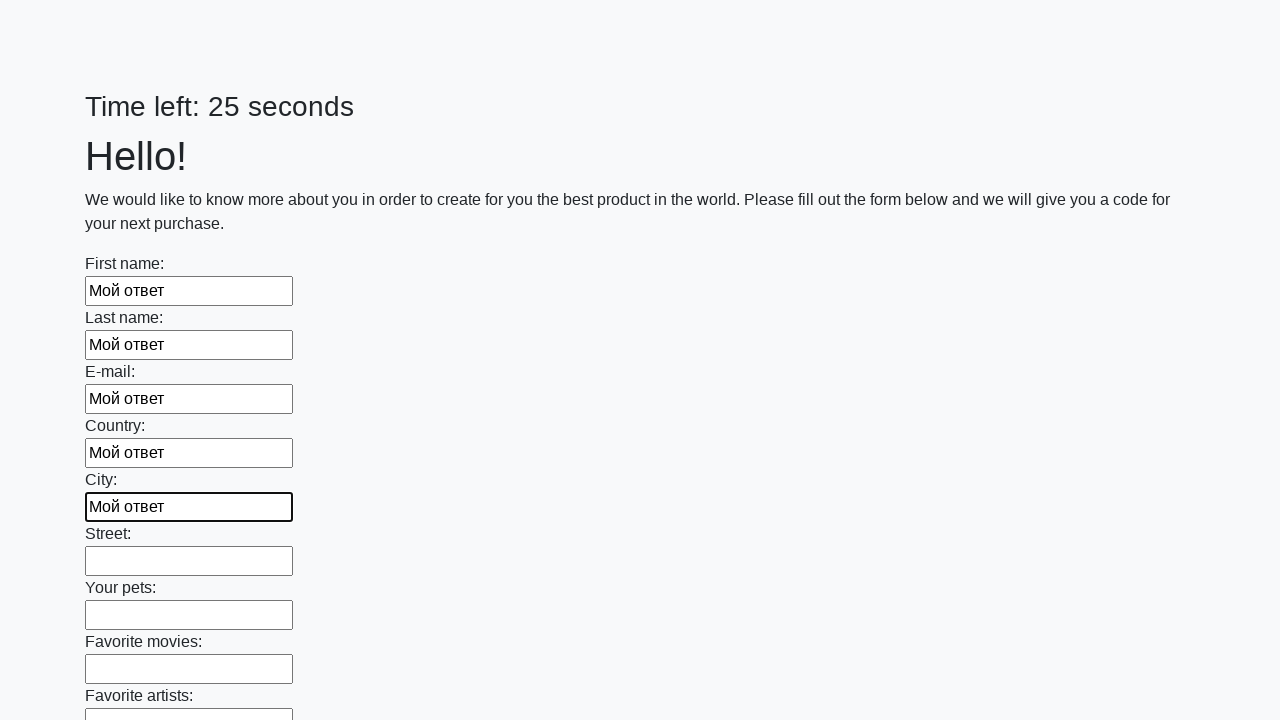

Filled text input field 6 of 100 with 'Мой ответ' on input[type=text] >> nth=5
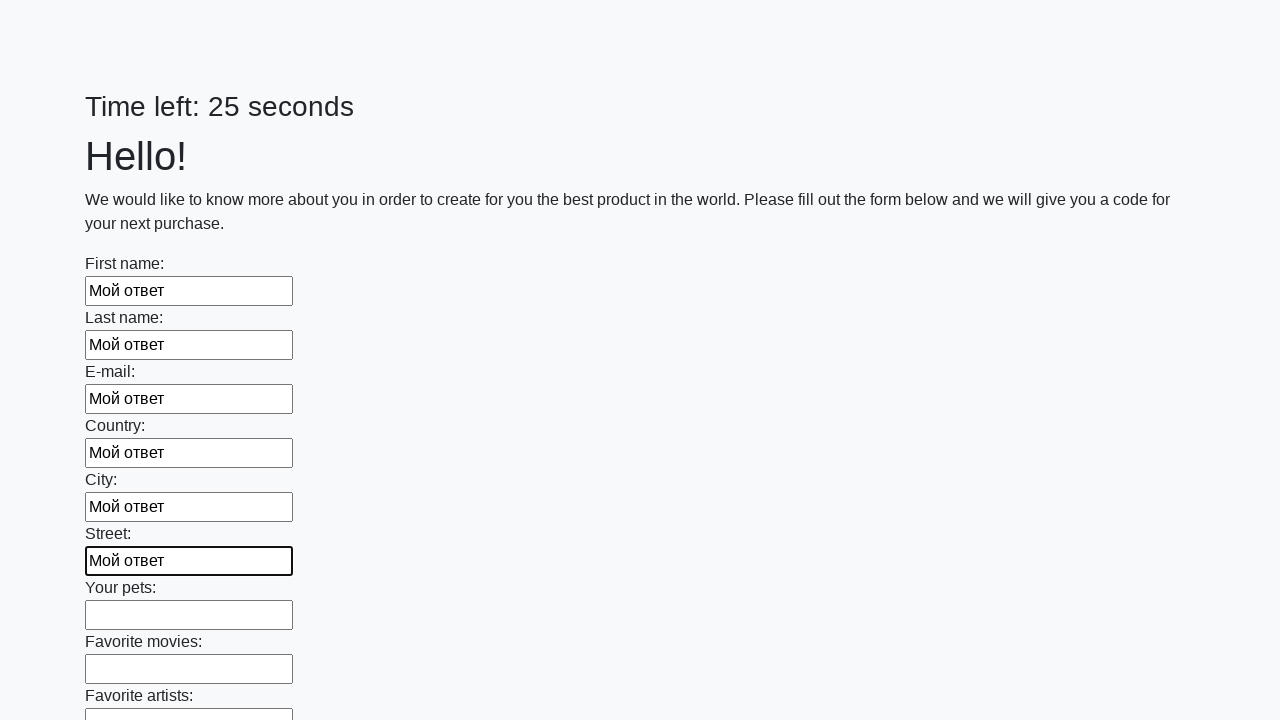

Filled text input field 7 of 100 with 'Мой ответ' on input[type=text] >> nth=6
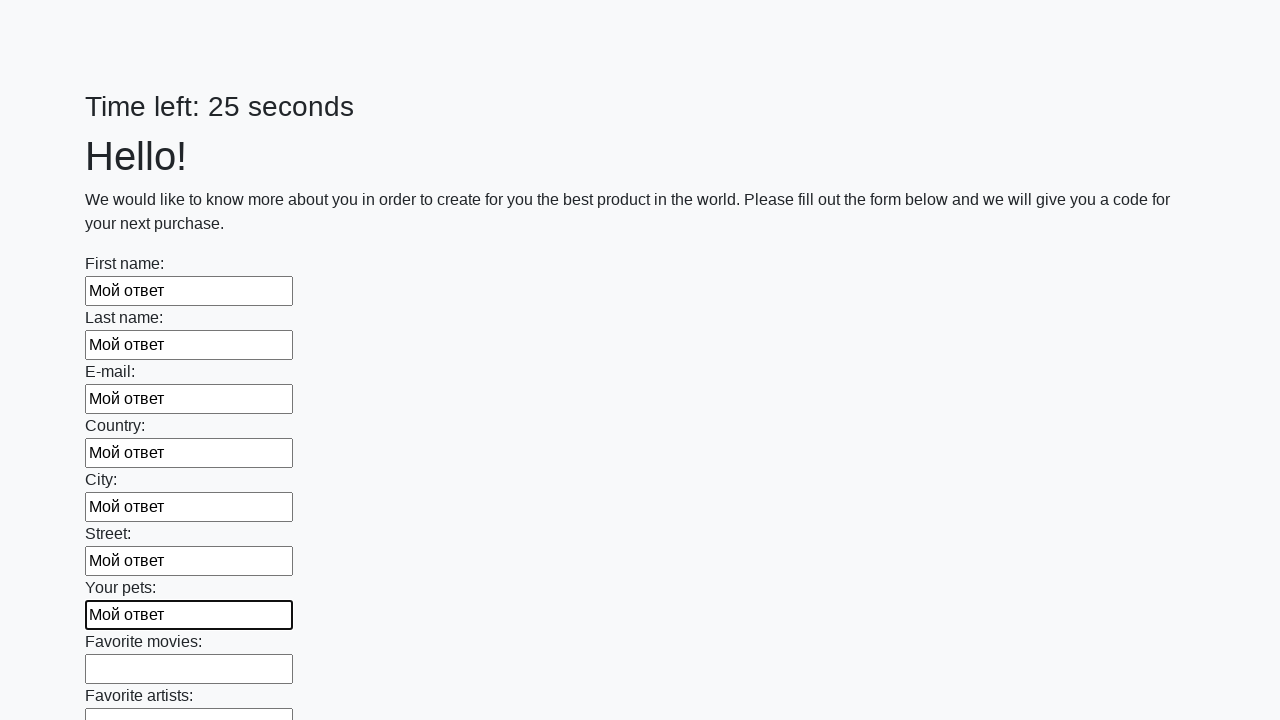

Filled text input field 8 of 100 with 'Мой ответ' on input[type=text] >> nth=7
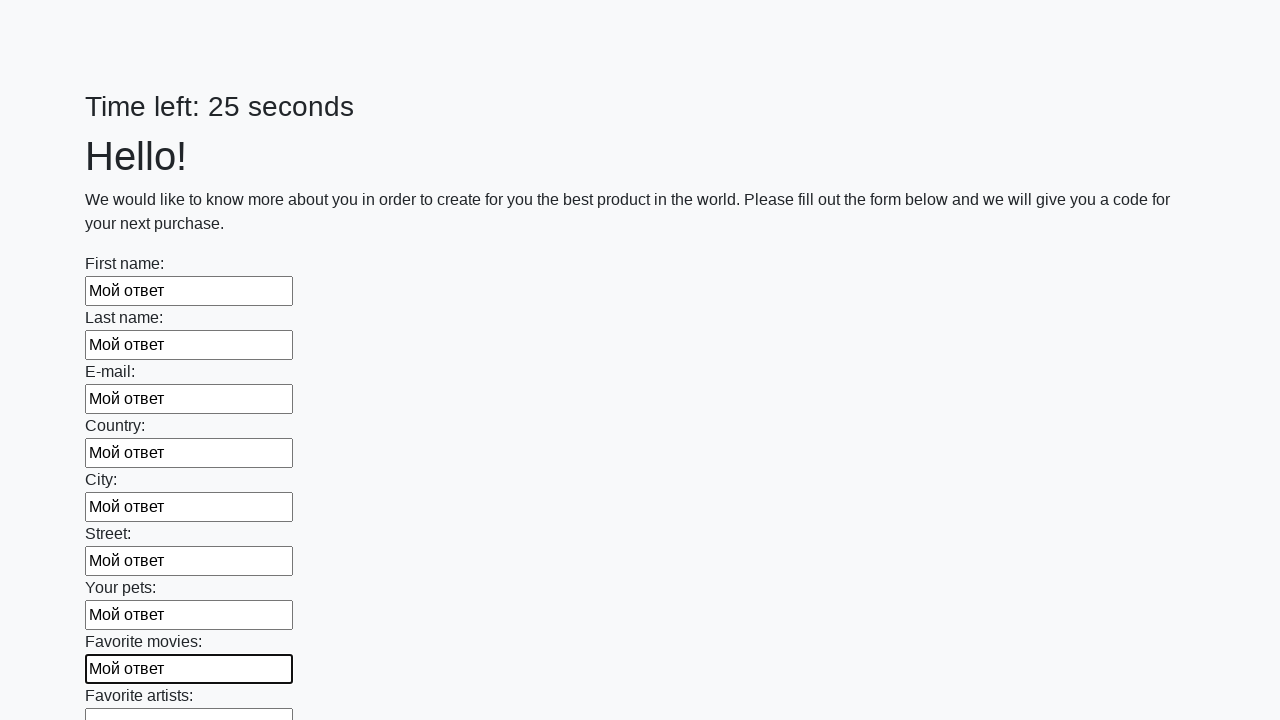

Filled text input field 9 of 100 with 'Мой ответ' on input[type=text] >> nth=8
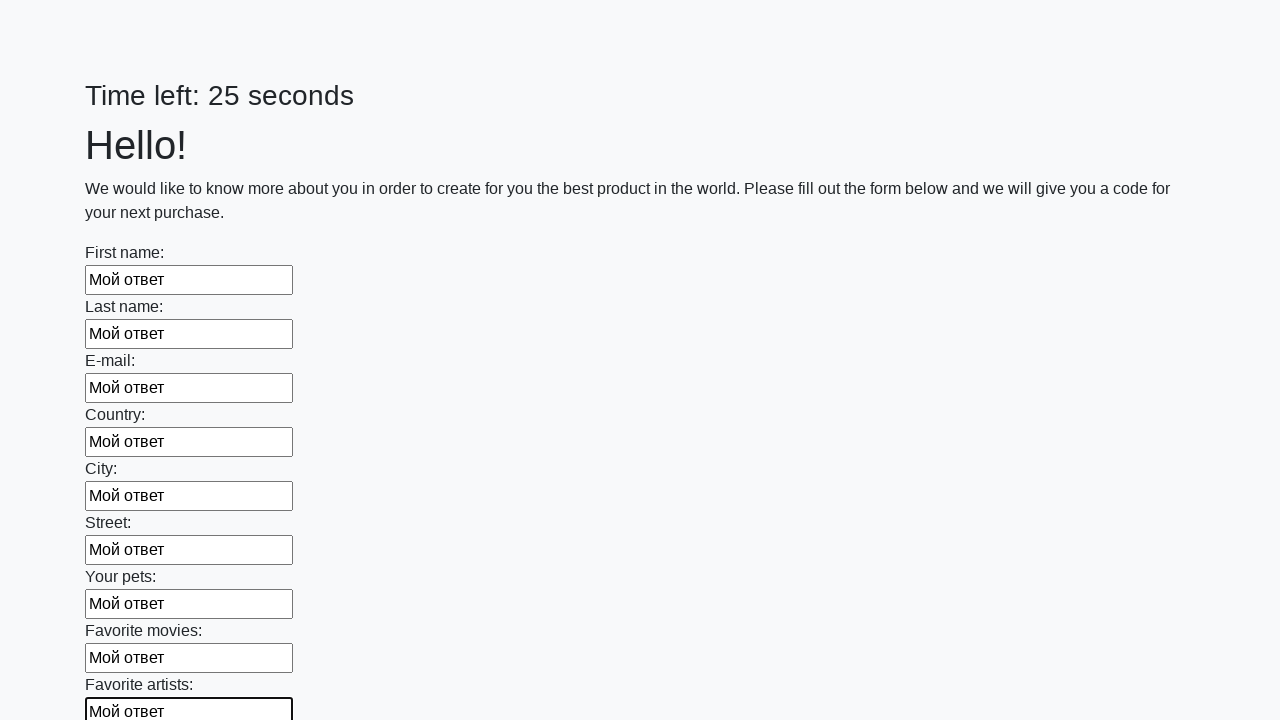

Filled text input field 10 of 100 with 'Мой ответ' on input[type=text] >> nth=9
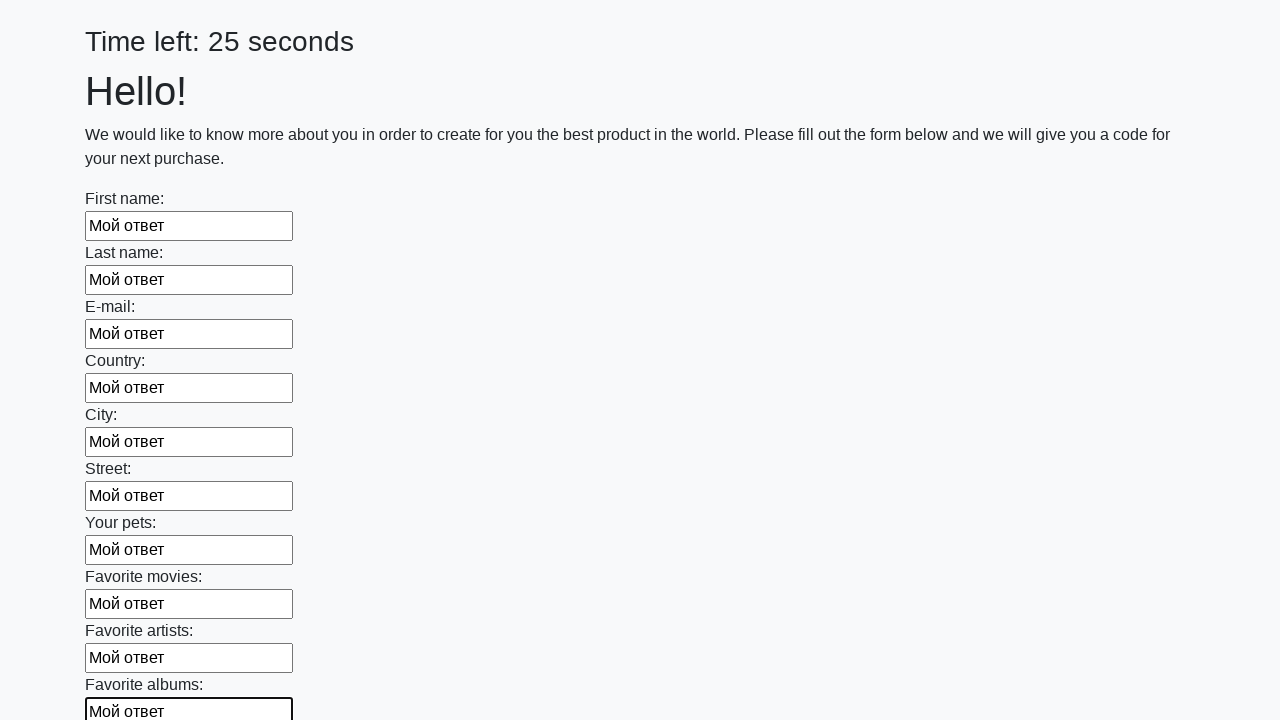

Filled text input field 11 of 100 with 'Мой ответ' on input[type=text] >> nth=10
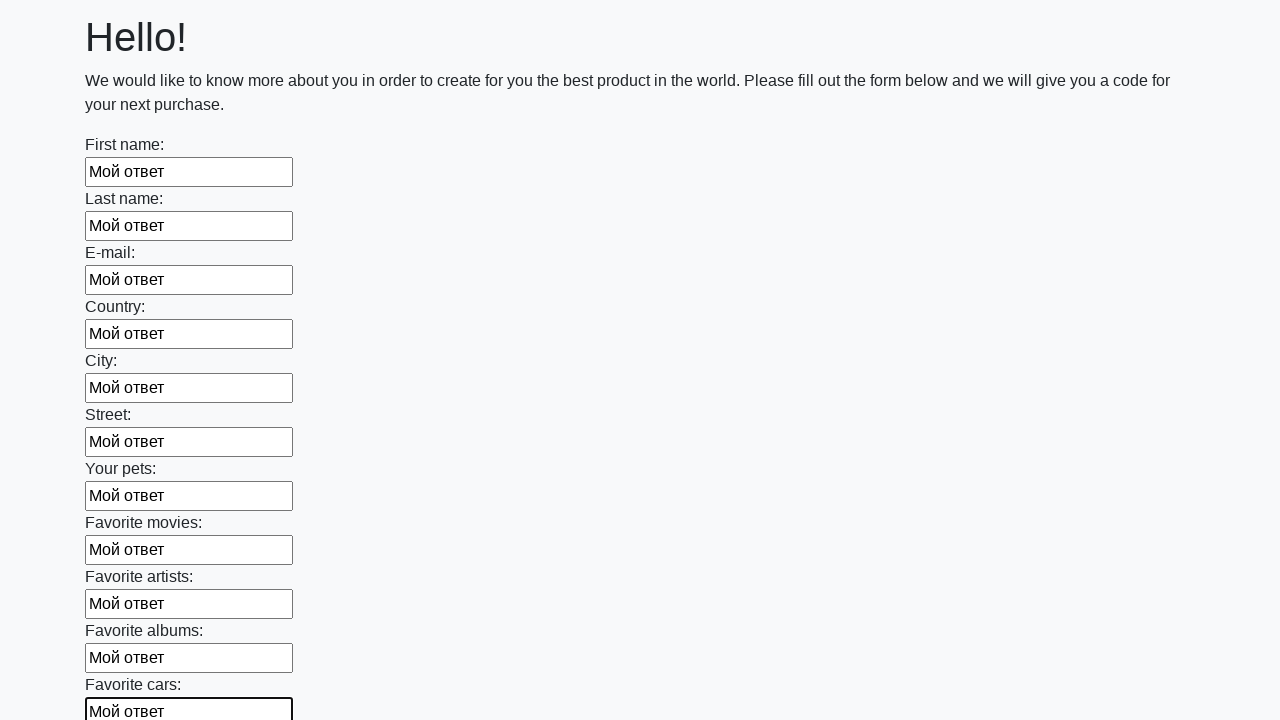

Filled text input field 12 of 100 with 'Мой ответ' on input[type=text] >> nth=11
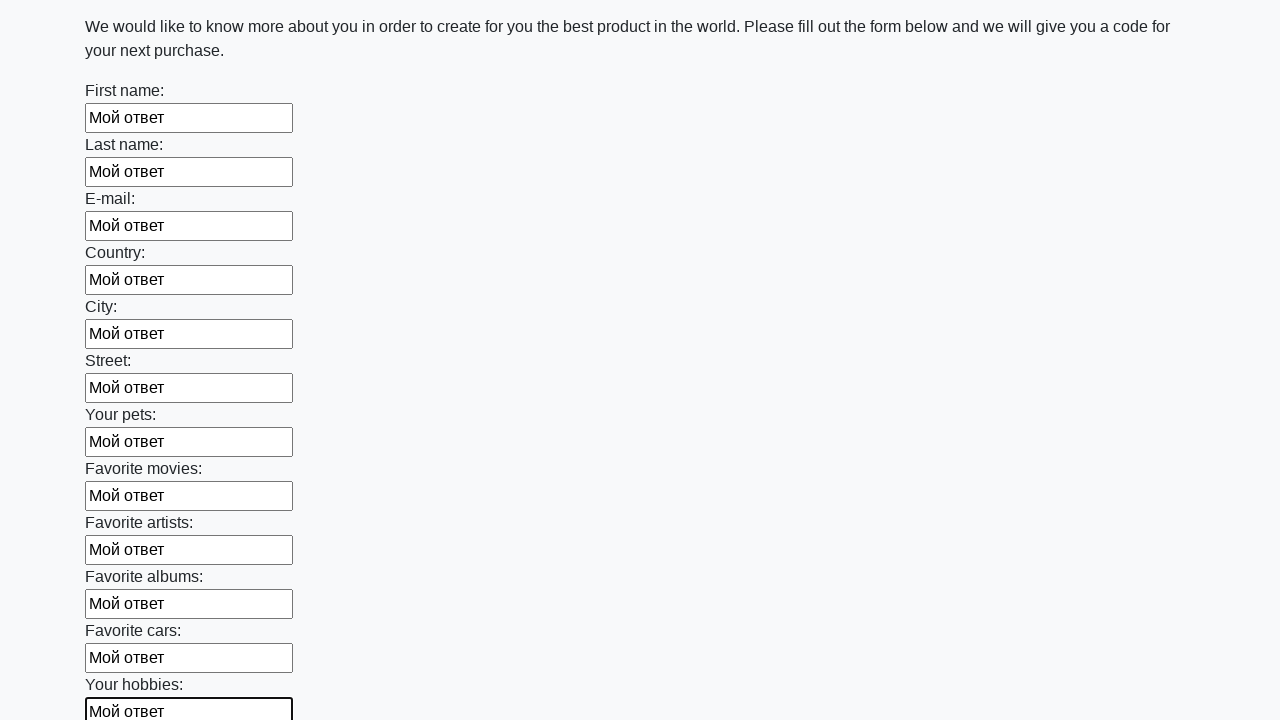

Filled text input field 13 of 100 with 'Мой ответ' on input[type=text] >> nth=12
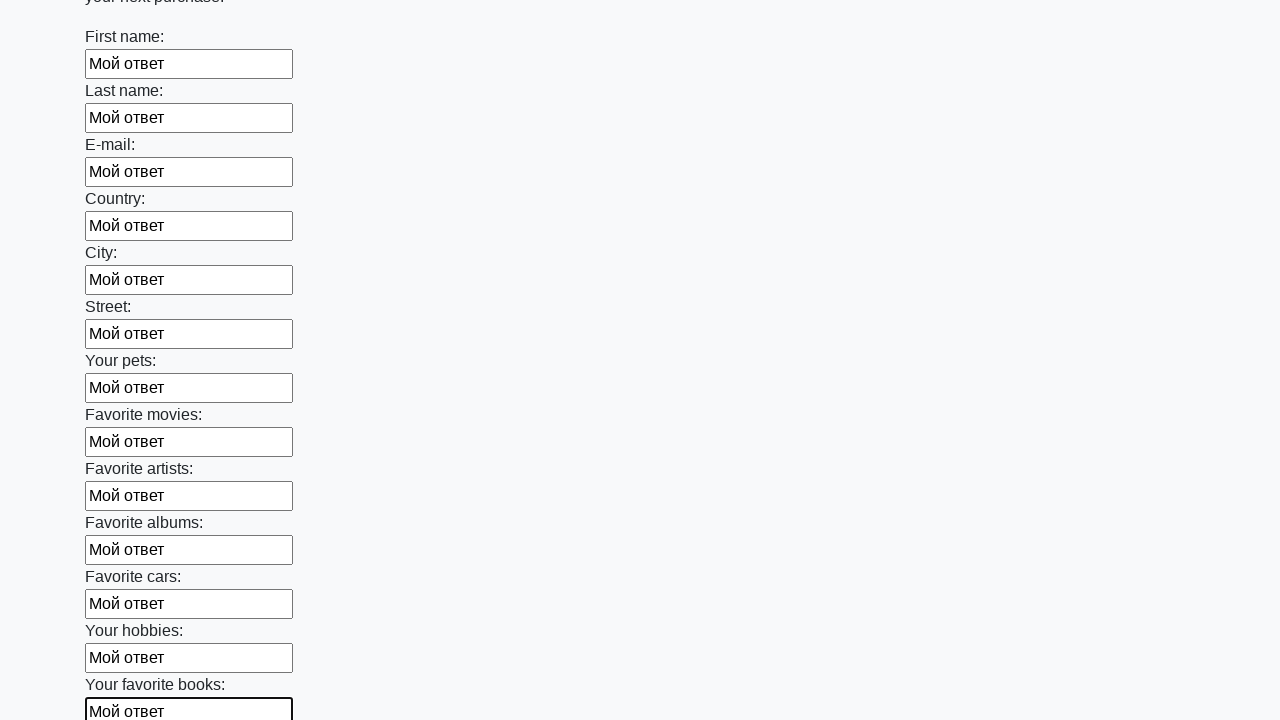

Filled text input field 14 of 100 with 'Мой ответ' on input[type=text] >> nth=13
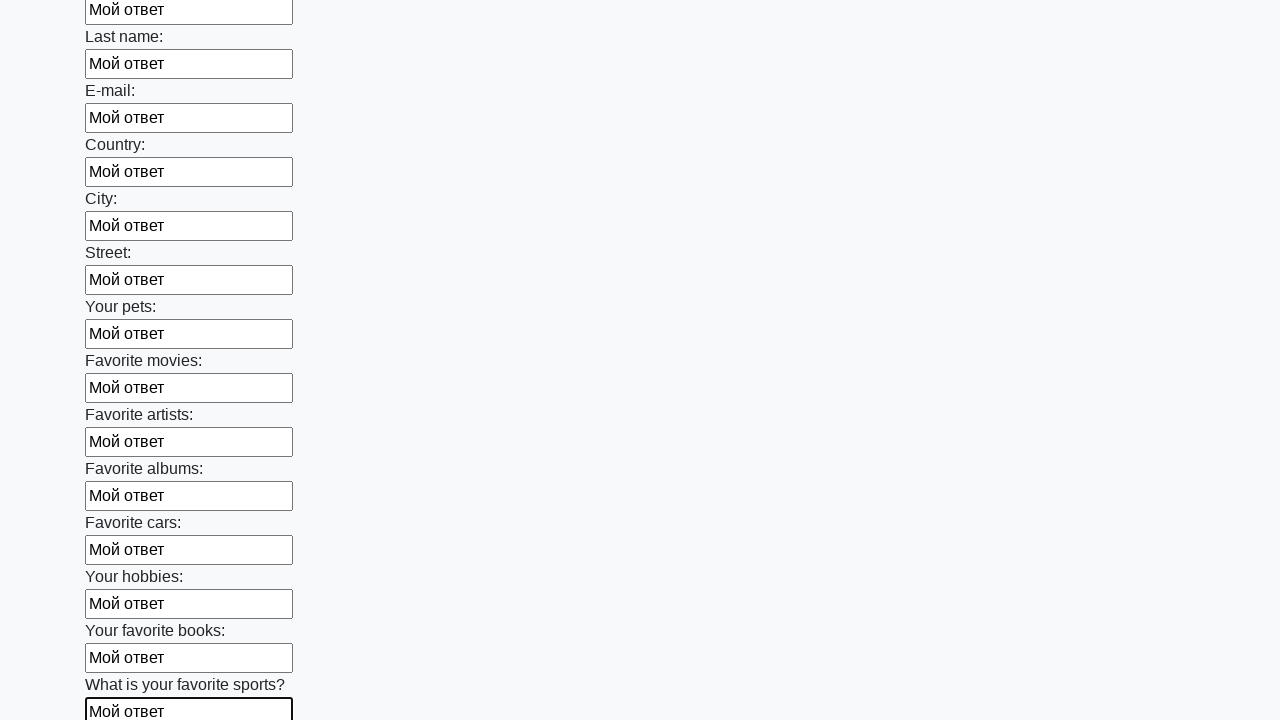

Filled text input field 15 of 100 with 'Мой ответ' on input[type=text] >> nth=14
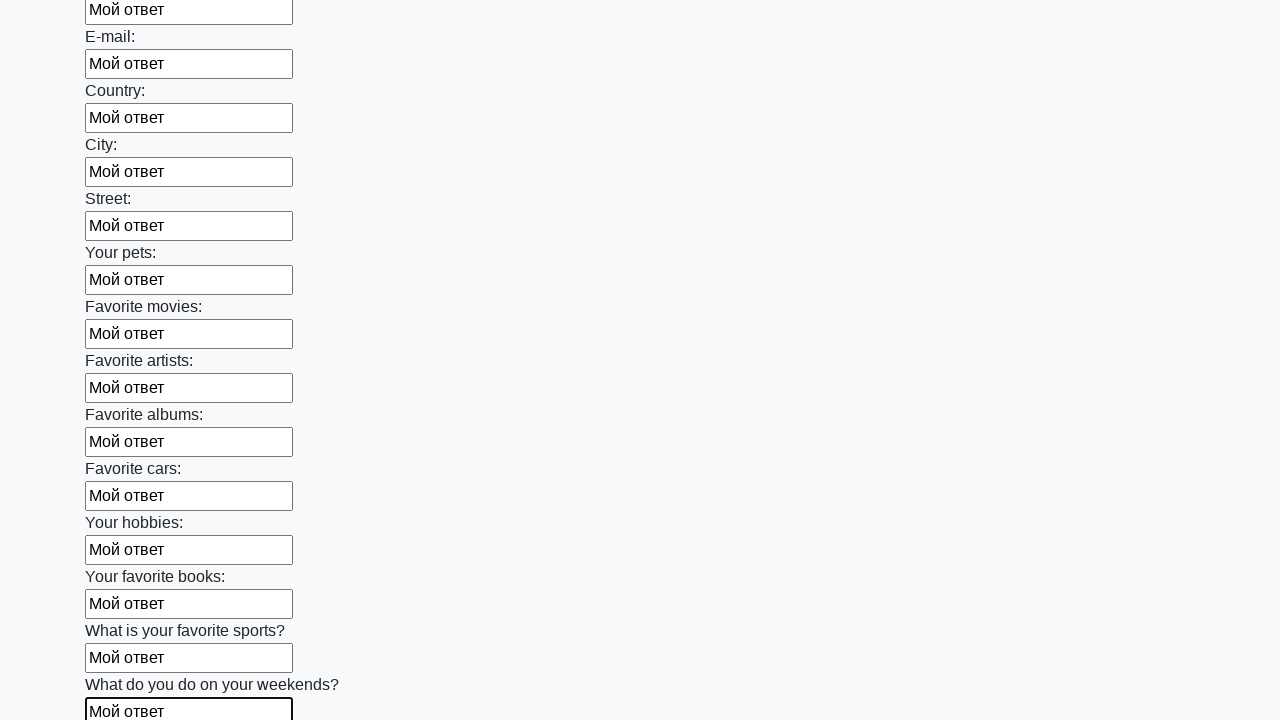

Filled text input field 16 of 100 with 'Мой ответ' on input[type=text] >> nth=15
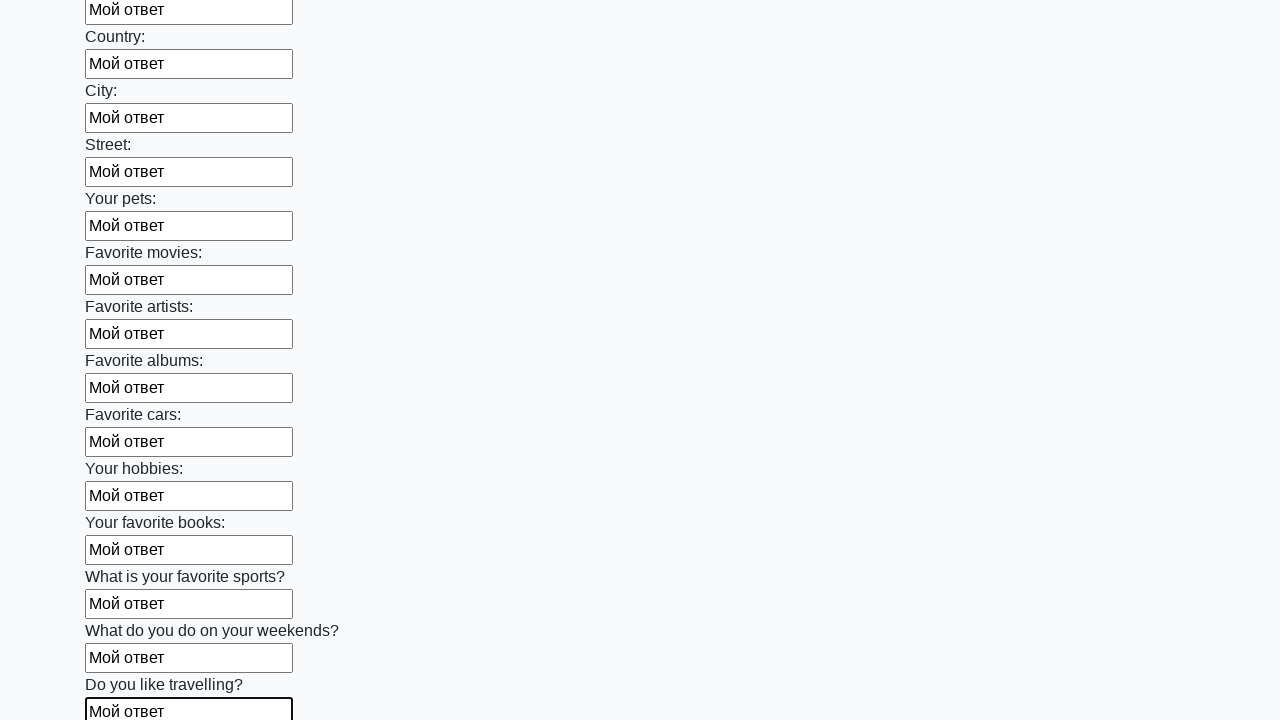

Filled text input field 17 of 100 with 'Мой ответ' on input[type=text] >> nth=16
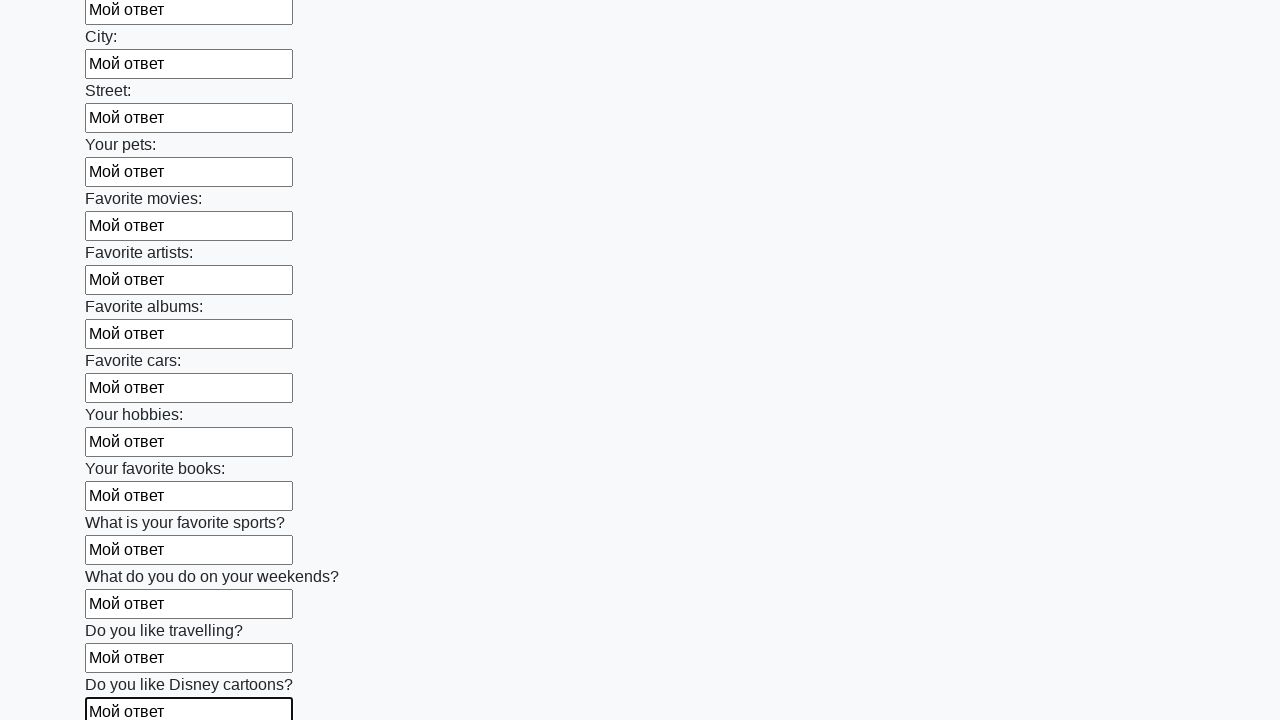

Filled text input field 18 of 100 with 'Мой ответ' on input[type=text] >> nth=17
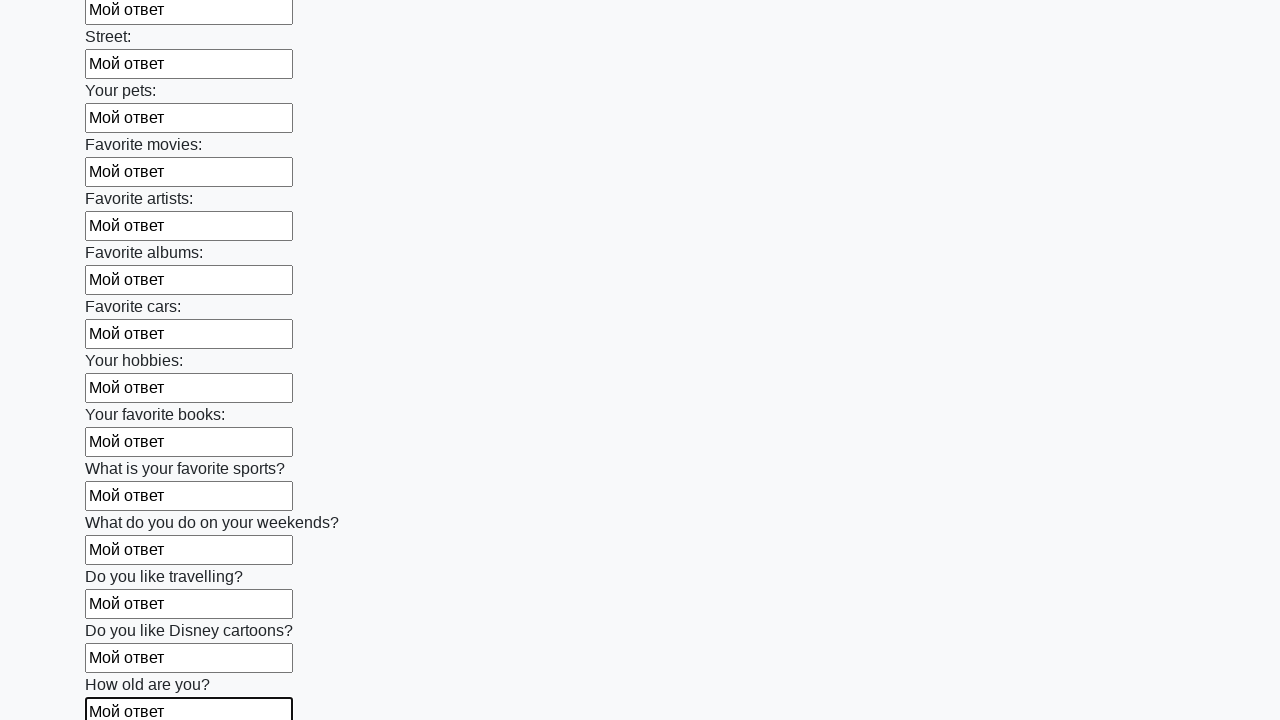

Filled text input field 19 of 100 with 'Мой ответ' on input[type=text] >> nth=18
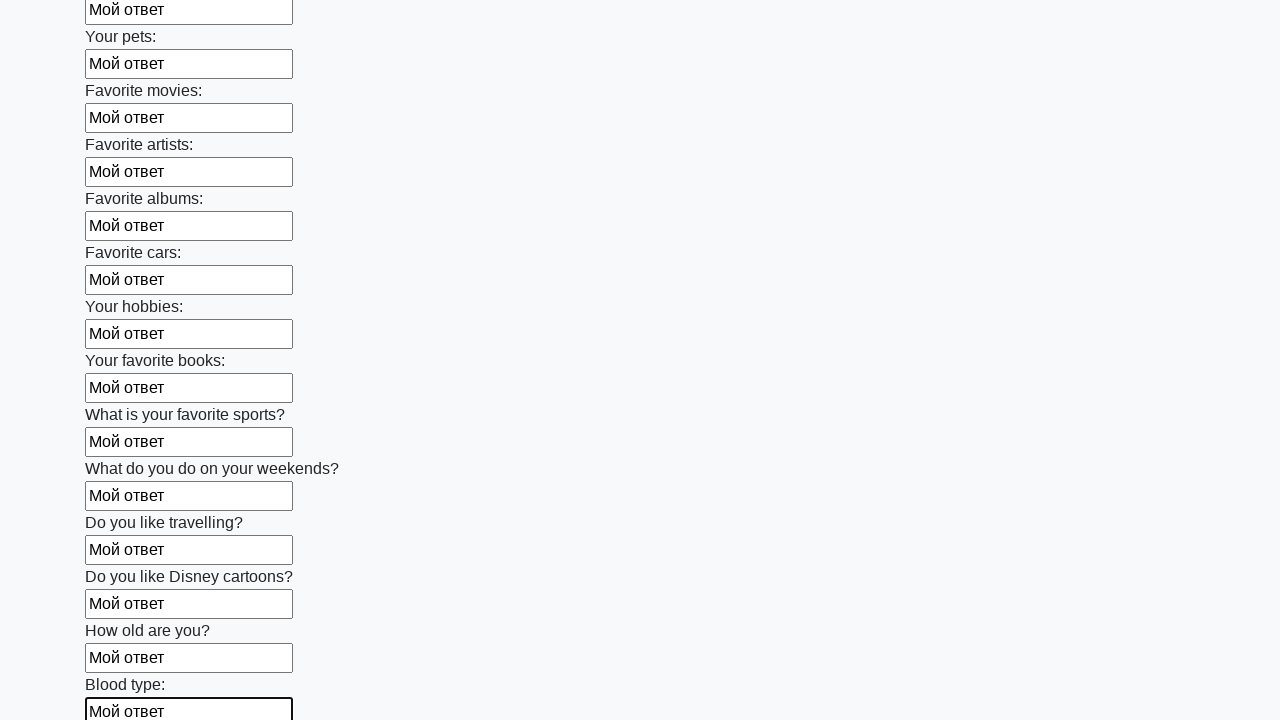

Filled text input field 20 of 100 with 'Мой ответ' on input[type=text] >> nth=19
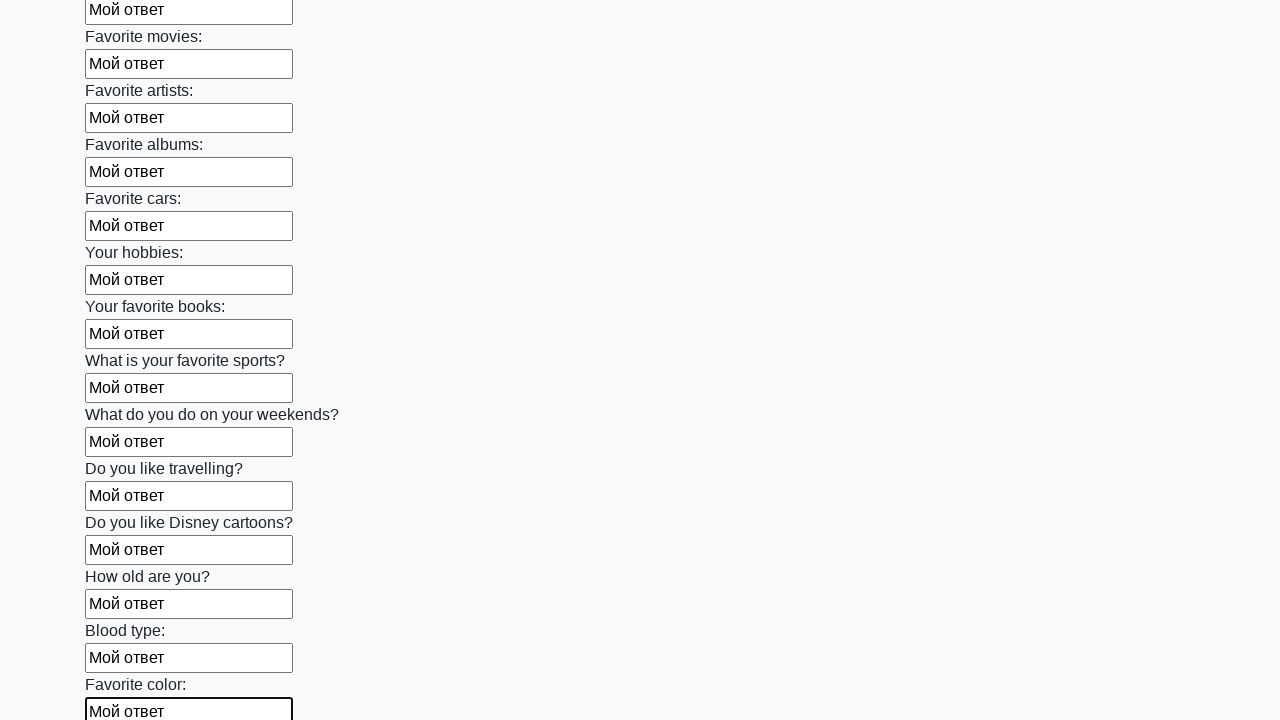

Filled text input field 21 of 100 with 'Мой ответ' on input[type=text] >> nth=20
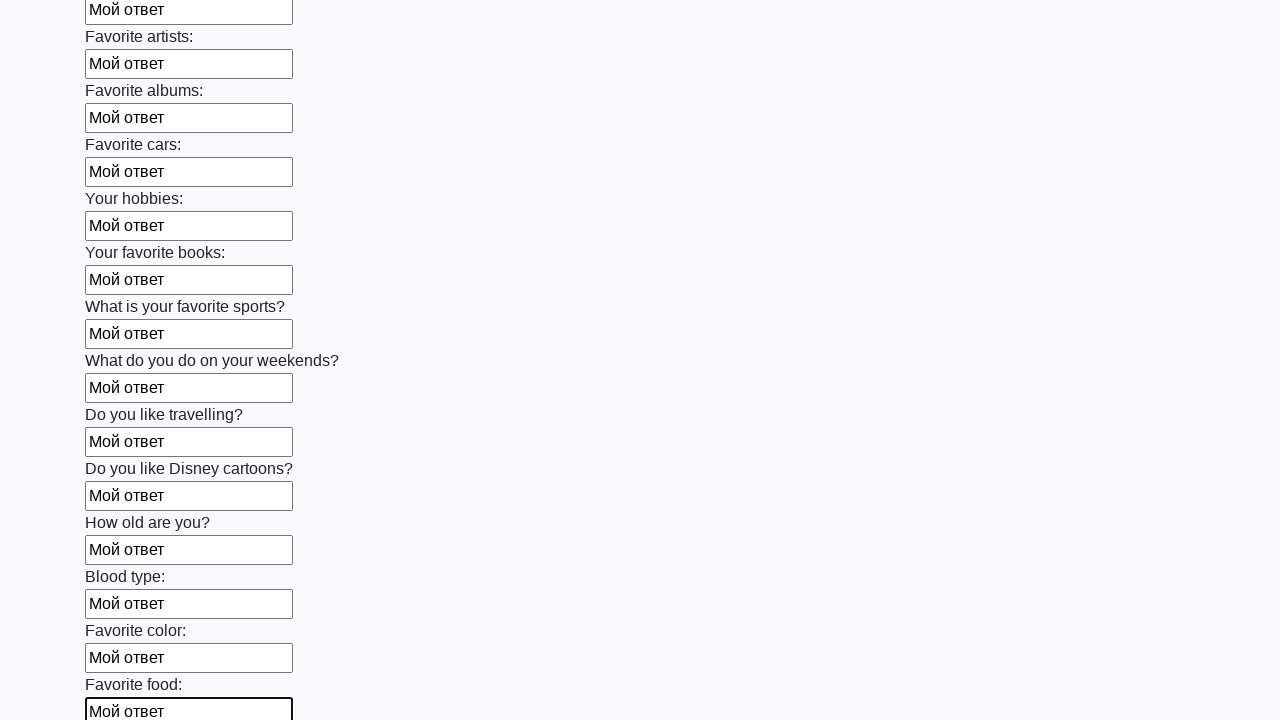

Filled text input field 22 of 100 with 'Мой ответ' on input[type=text] >> nth=21
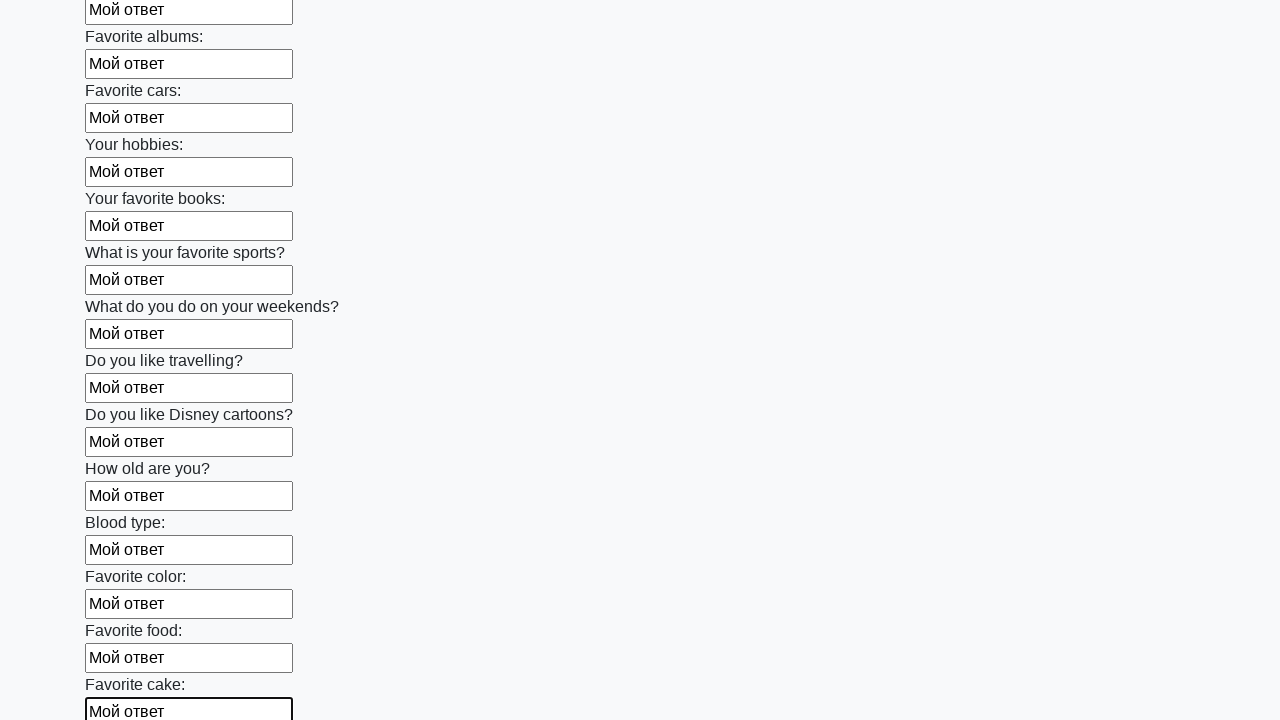

Filled text input field 23 of 100 with 'Мой ответ' on input[type=text] >> nth=22
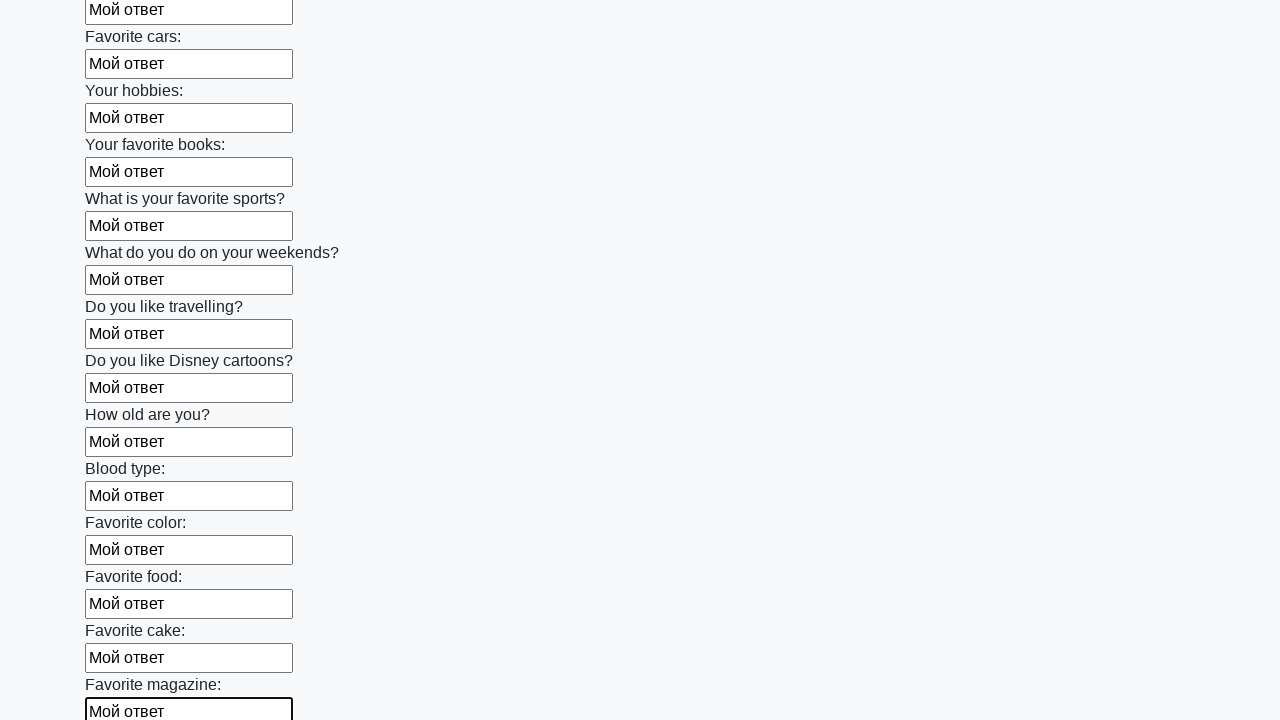

Filled text input field 24 of 100 with 'Мой ответ' on input[type=text] >> nth=23
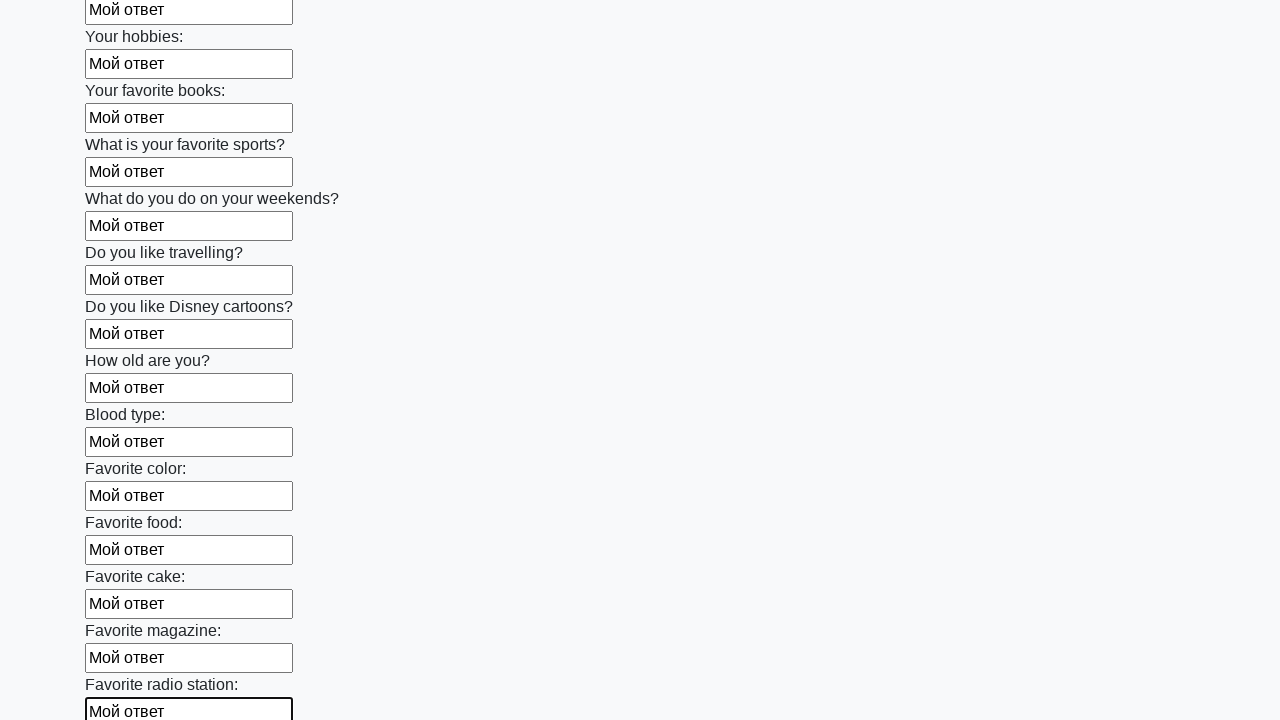

Filled text input field 25 of 100 with 'Мой ответ' on input[type=text] >> nth=24
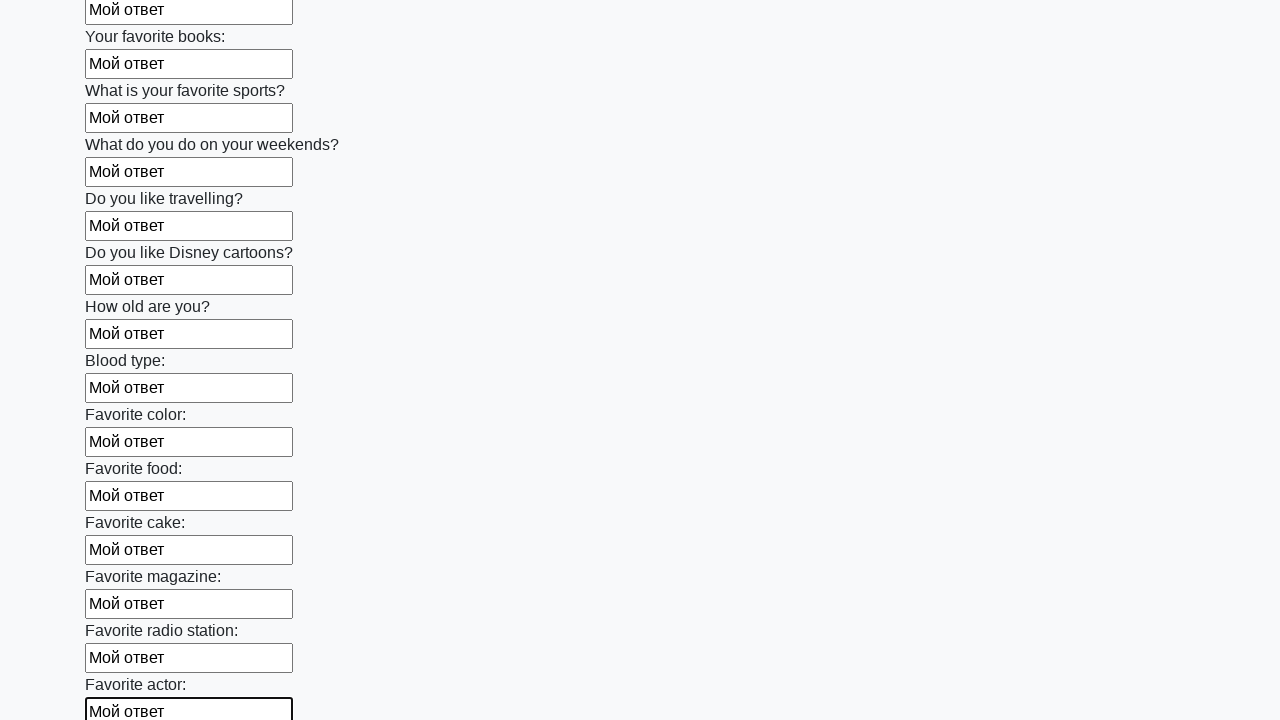

Filled text input field 26 of 100 with 'Мой ответ' on input[type=text] >> nth=25
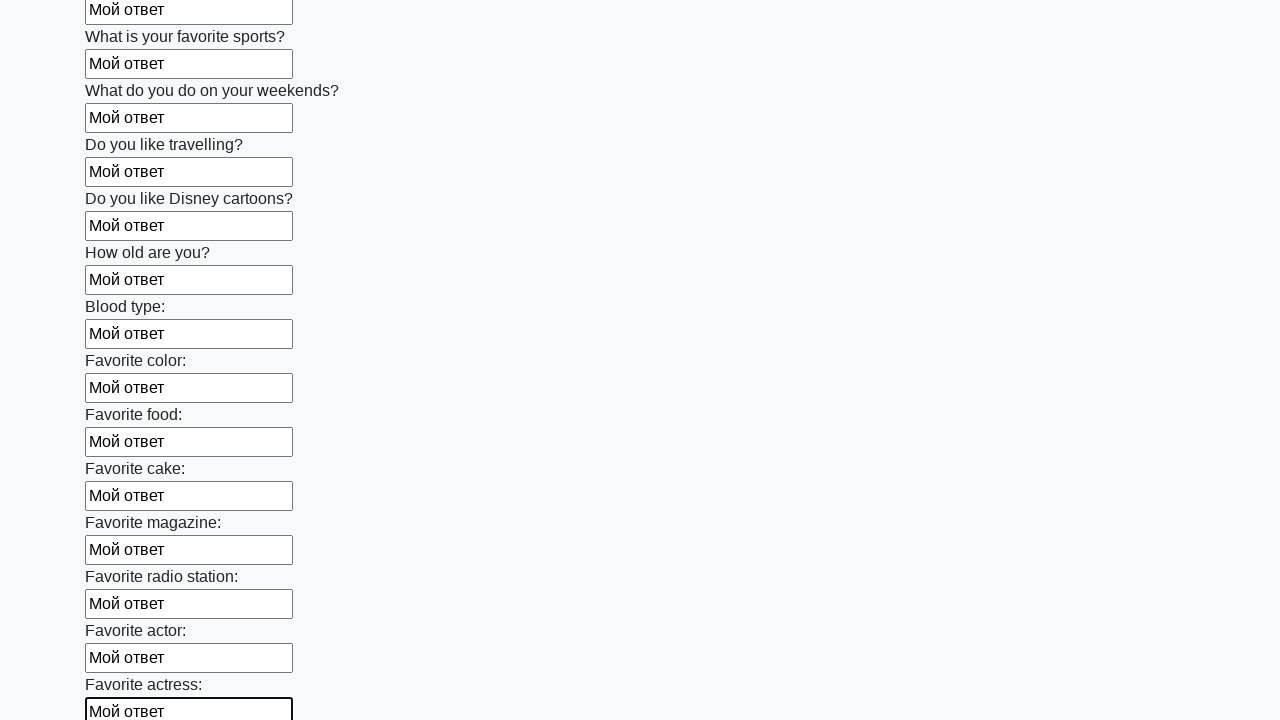

Filled text input field 27 of 100 with 'Мой ответ' on input[type=text] >> nth=26
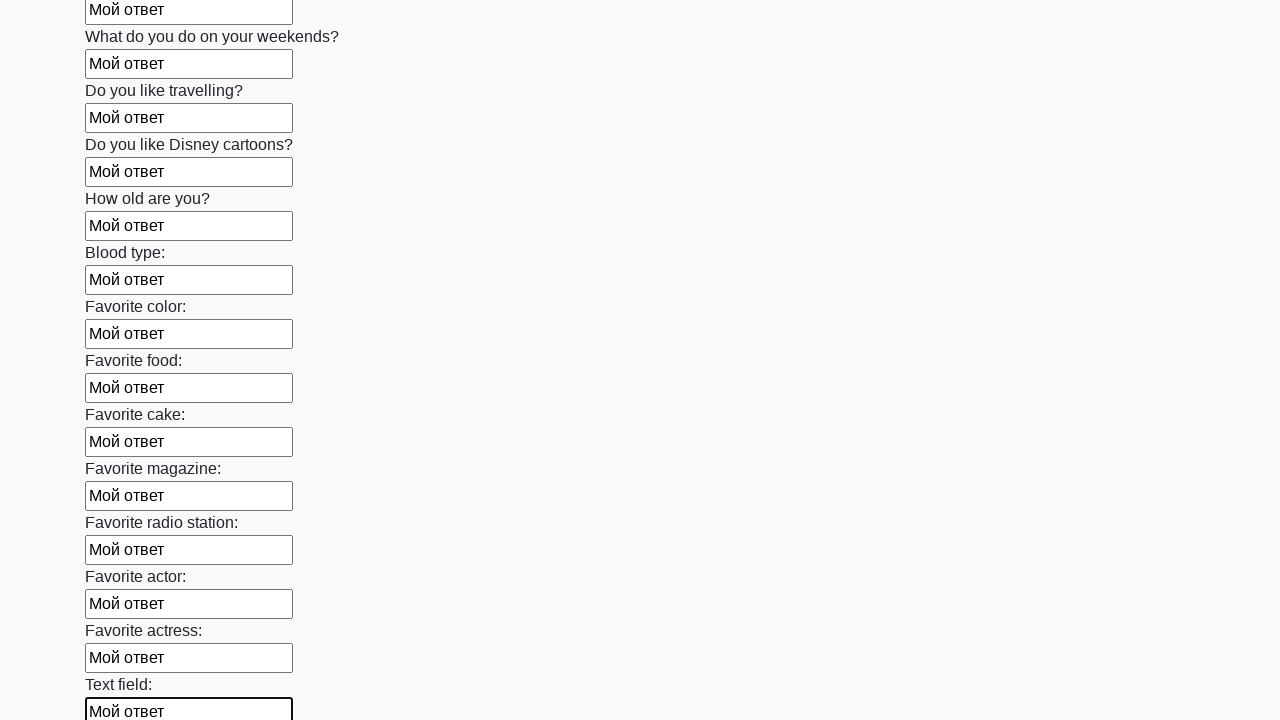

Filled text input field 28 of 100 with 'Мой ответ' on input[type=text] >> nth=27
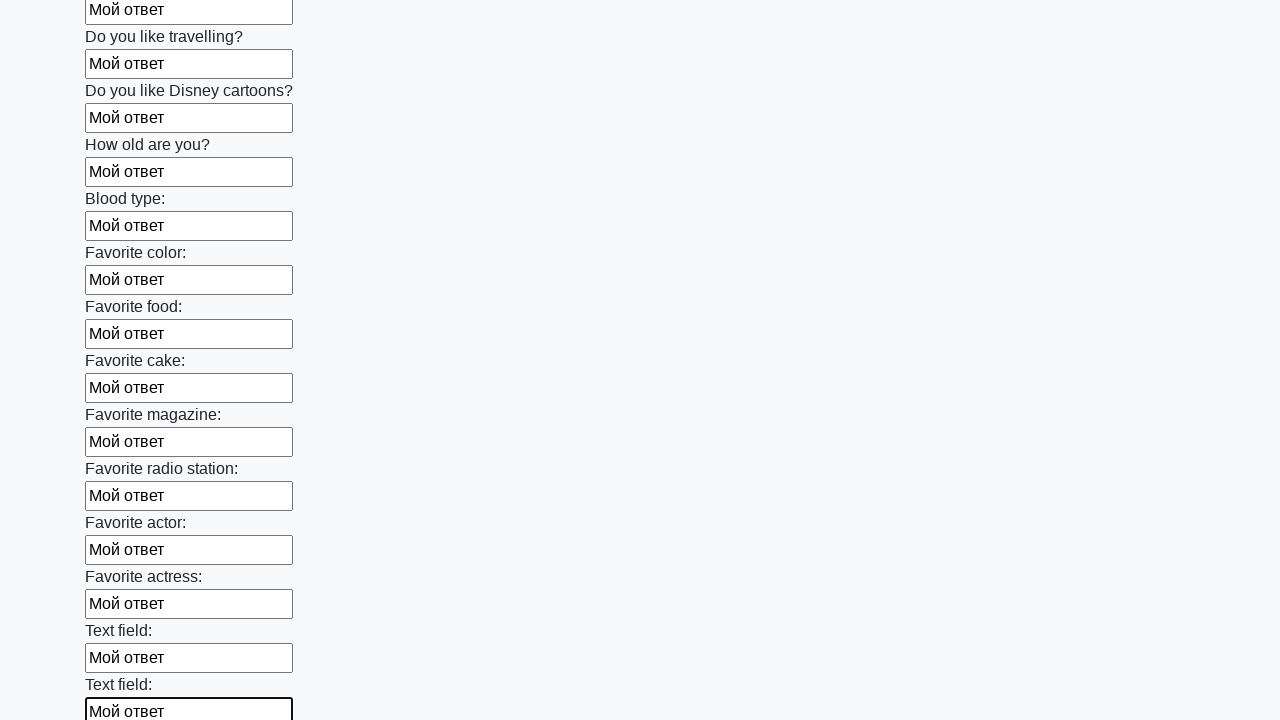

Filled text input field 29 of 100 with 'Мой ответ' on input[type=text] >> nth=28
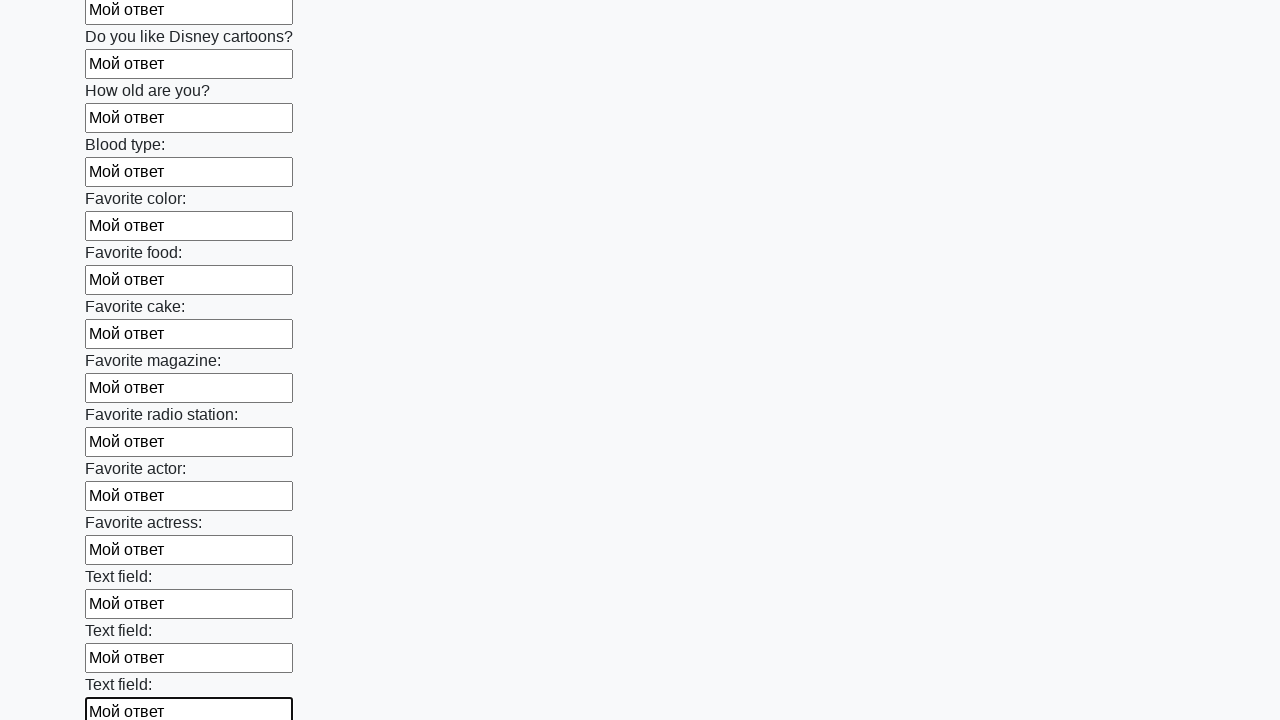

Filled text input field 30 of 100 with 'Мой ответ' on input[type=text] >> nth=29
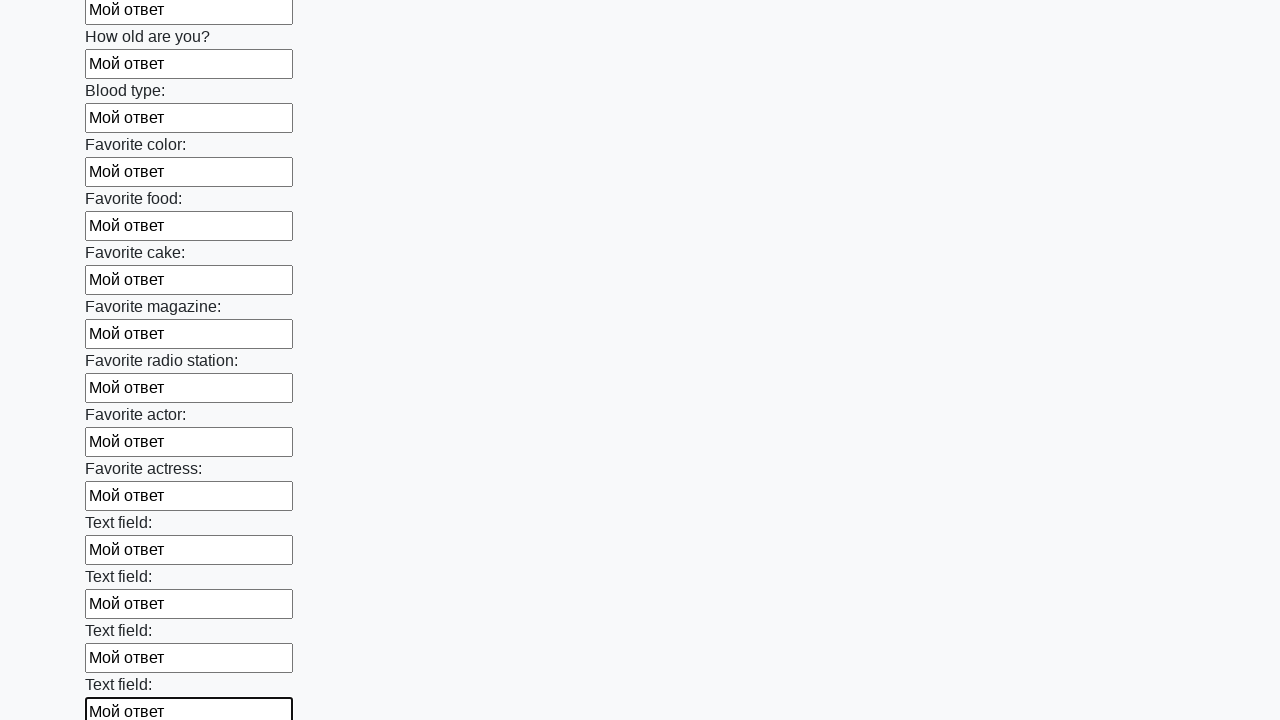

Filled text input field 31 of 100 with 'Мой ответ' on input[type=text] >> nth=30
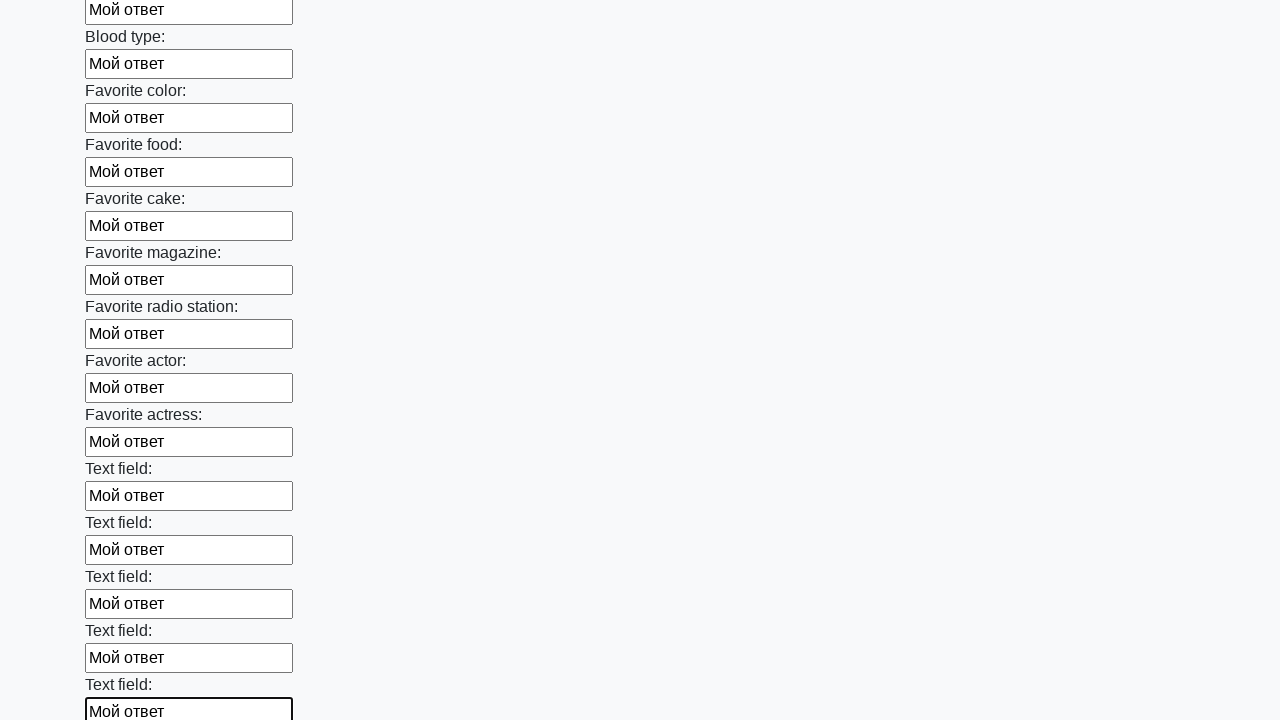

Filled text input field 32 of 100 with 'Мой ответ' on input[type=text] >> nth=31
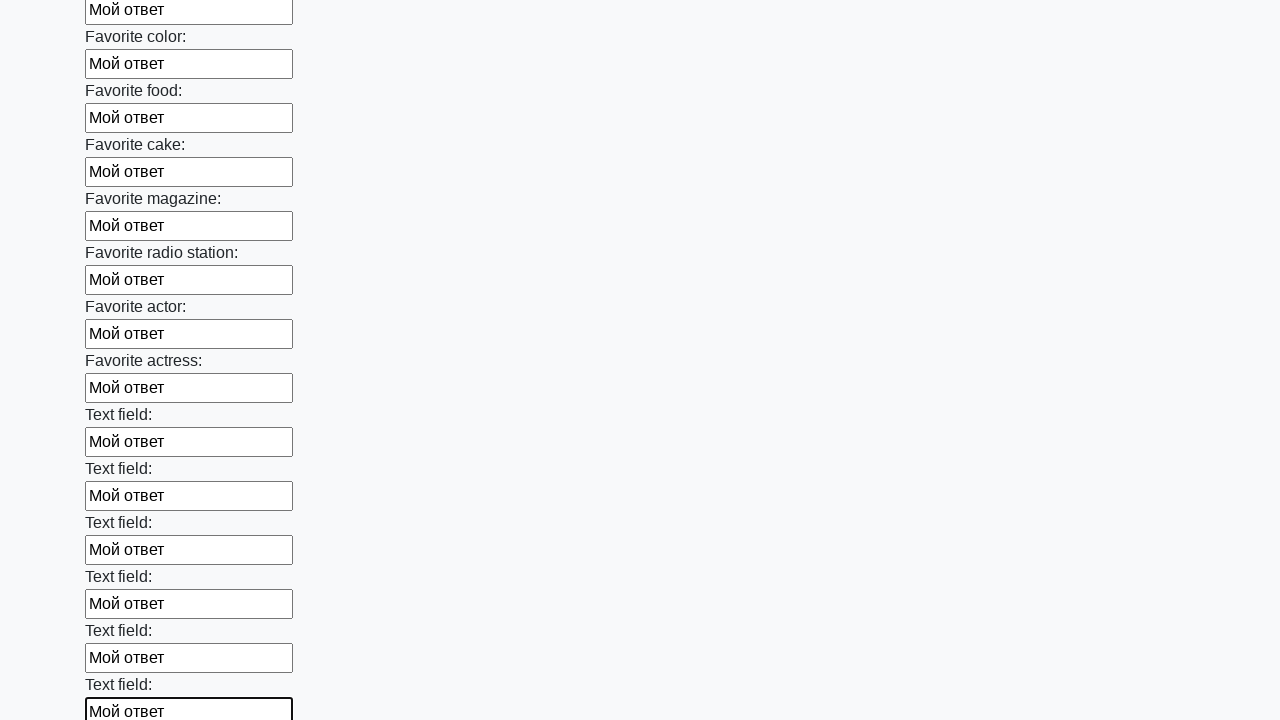

Filled text input field 33 of 100 with 'Мой ответ' on input[type=text] >> nth=32
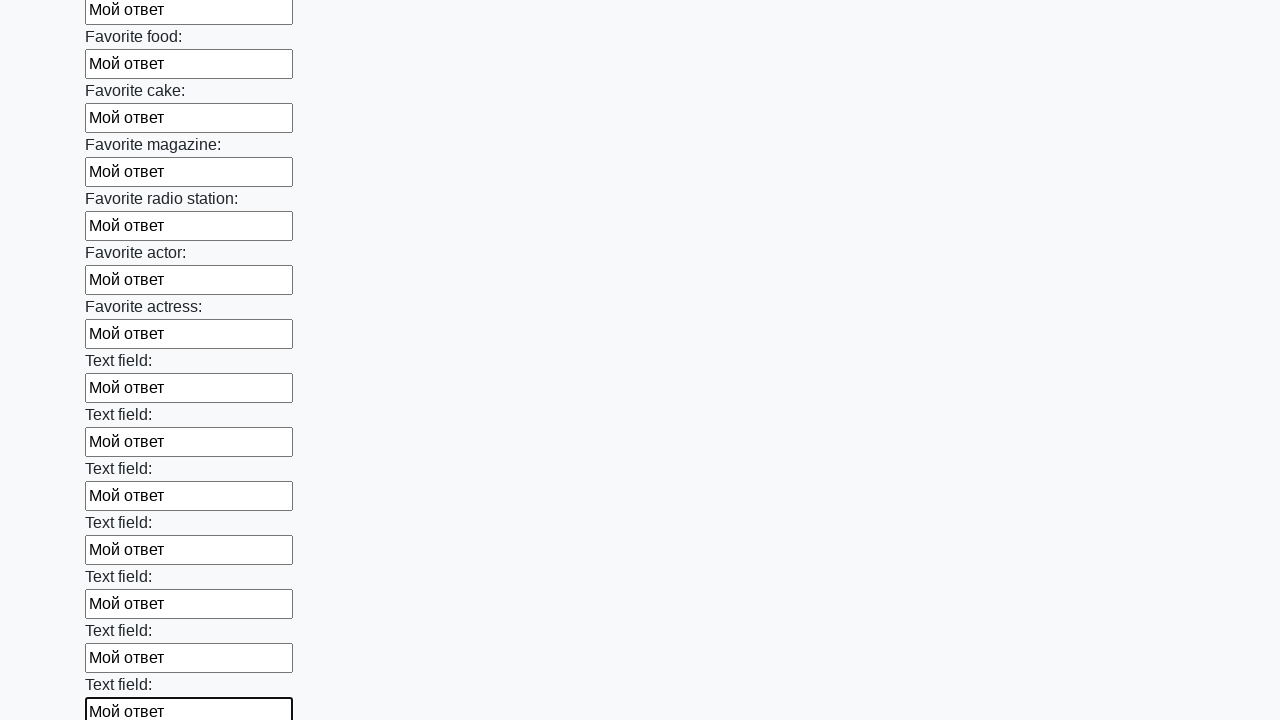

Filled text input field 34 of 100 with 'Мой ответ' on input[type=text] >> nth=33
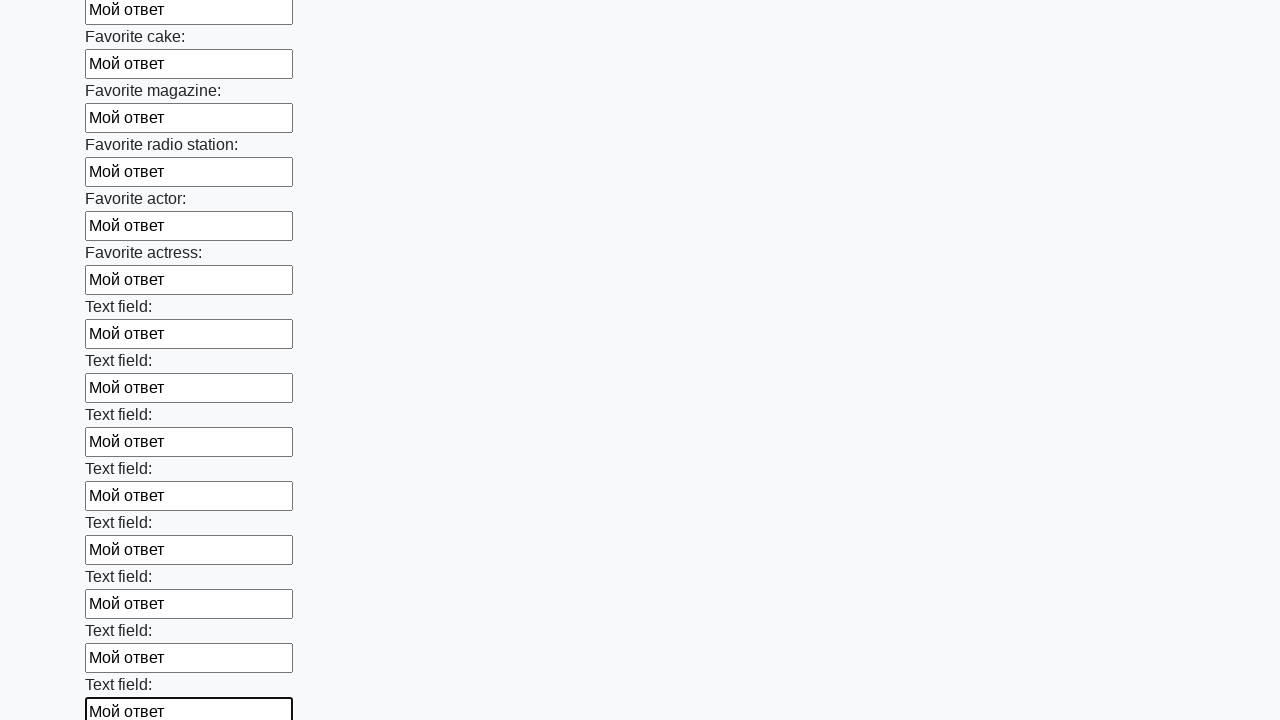

Filled text input field 35 of 100 with 'Мой ответ' on input[type=text] >> nth=34
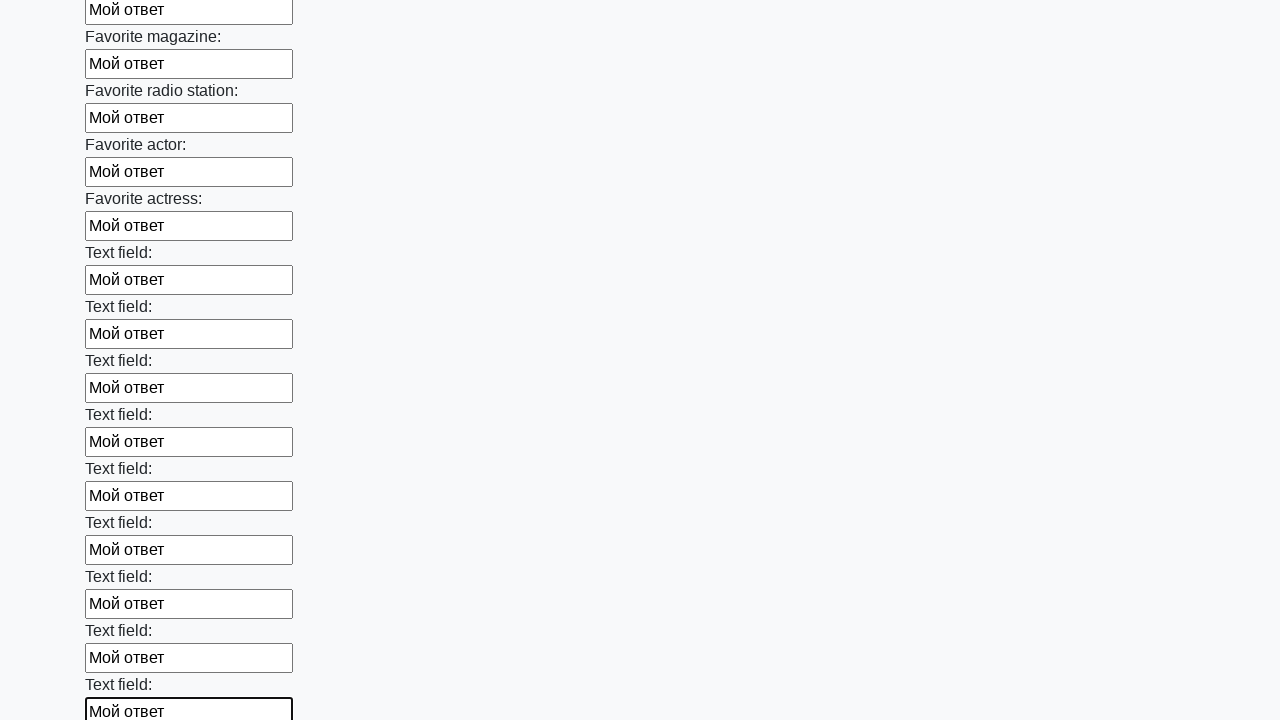

Filled text input field 36 of 100 with 'Мой ответ' on input[type=text] >> nth=35
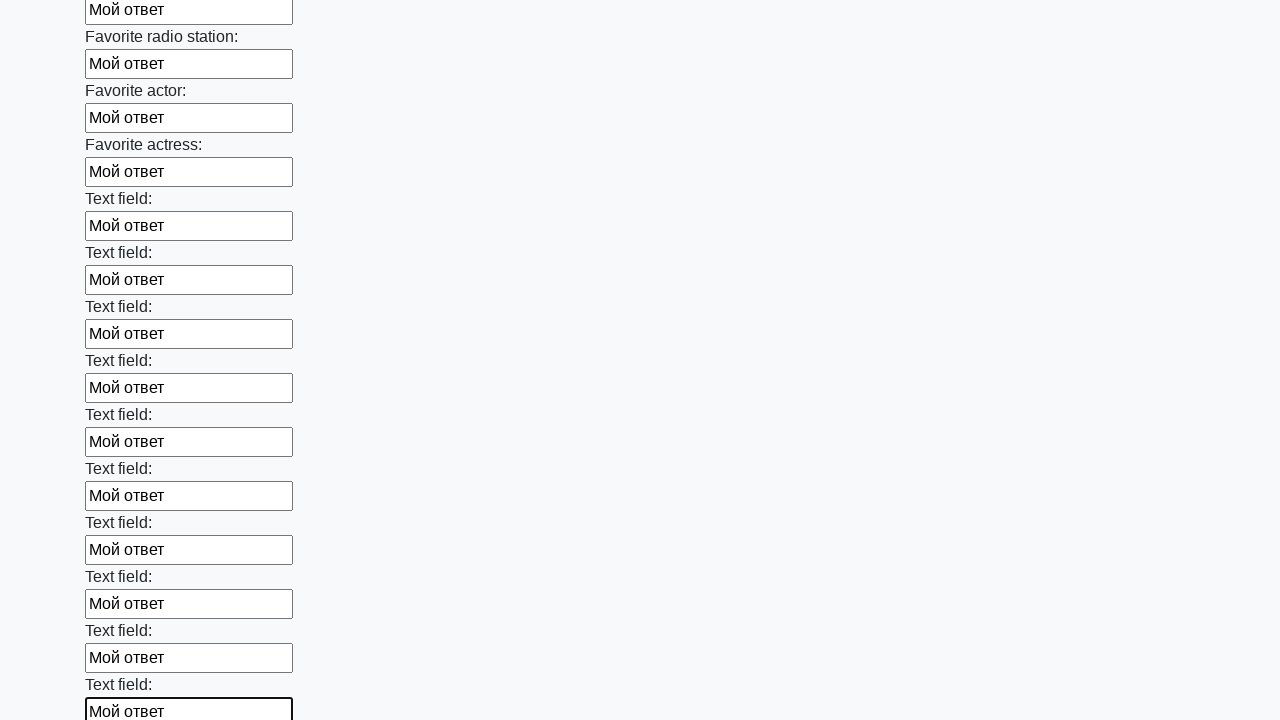

Filled text input field 37 of 100 with 'Мой ответ' on input[type=text] >> nth=36
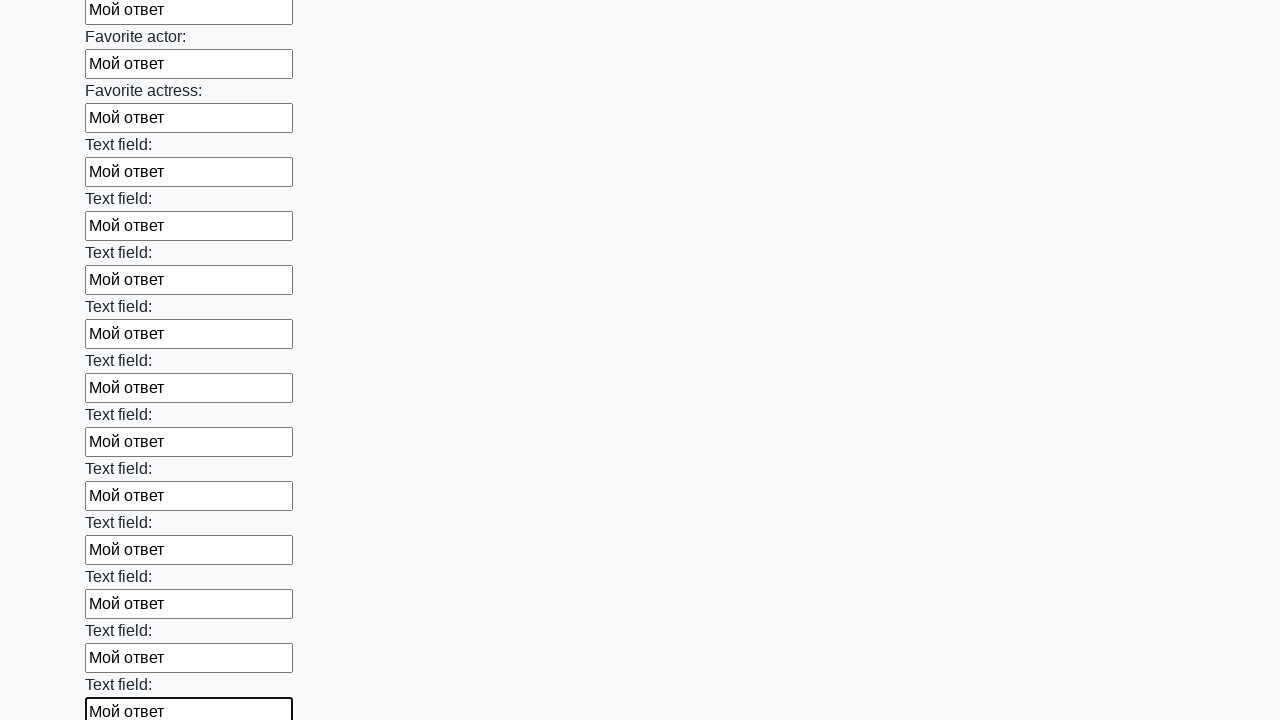

Filled text input field 38 of 100 with 'Мой ответ' on input[type=text] >> nth=37
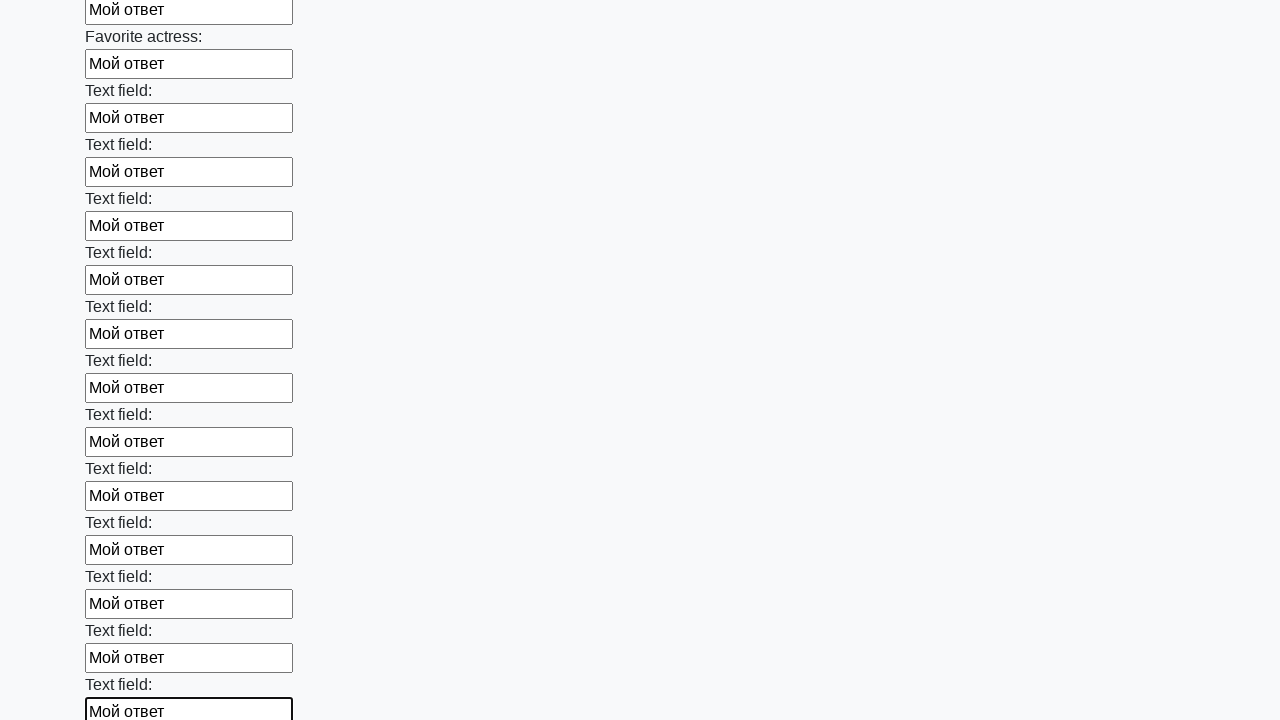

Filled text input field 39 of 100 with 'Мой ответ' on input[type=text] >> nth=38
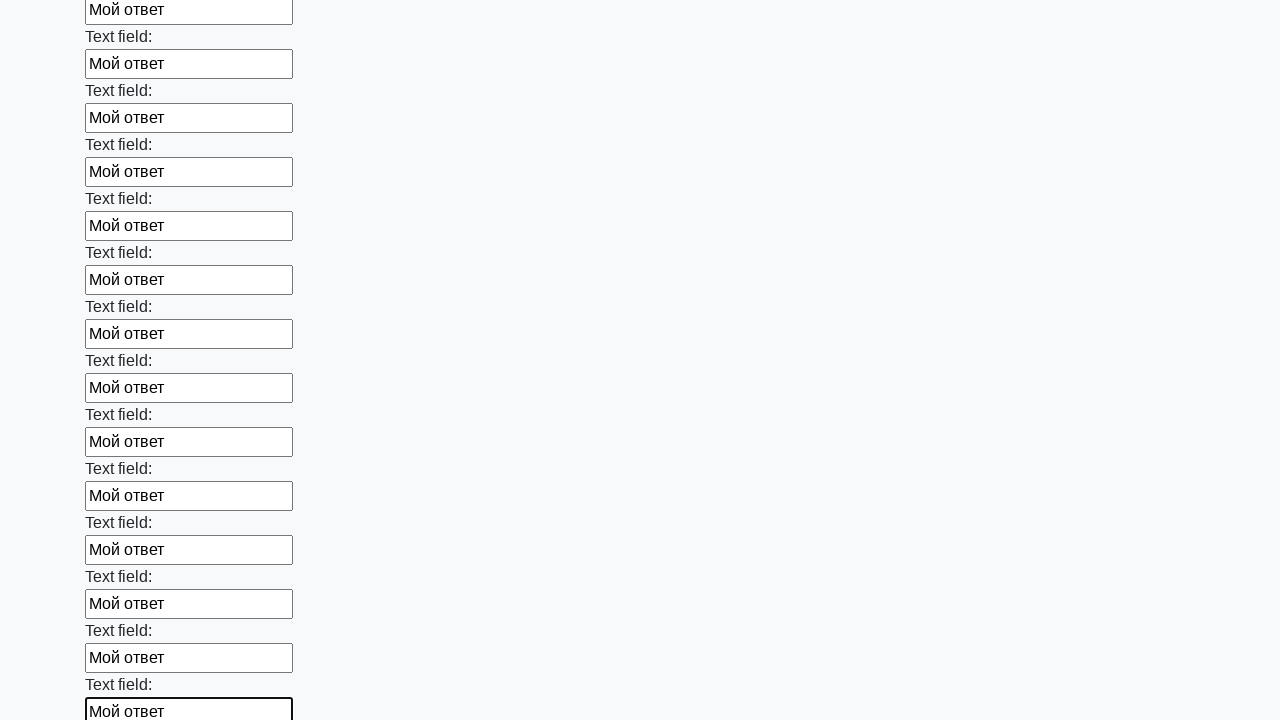

Filled text input field 40 of 100 with 'Мой ответ' on input[type=text] >> nth=39
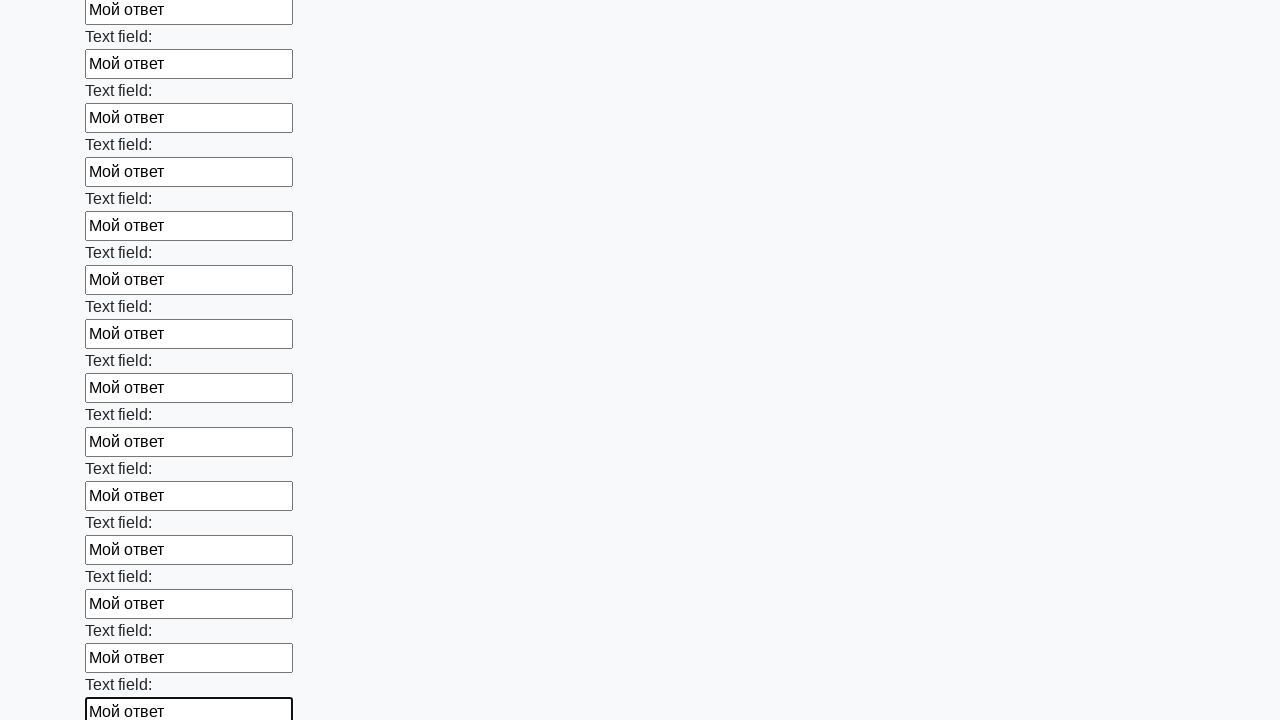

Filled text input field 41 of 100 with 'Мой ответ' on input[type=text] >> nth=40
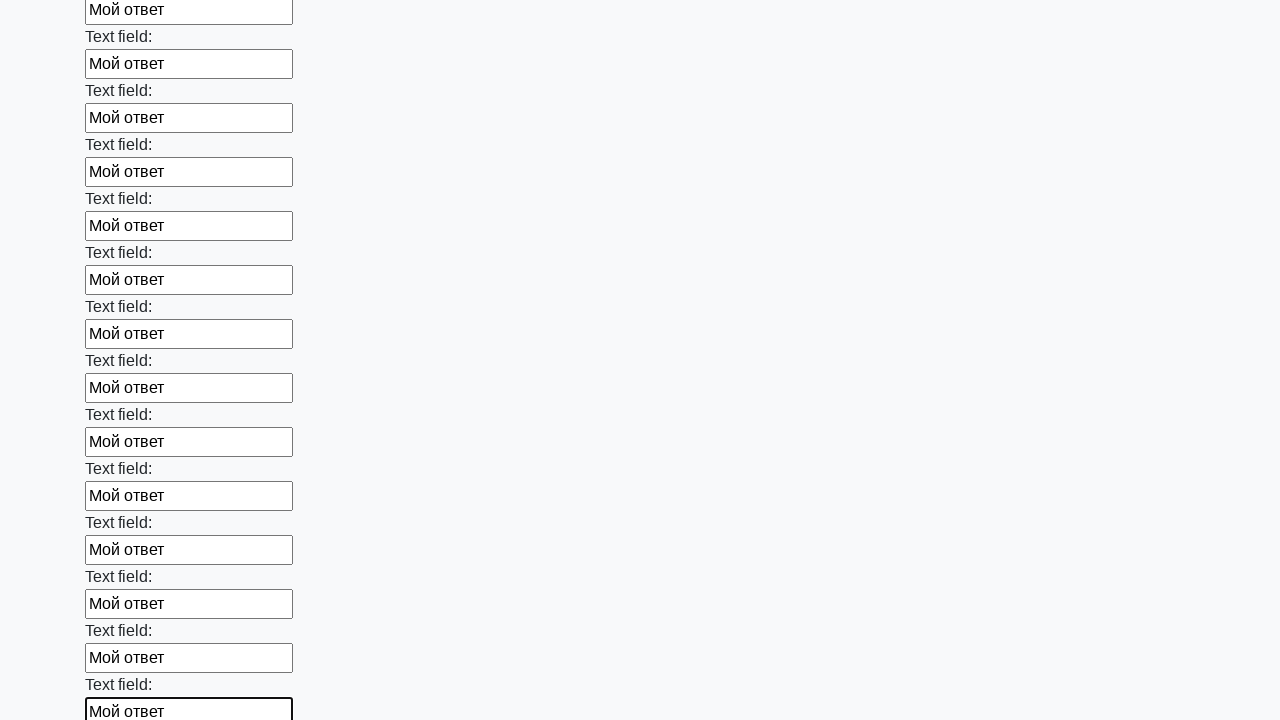

Filled text input field 42 of 100 with 'Мой ответ' on input[type=text] >> nth=41
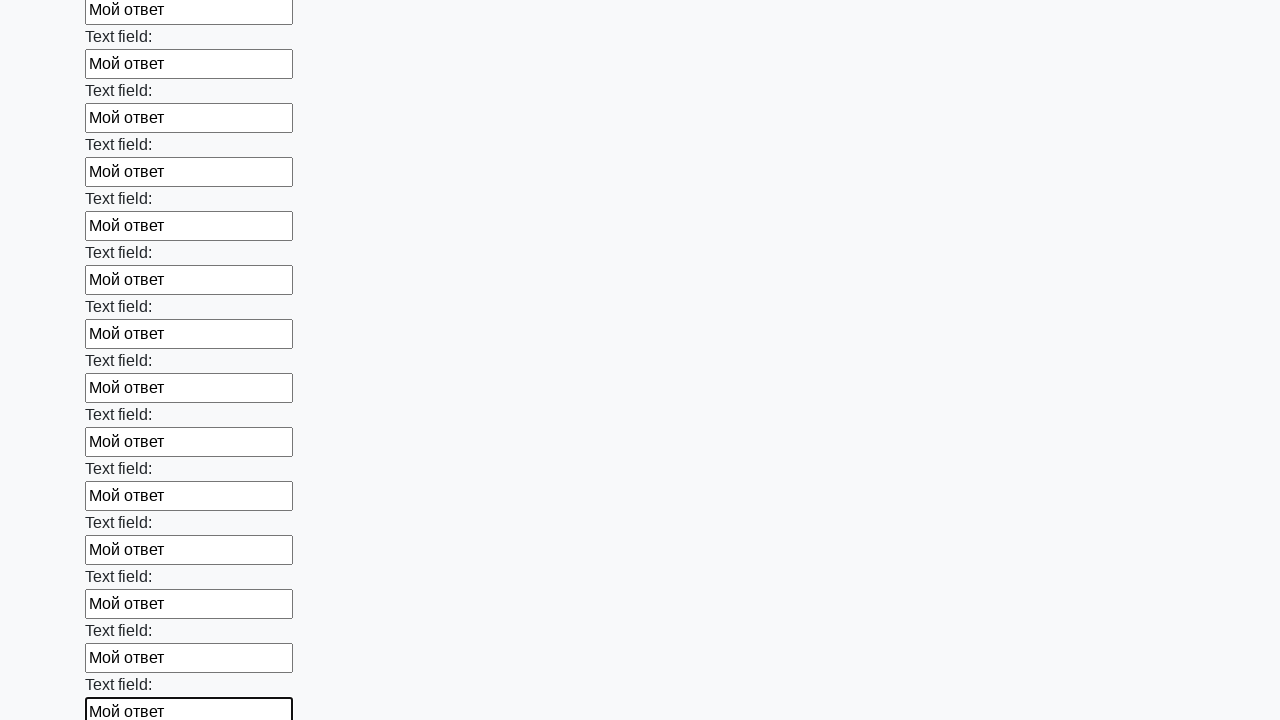

Filled text input field 43 of 100 with 'Мой ответ' on input[type=text] >> nth=42
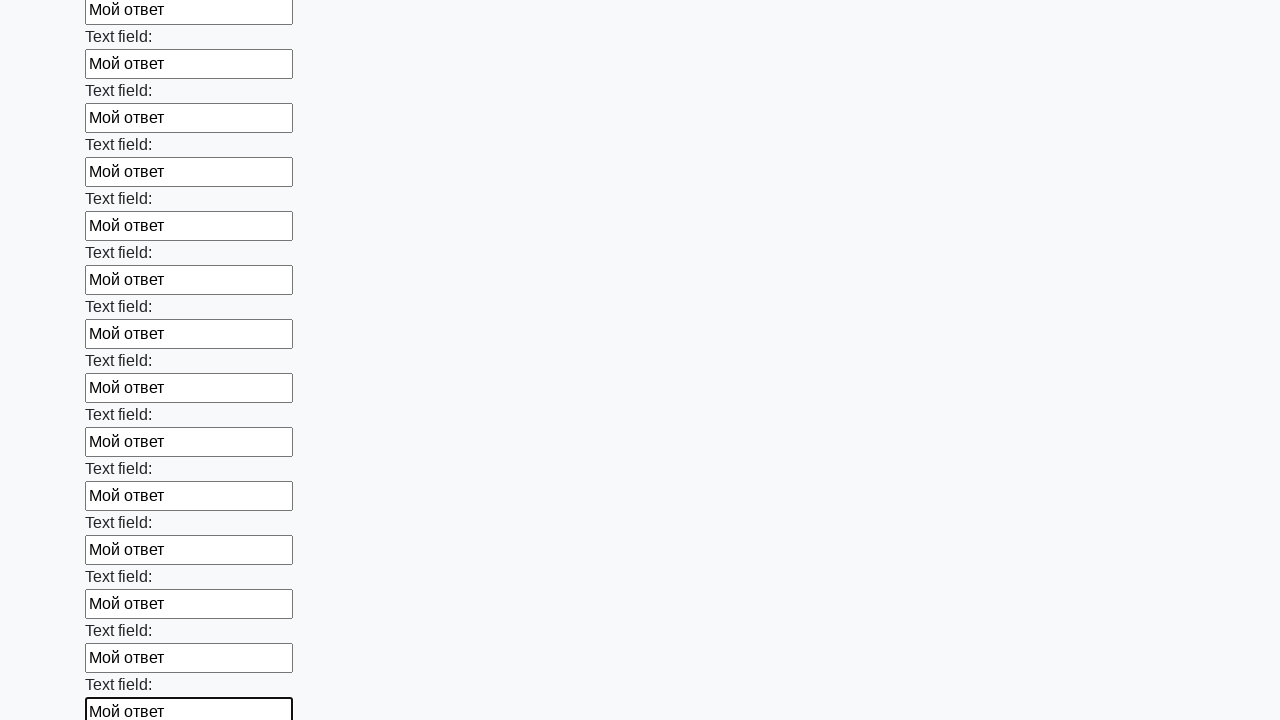

Filled text input field 44 of 100 with 'Мой ответ' on input[type=text] >> nth=43
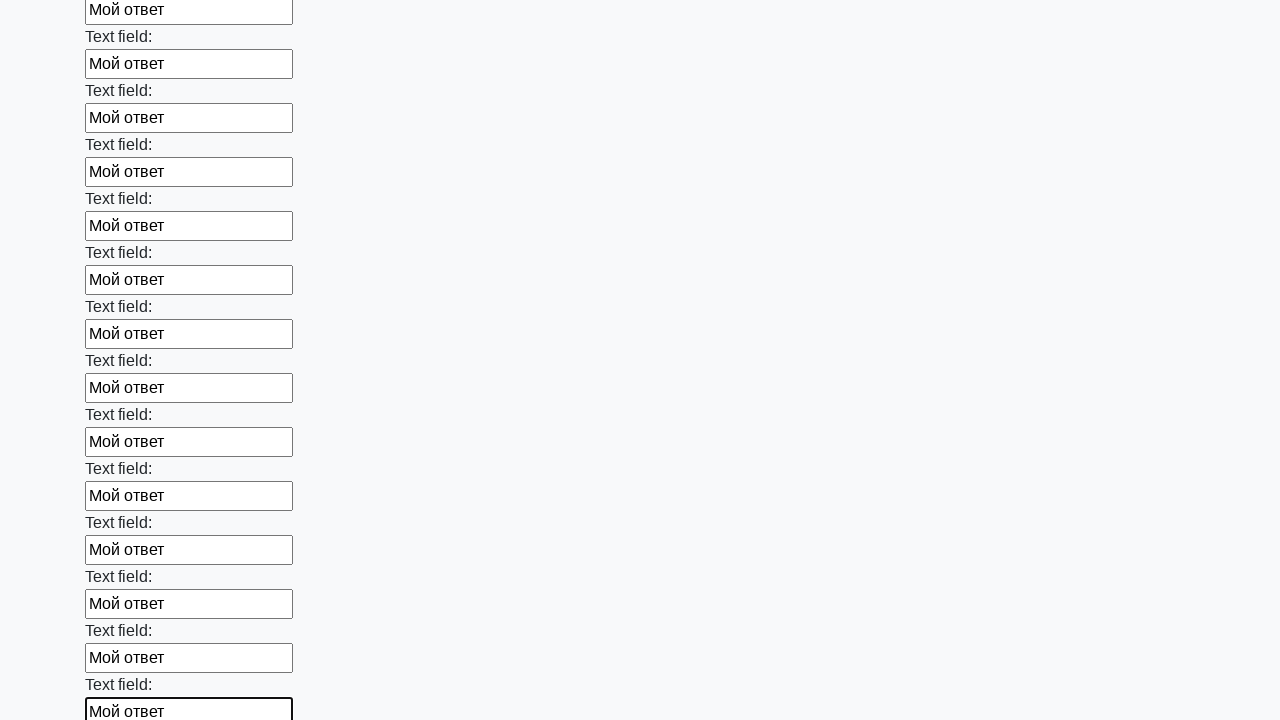

Filled text input field 45 of 100 with 'Мой ответ' on input[type=text] >> nth=44
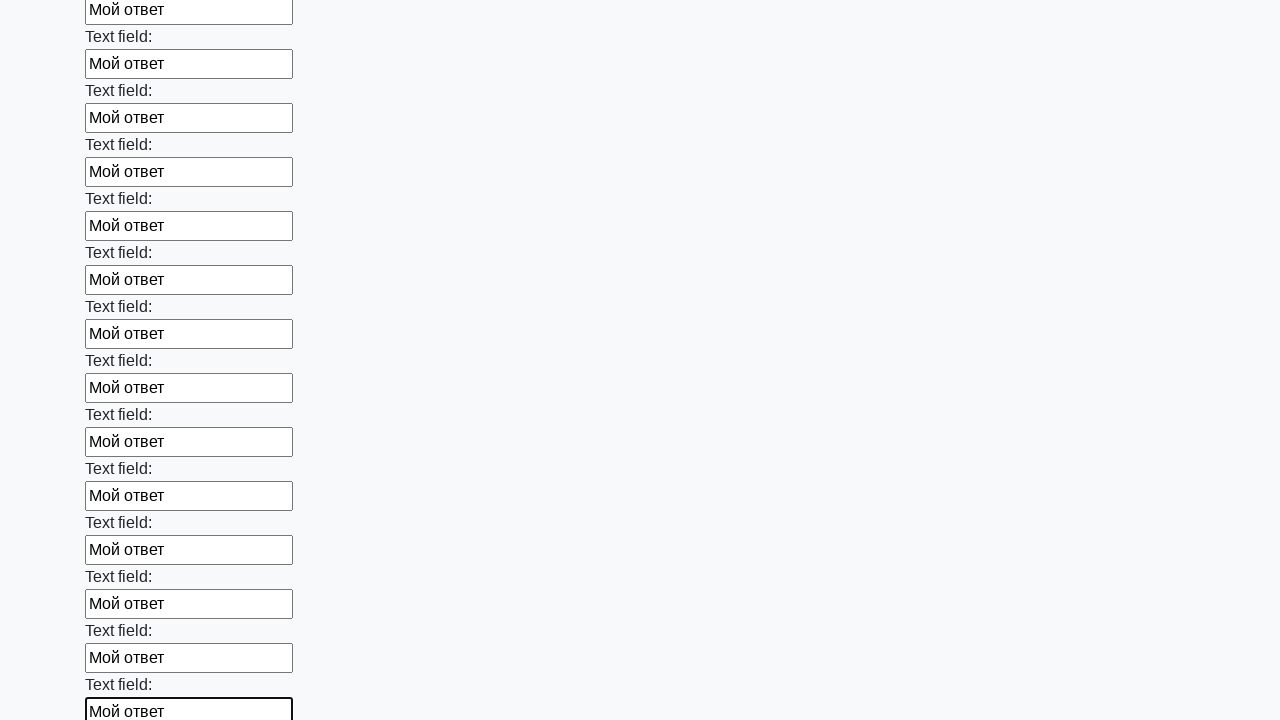

Filled text input field 46 of 100 with 'Мой ответ' on input[type=text] >> nth=45
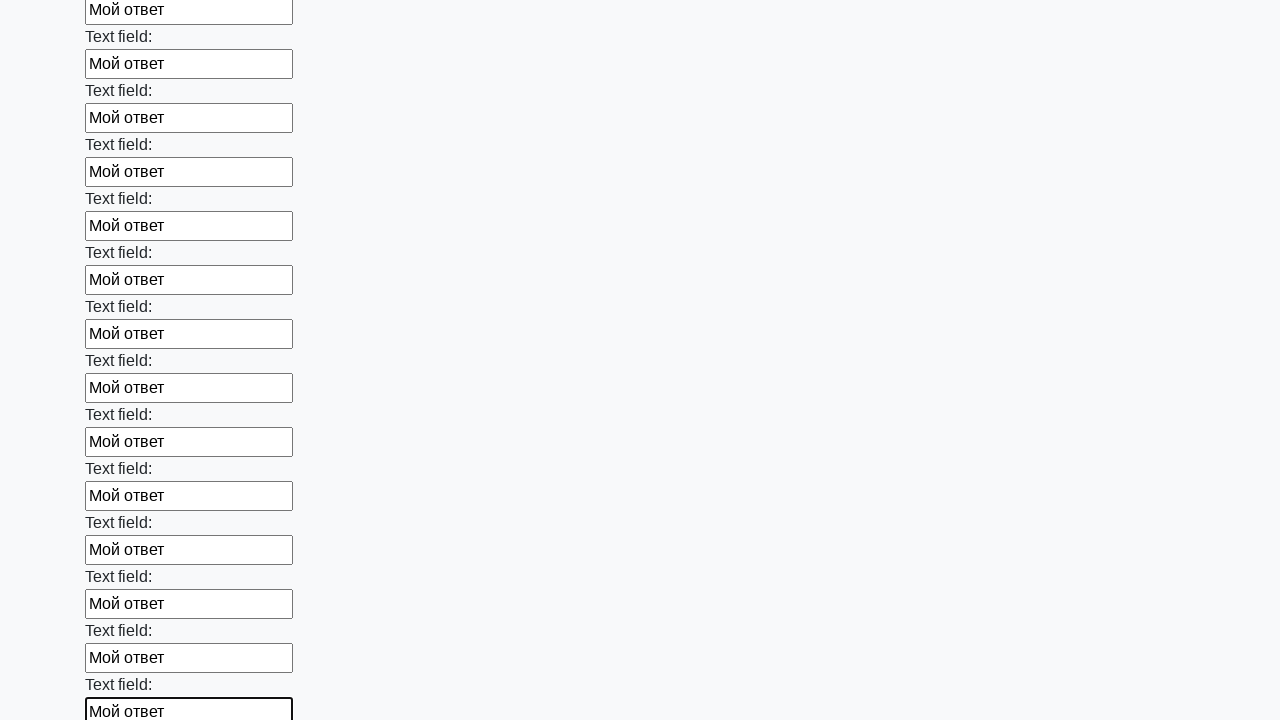

Filled text input field 47 of 100 with 'Мой ответ' on input[type=text] >> nth=46
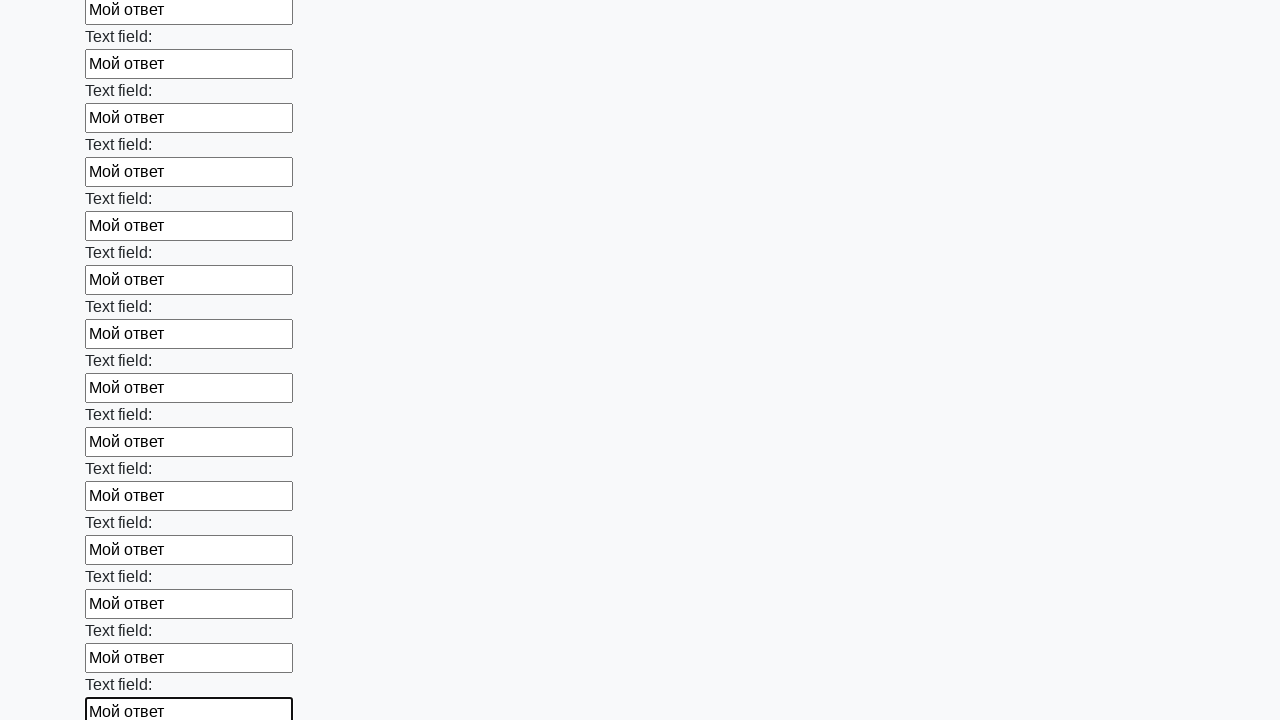

Filled text input field 48 of 100 with 'Мой ответ' on input[type=text] >> nth=47
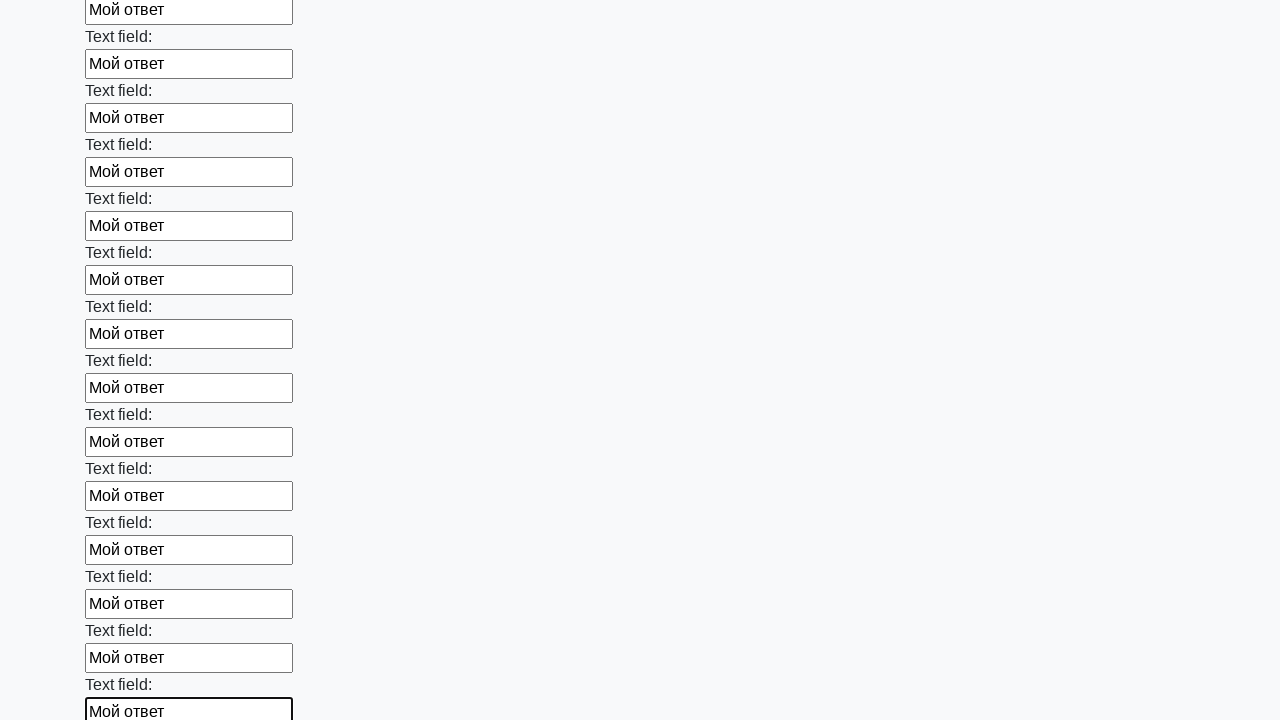

Filled text input field 49 of 100 with 'Мой ответ' on input[type=text] >> nth=48
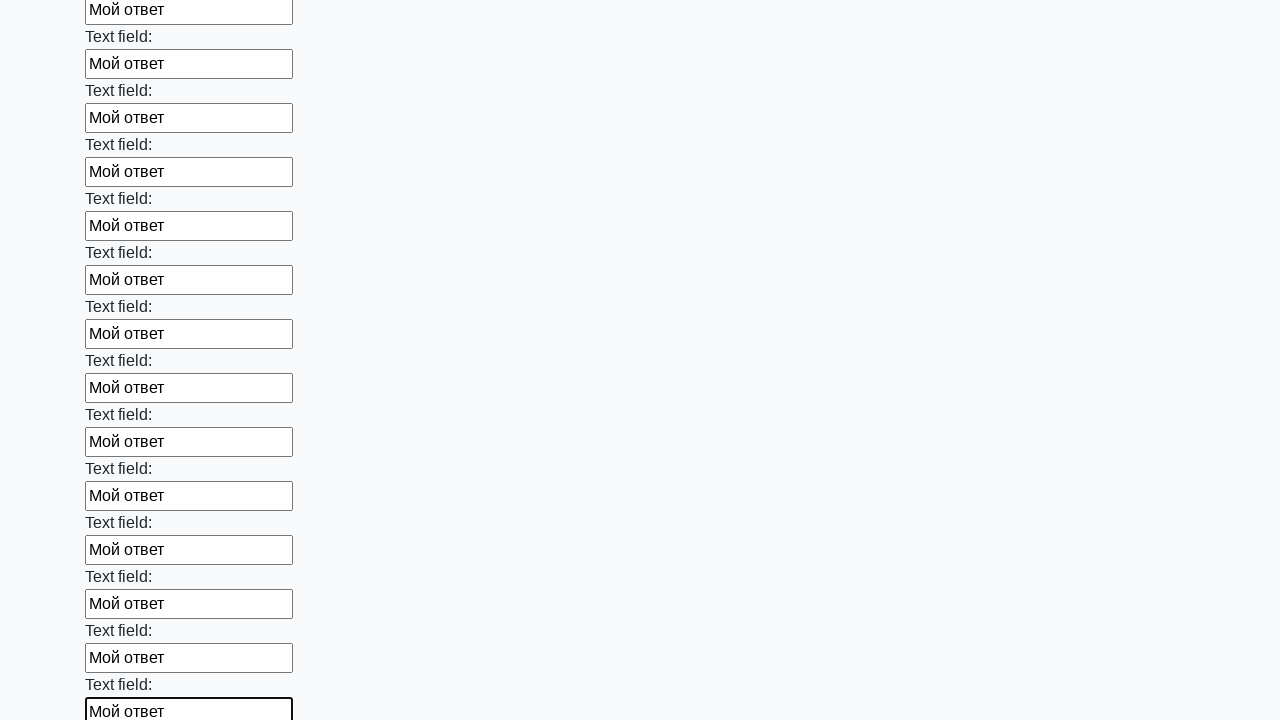

Filled text input field 50 of 100 with 'Мой ответ' on input[type=text] >> nth=49
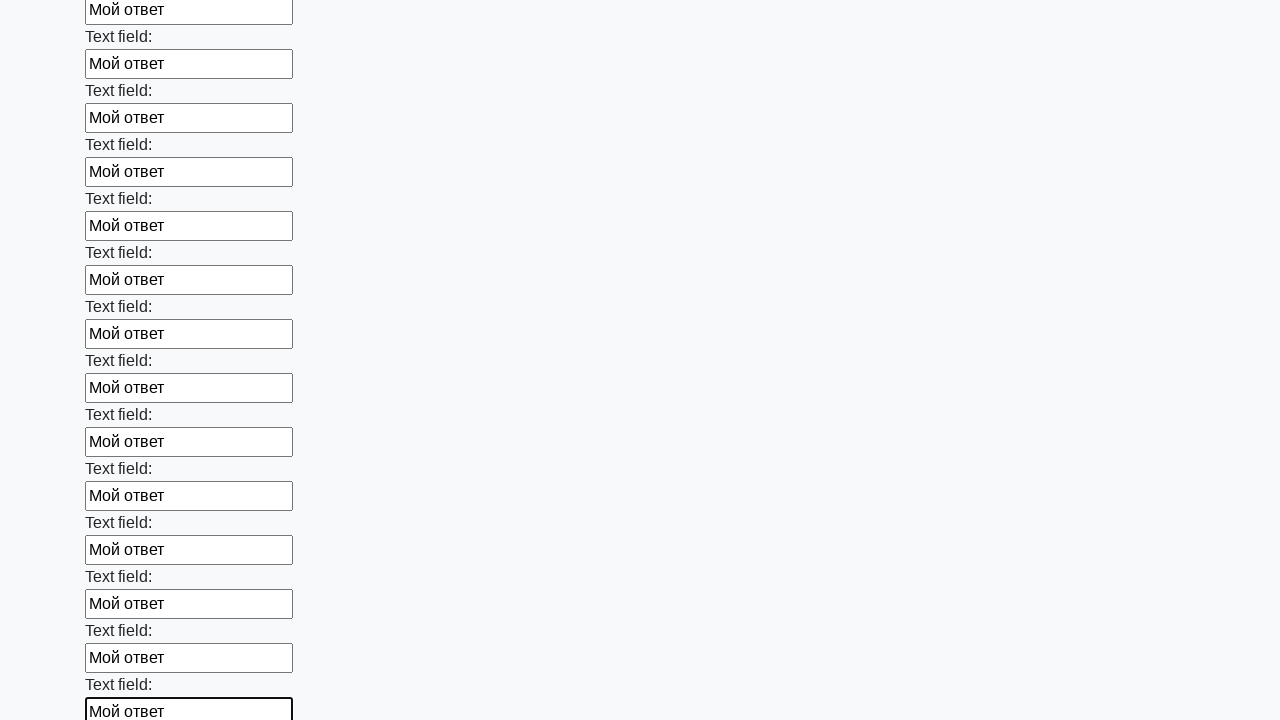

Filled text input field 51 of 100 with 'Мой ответ' on input[type=text] >> nth=50
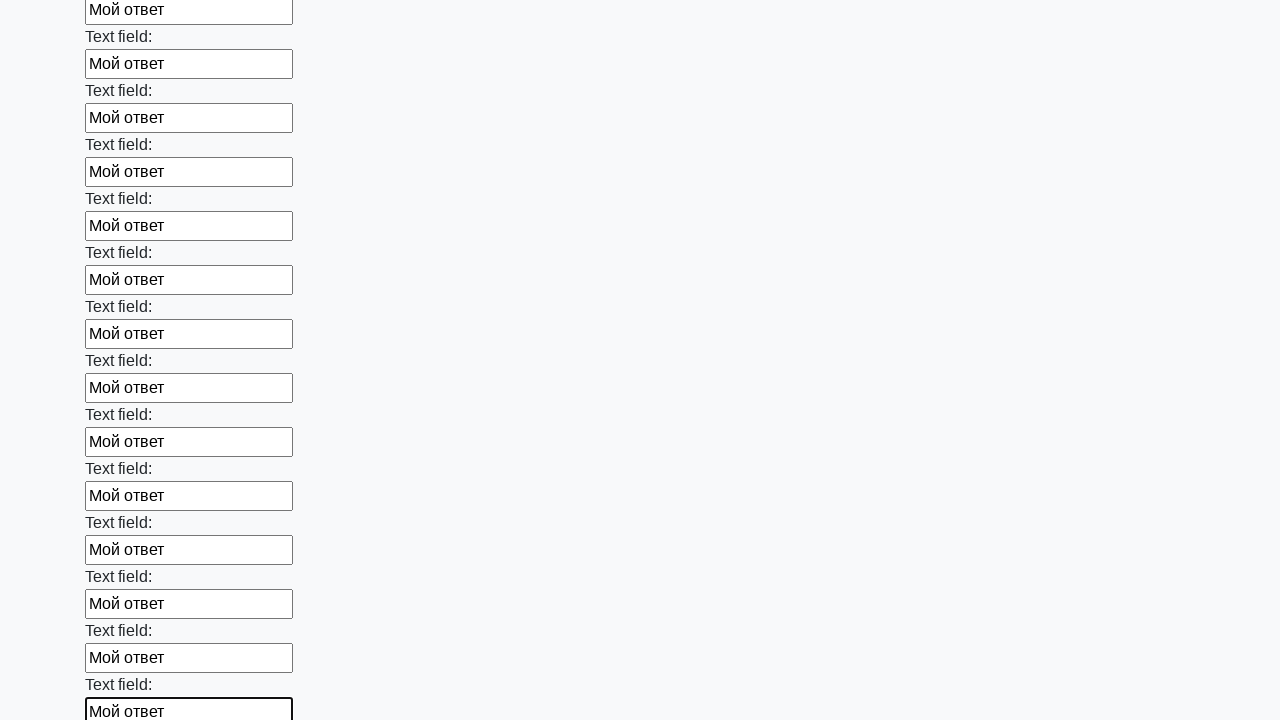

Filled text input field 52 of 100 with 'Мой ответ' on input[type=text] >> nth=51
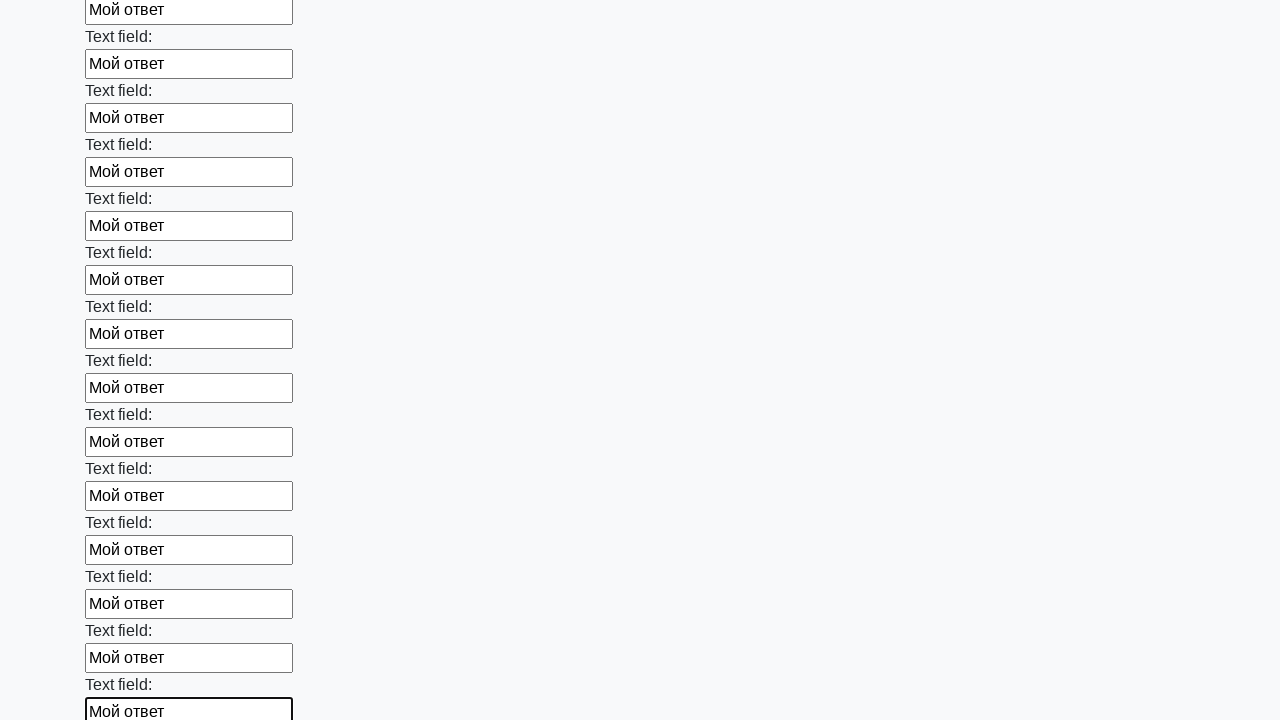

Filled text input field 53 of 100 with 'Мой ответ' on input[type=text] >> nth=52
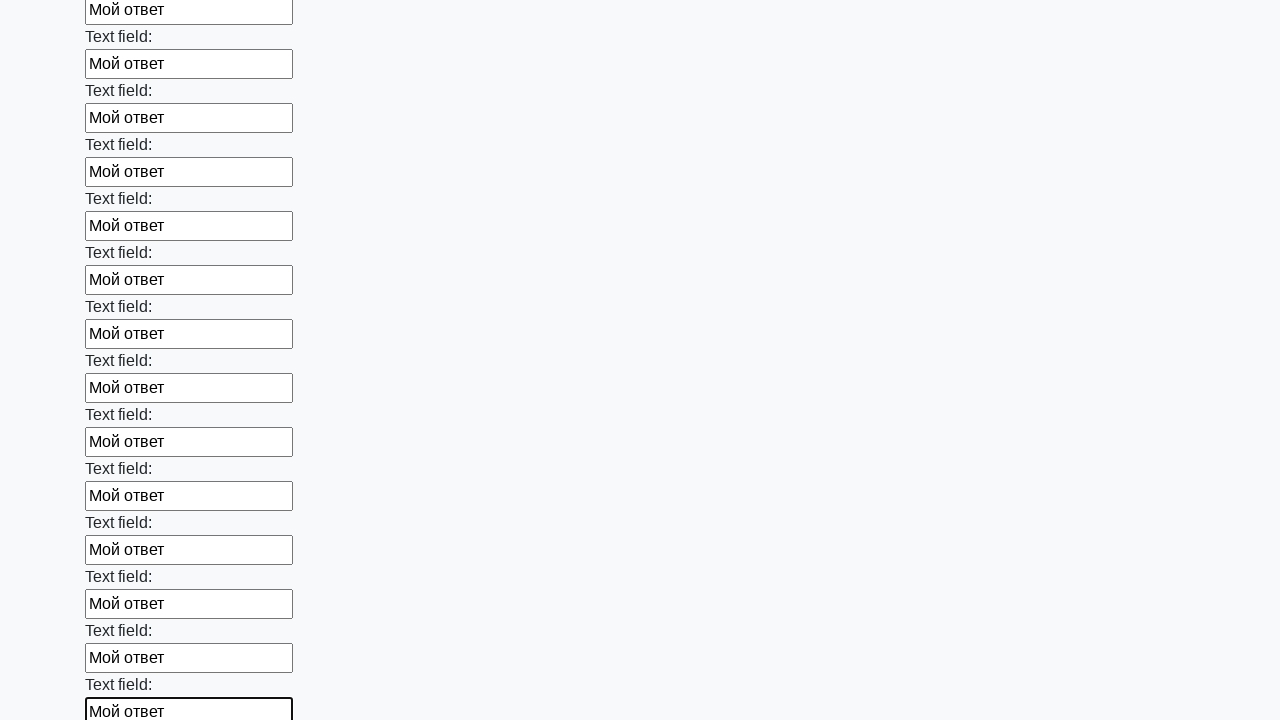

Filled text input field 54 of 100 with 'Мой ответ' on input[type=text] >> nth=53
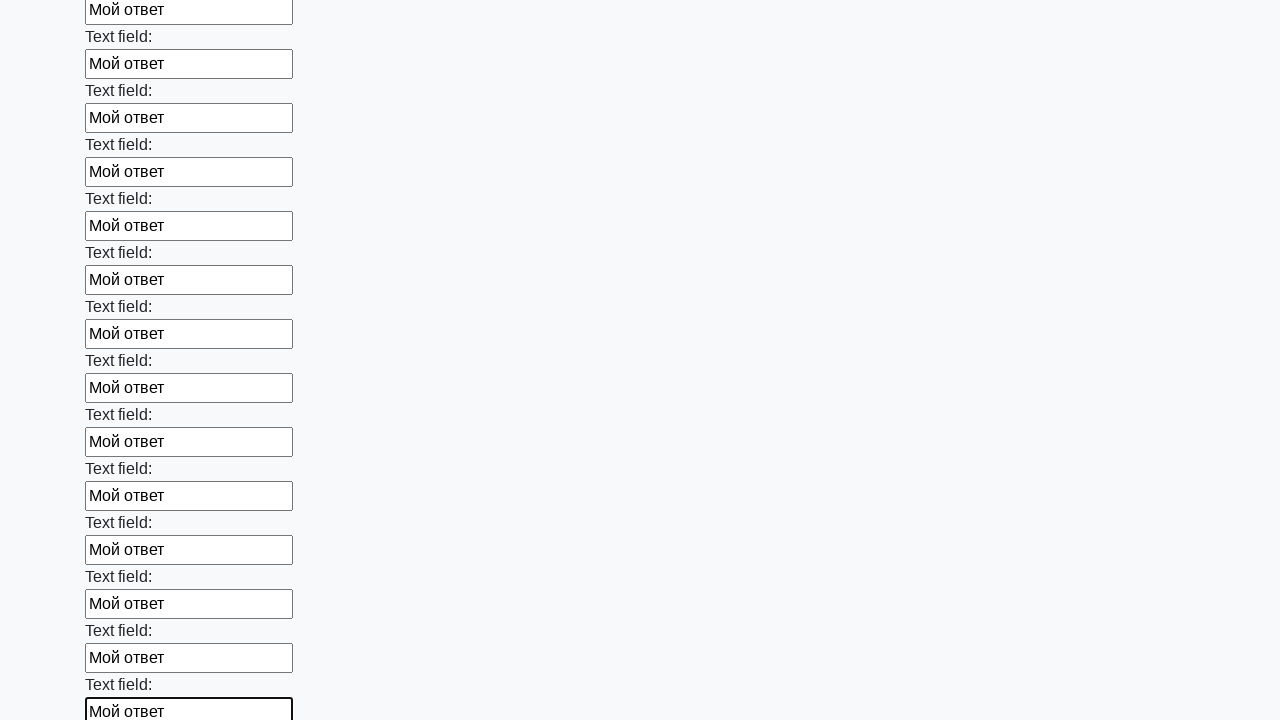

Filled text input field 55 of 100 with 'Мой ответ' on input[type=text] >> nth=54
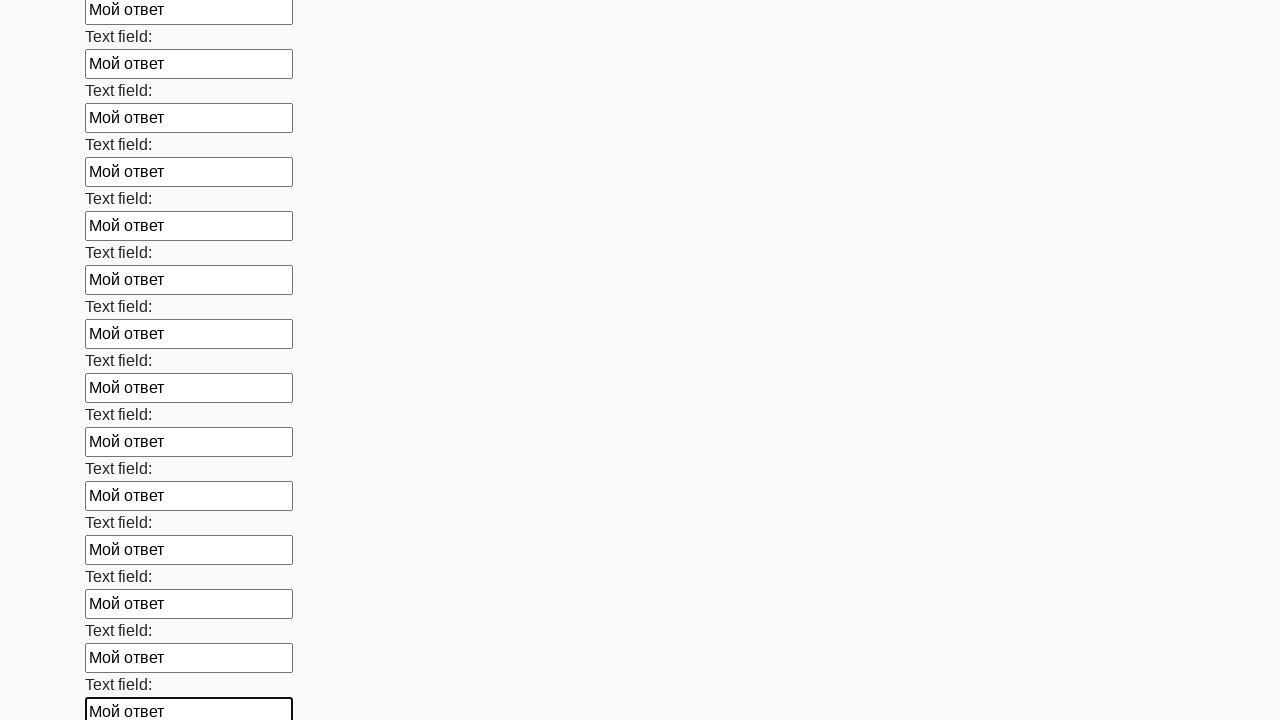

Filled text input field 56 of 100 with 'Мой ответ' on input[type=text] >> nth=55
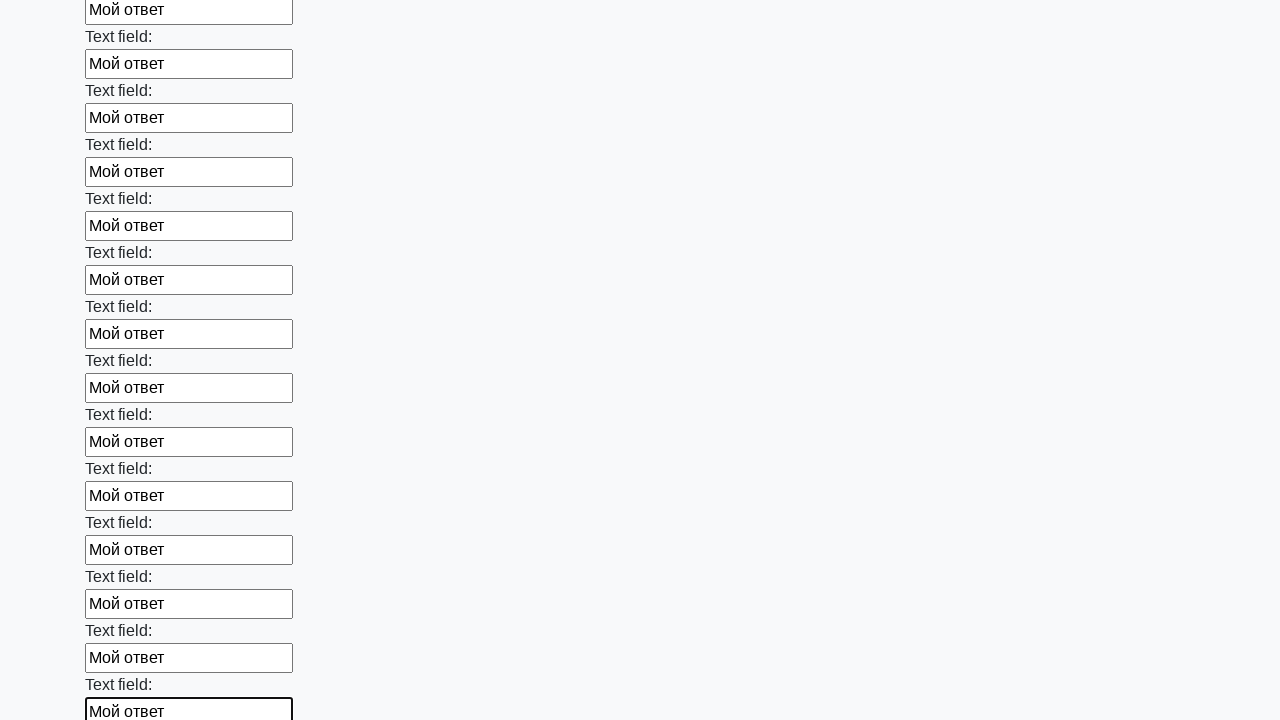

Filled text input field 57 of 100 with 'Мой ответ' on input[type=text] >> nth=56
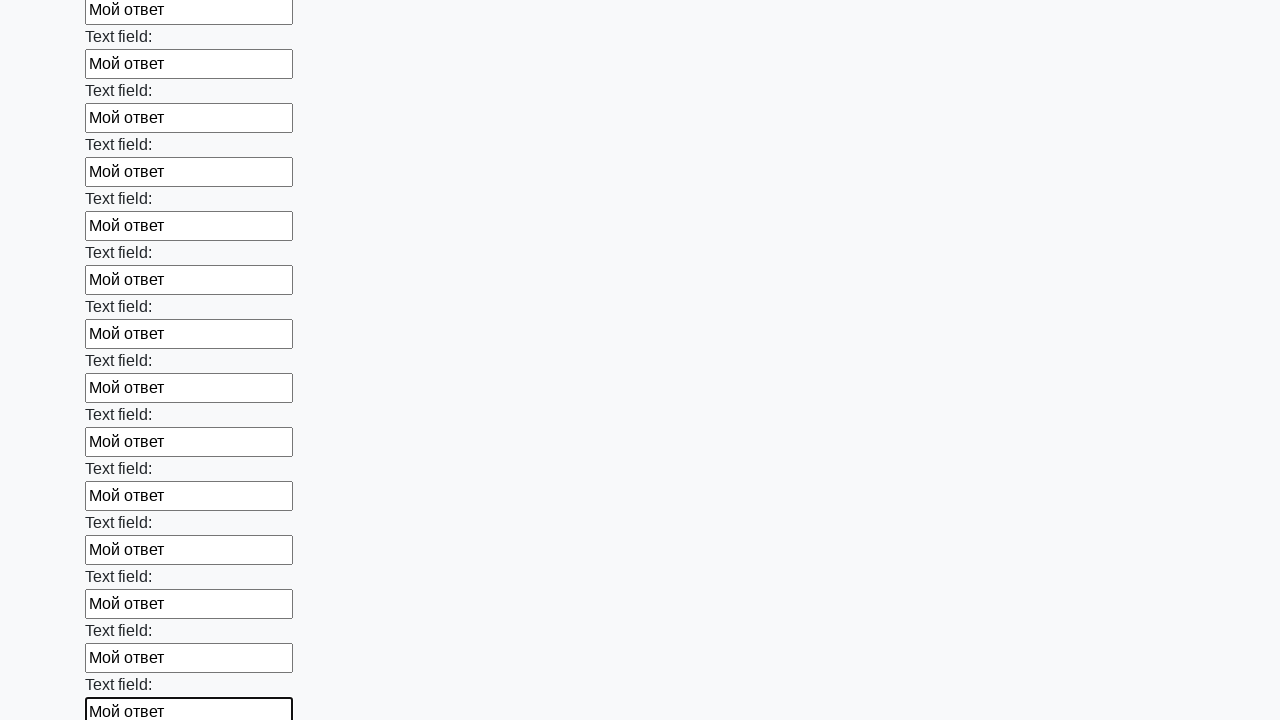

Filled text input field 58 of 100 with 'Мой ответ' on input[type=text] >> nth=57
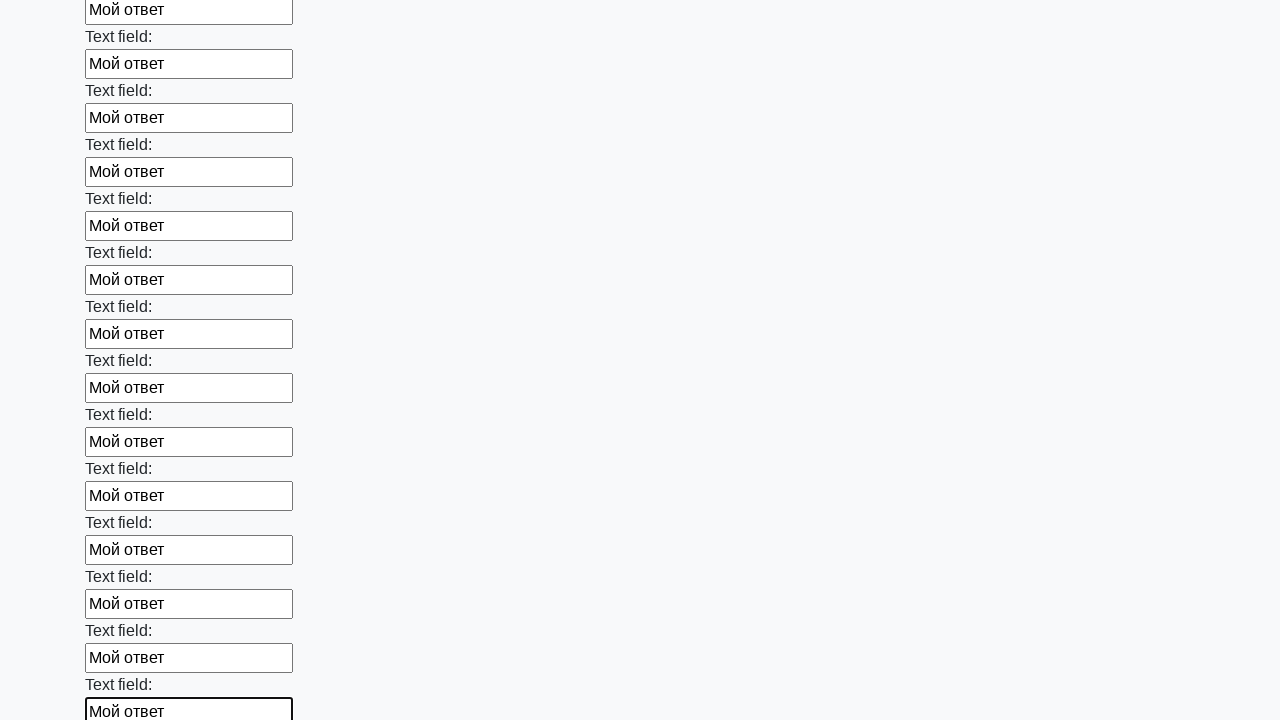

Filled text input field 59 of 100 with 'Мой ответ' on input[type=text] >> nth=58
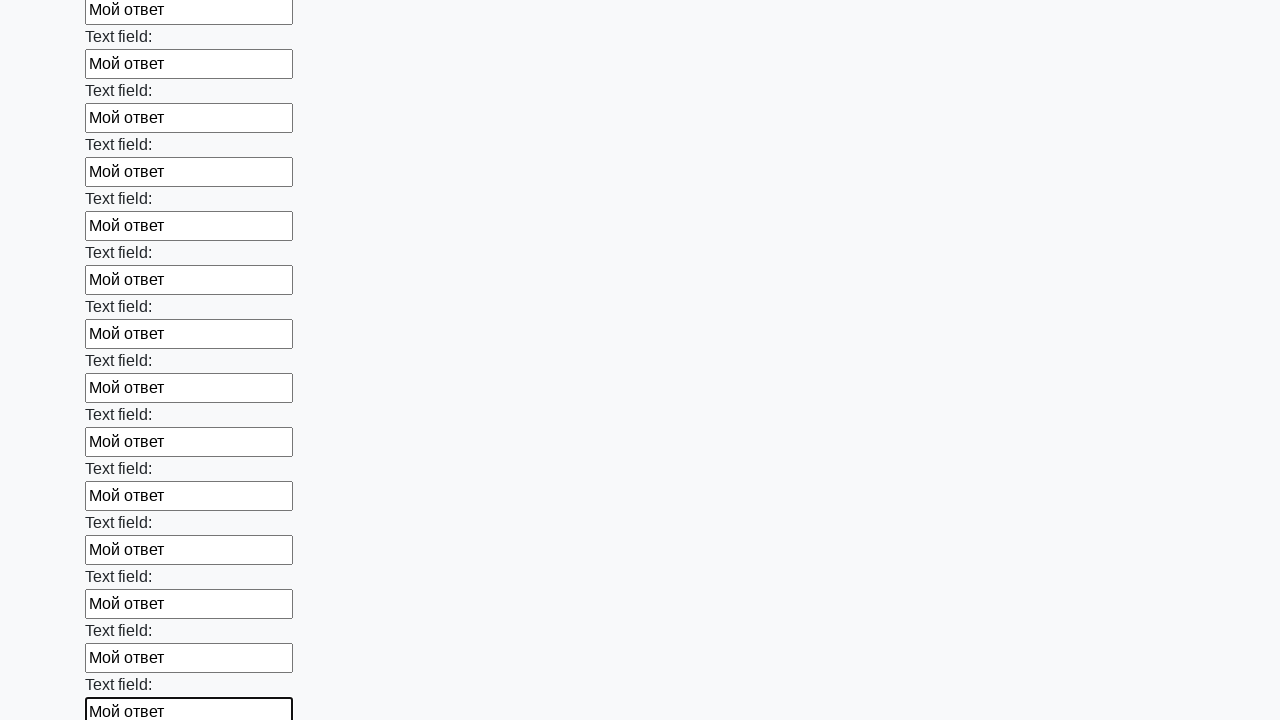

Filled text input field 60 of 100 with 'Мой ответ' on input[type=text] >> nth=59
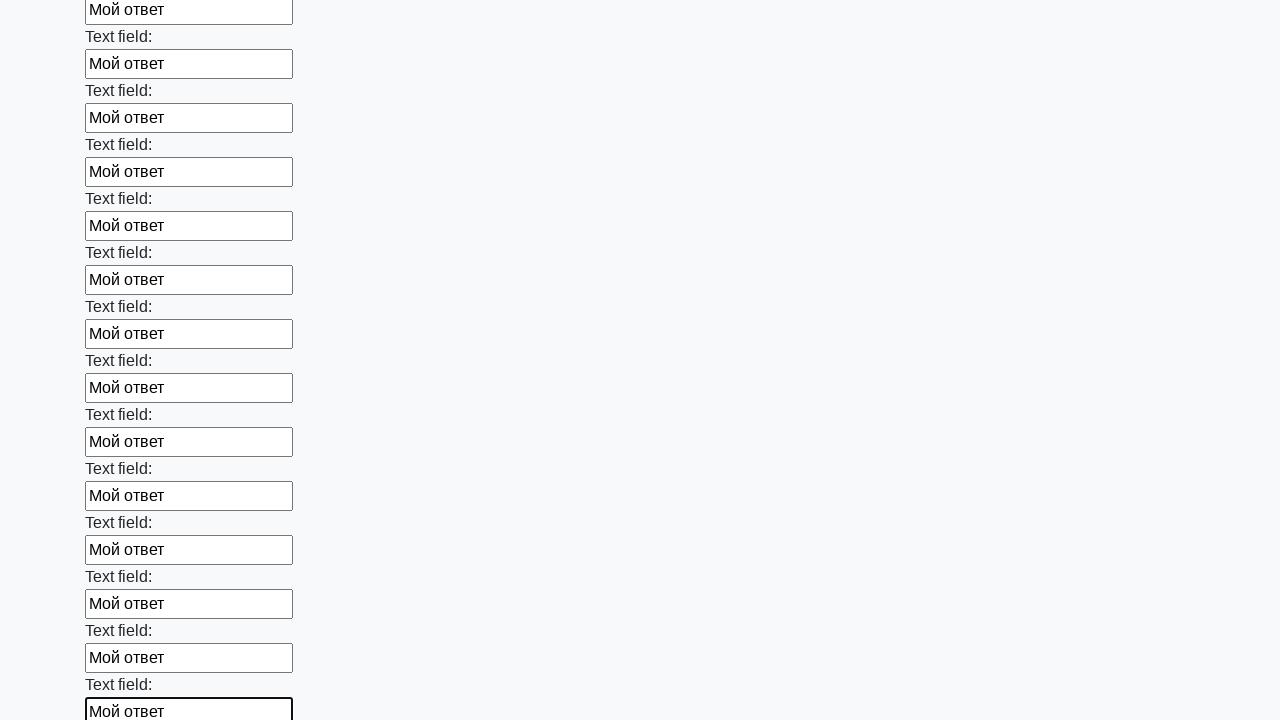

Filled text input field 61 of 100 with 'Мой ответ' on input[type=text] >> nth=60
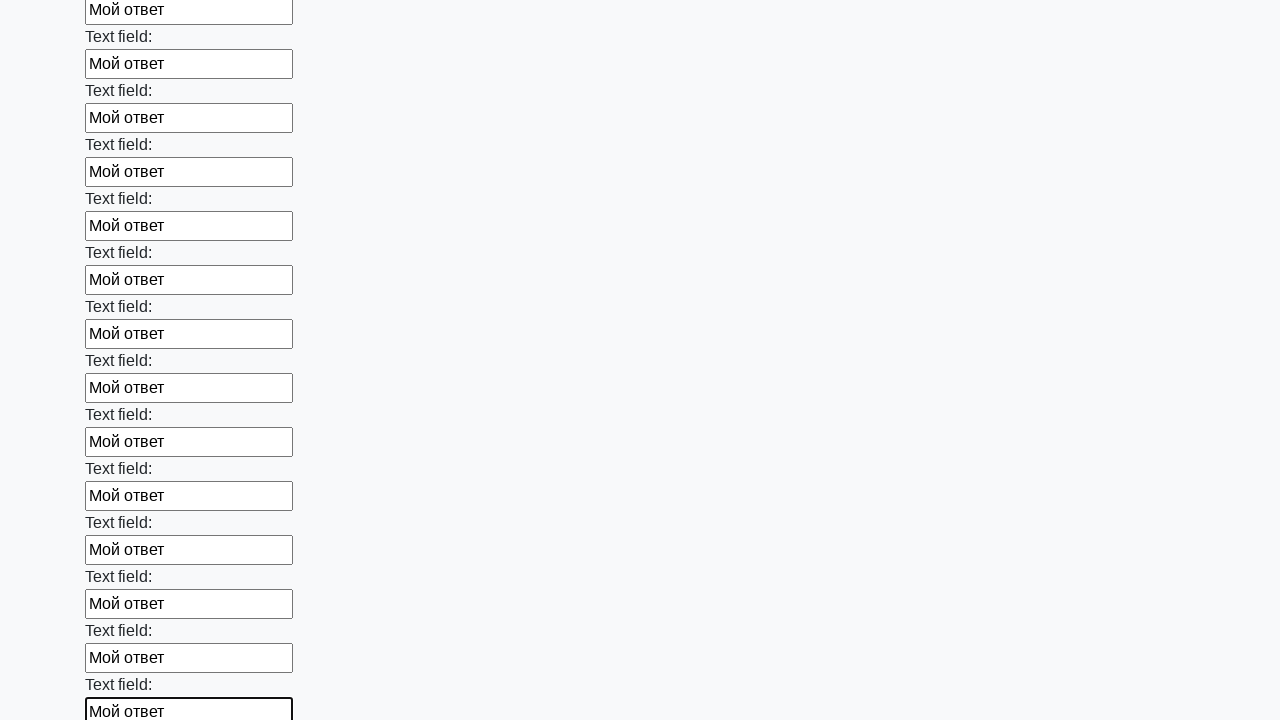

Filled text input field 62 of 100 with 'Мой ответ' on input[type=text] >> nth=61
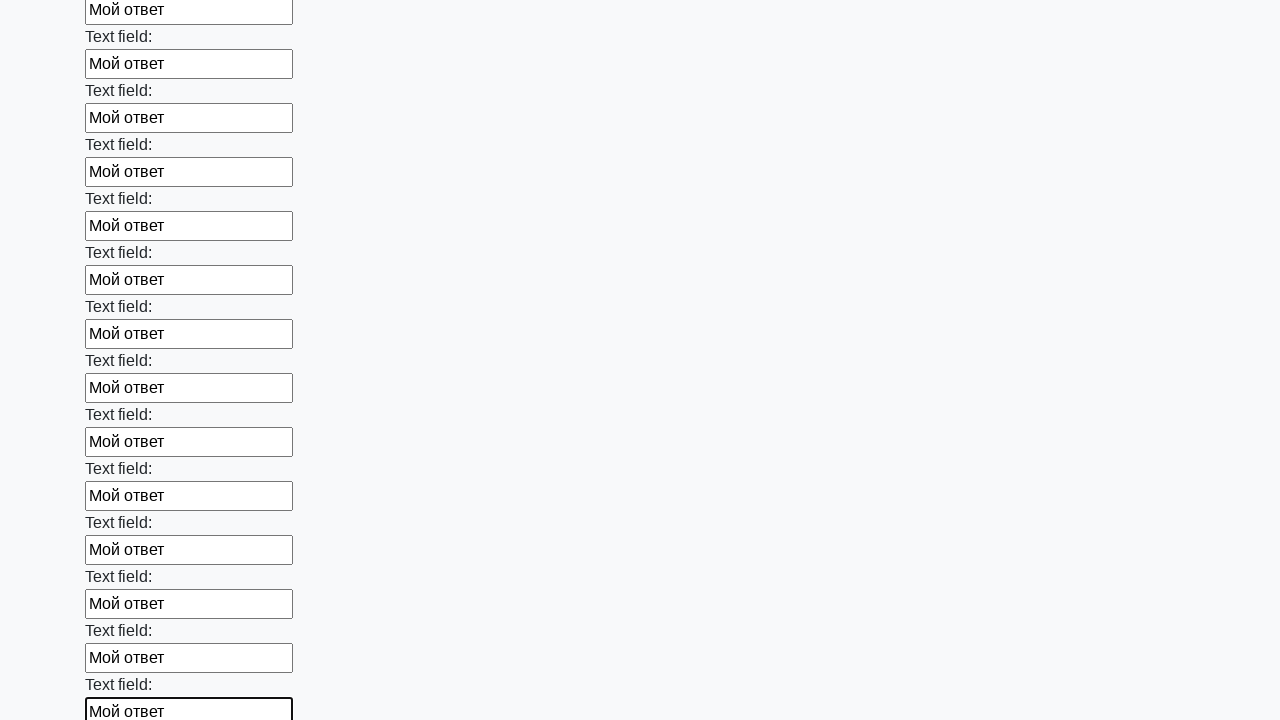

Filled text input field 63 of 100 with 'Мой ответ' on input[type=text] >> nth=62
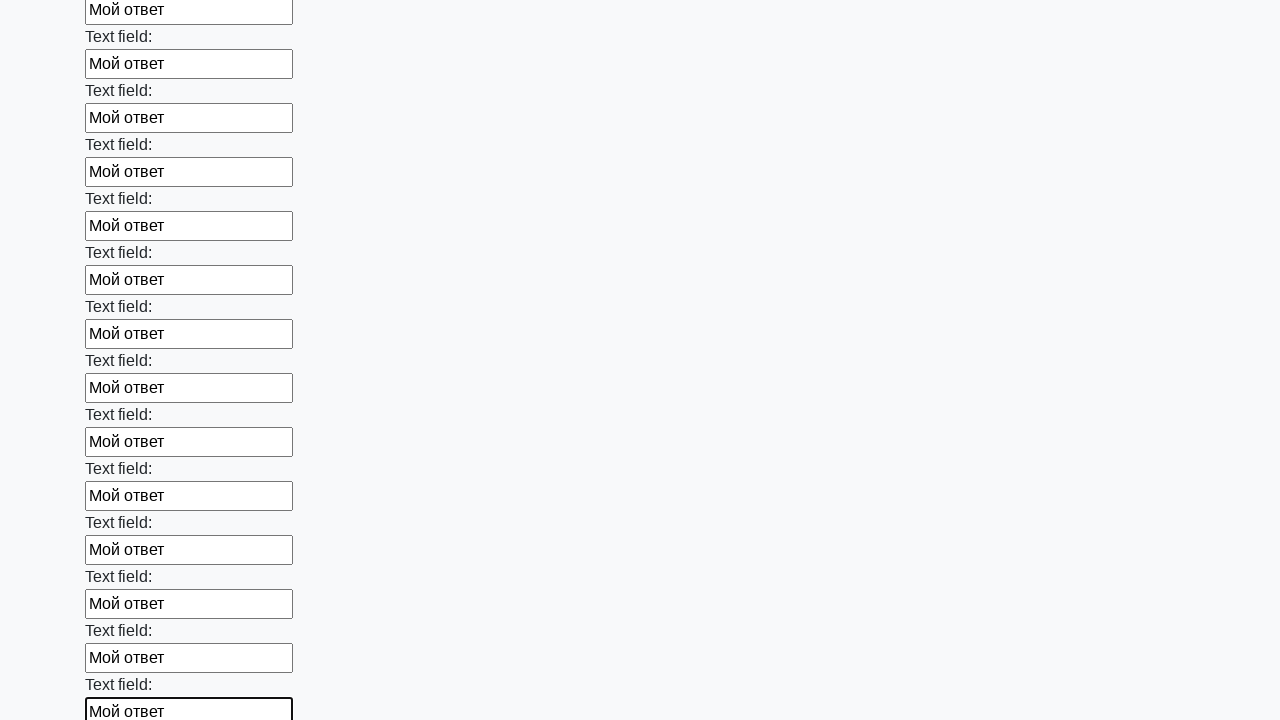

Filled text input field 64 of 100 with 'Мой ответ' on input[type=text] >> nth=63
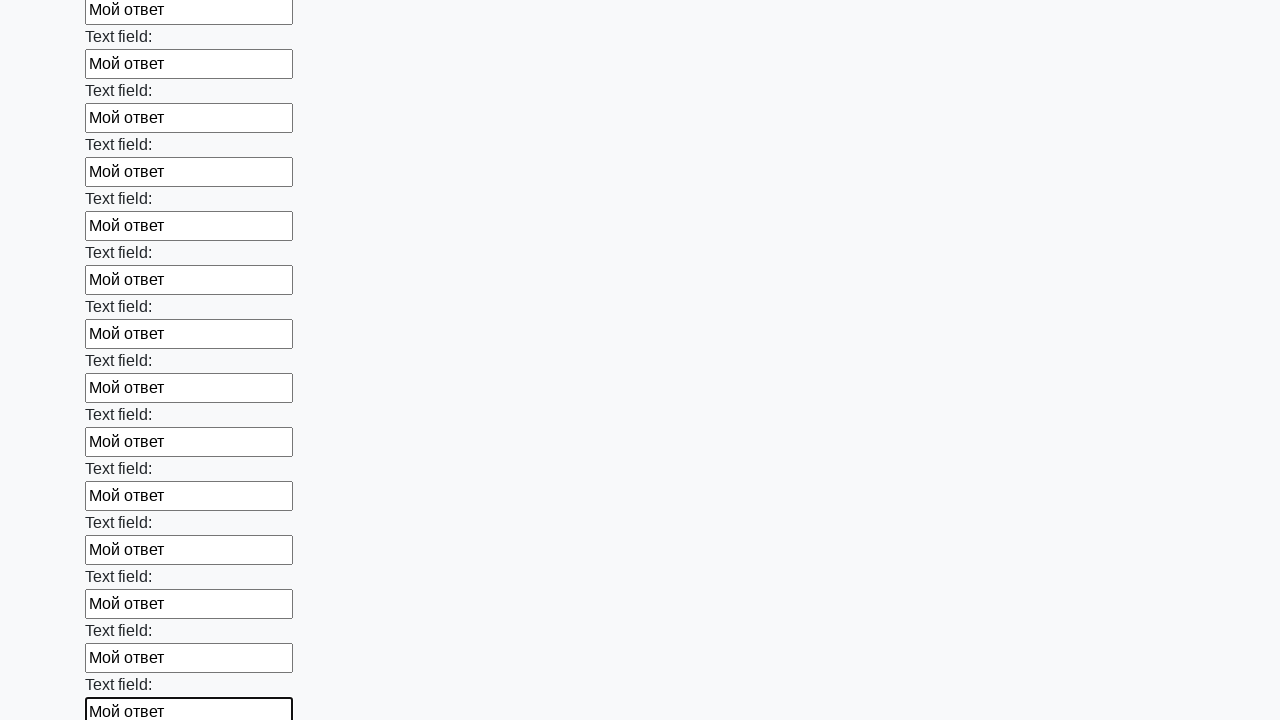

Filled text input field 65 of 100 with 'Мой ответ' on input[type=text] >> nth=64
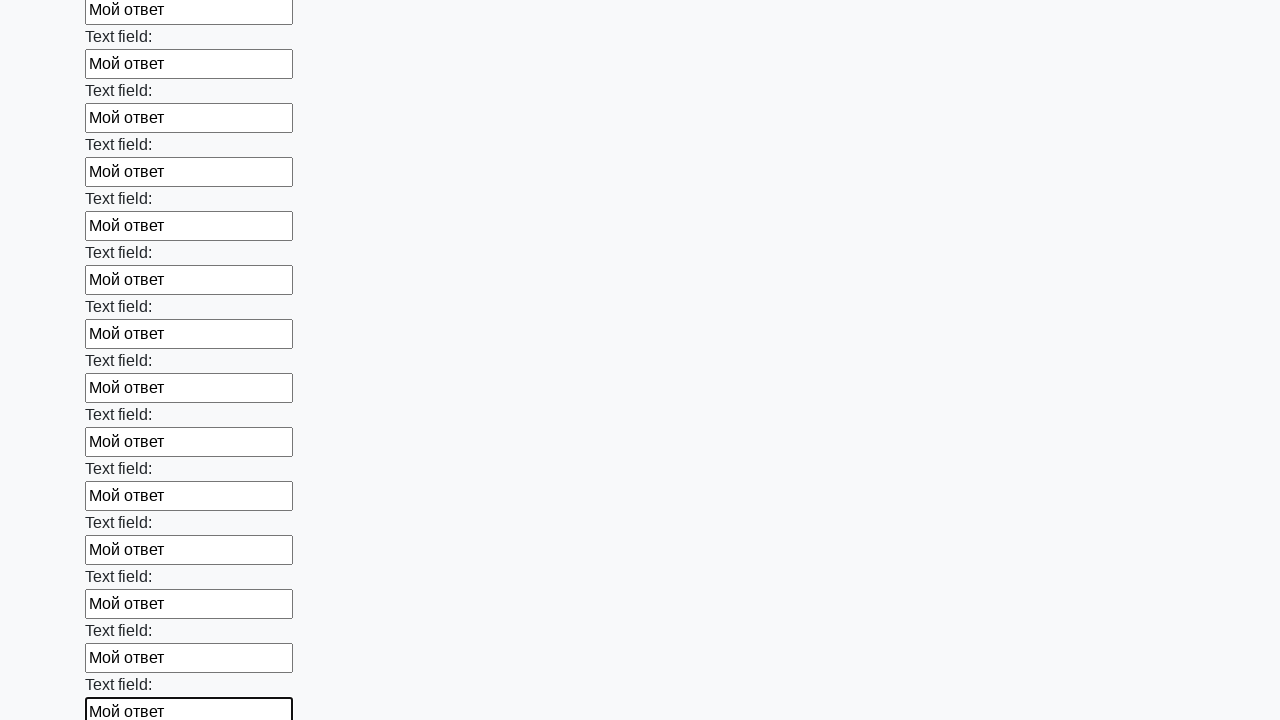

Filled text input field 66 of 100 with 'Мой ответ' on input[type=text] >> nth=65
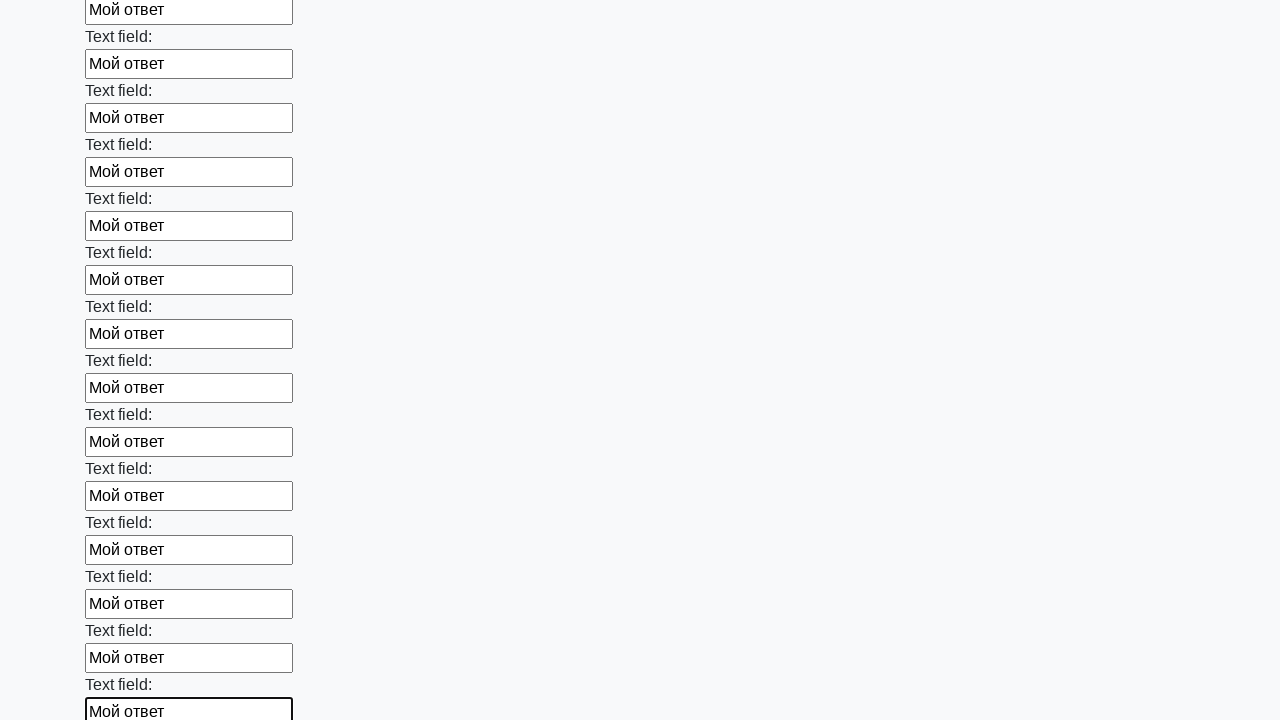

Filled text input field 67 of 100 with 'Мой ответ' on input[type=text] >> nth=66
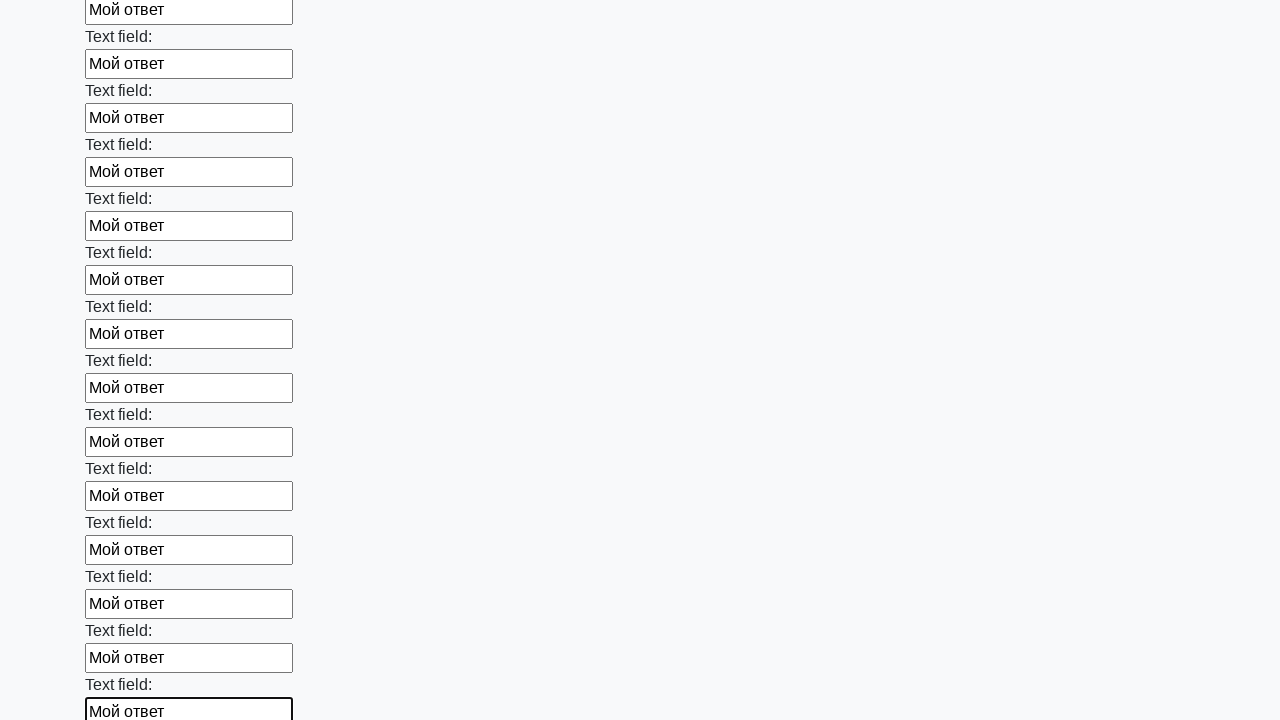

Filled text input field 68 of 100 with 'Мой ответ' on input[type=text] >> nth=67
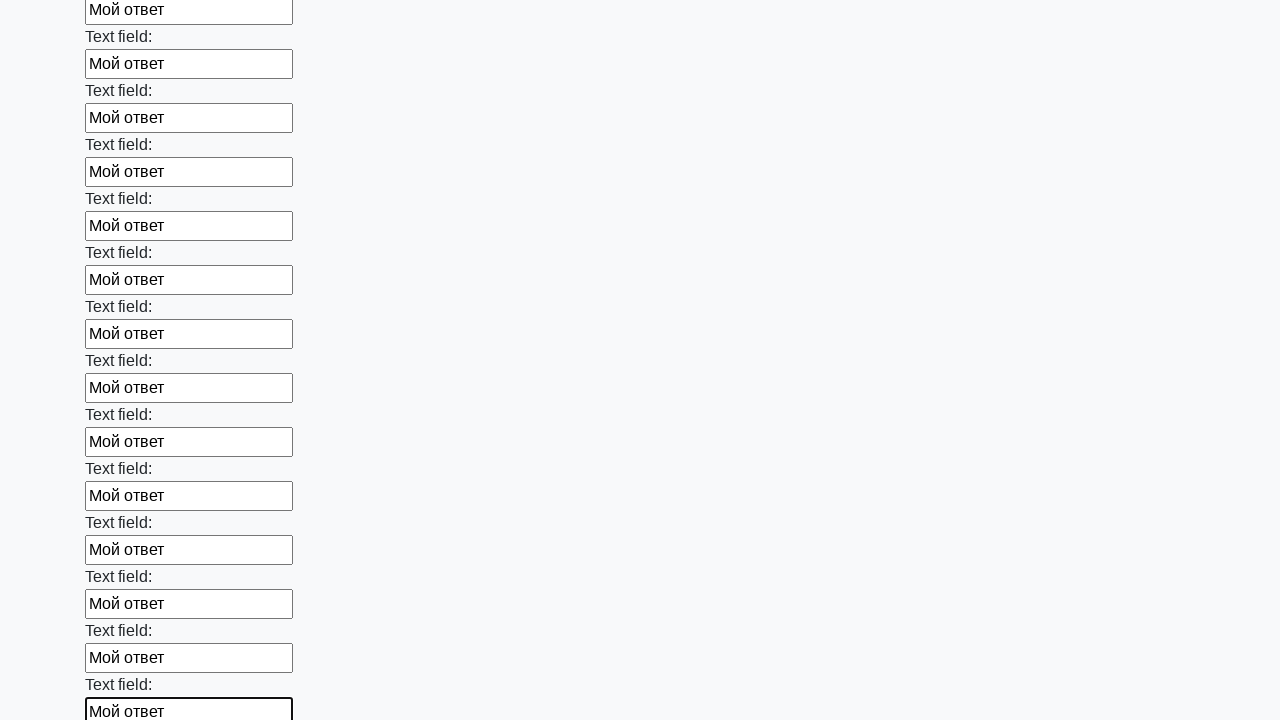

Filled text input field 69 of 100 with 'Мой ответ' on input[type=text] >> nth=68
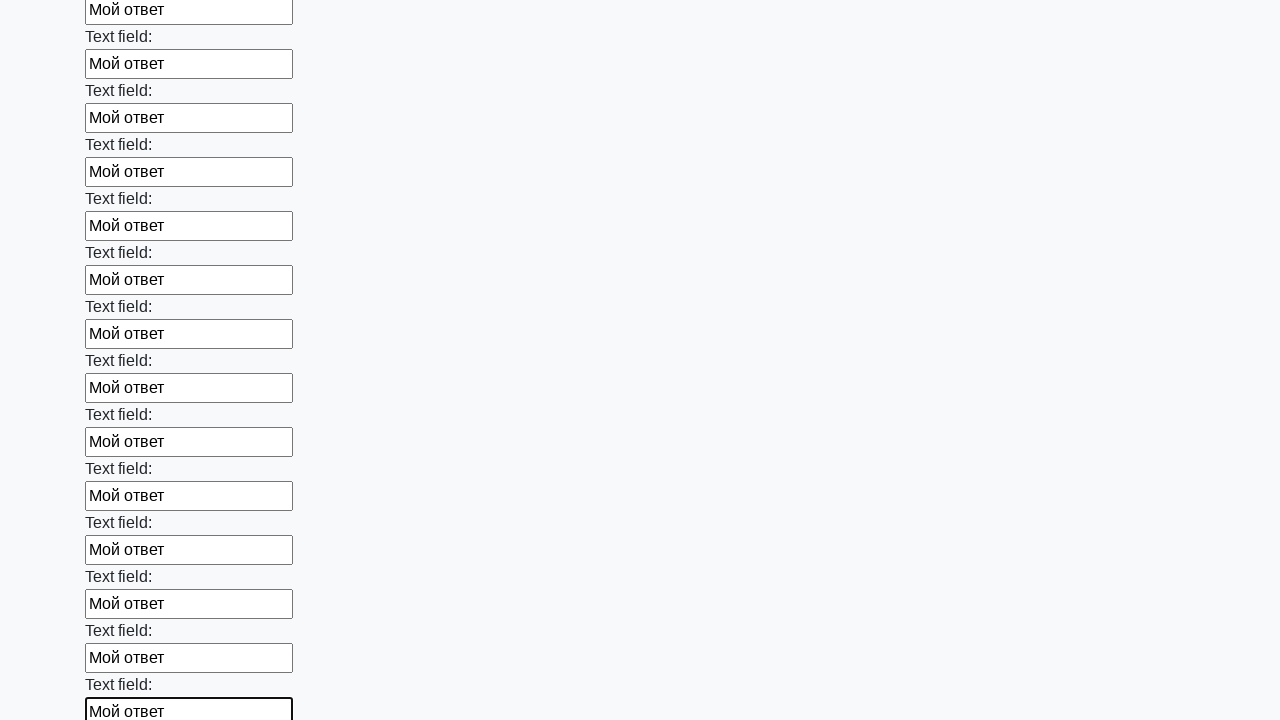

Filled text input field 70 of 100 with 'Мой ответ' on input[type=text] >> nth=69
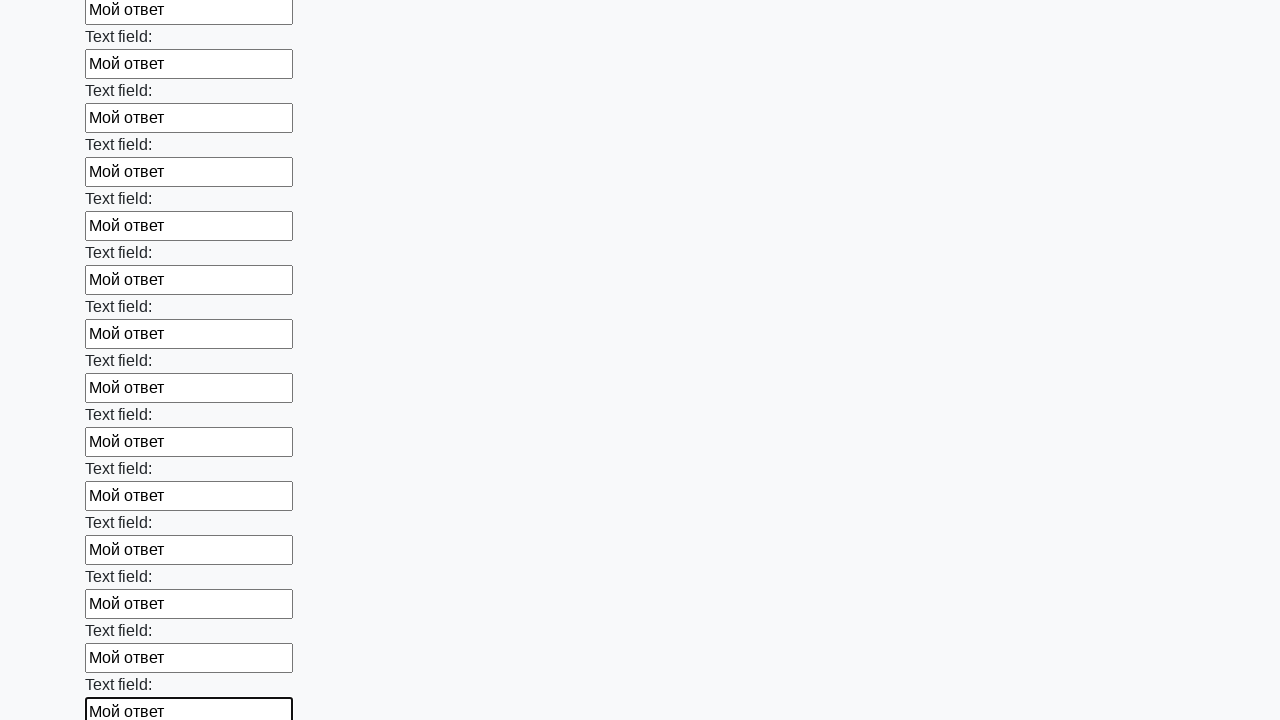

Filled text input field 71 of 100 with 'Мой ответ' on input[type=text] >> nth=70
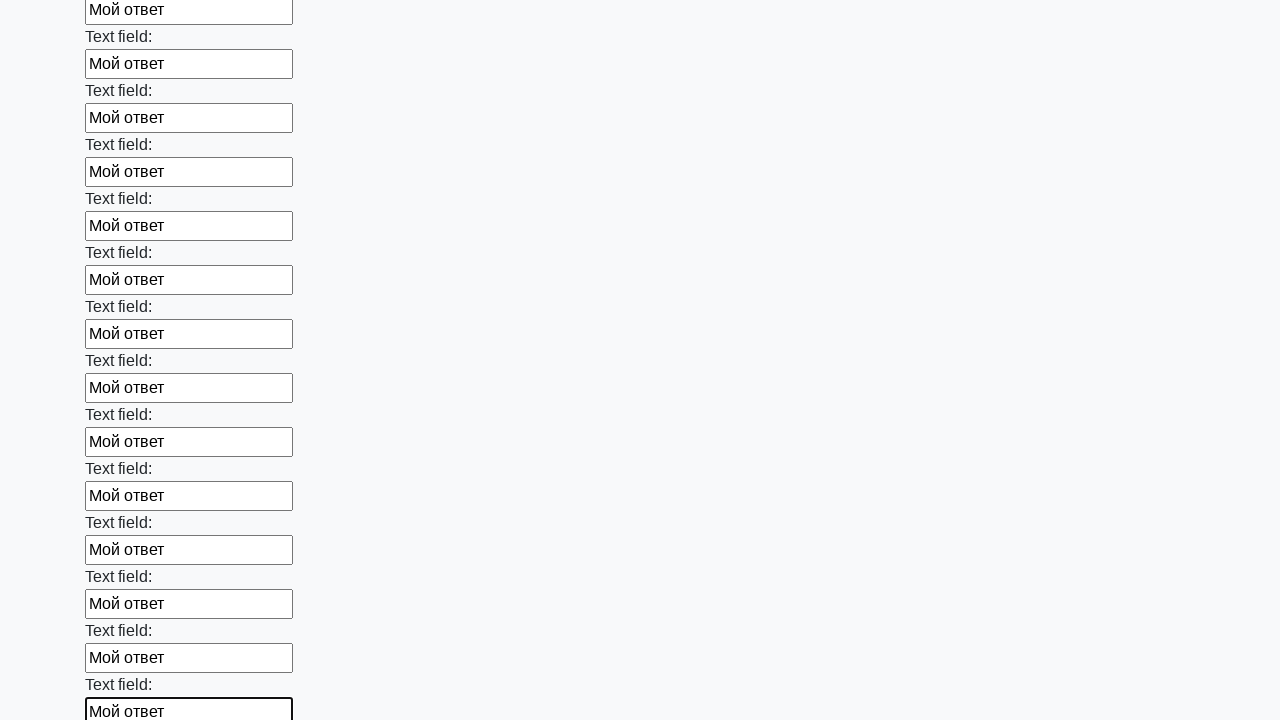

Filled text input field 72 of 100 with 'Мой ответ' on input[type=text] >> nth=71
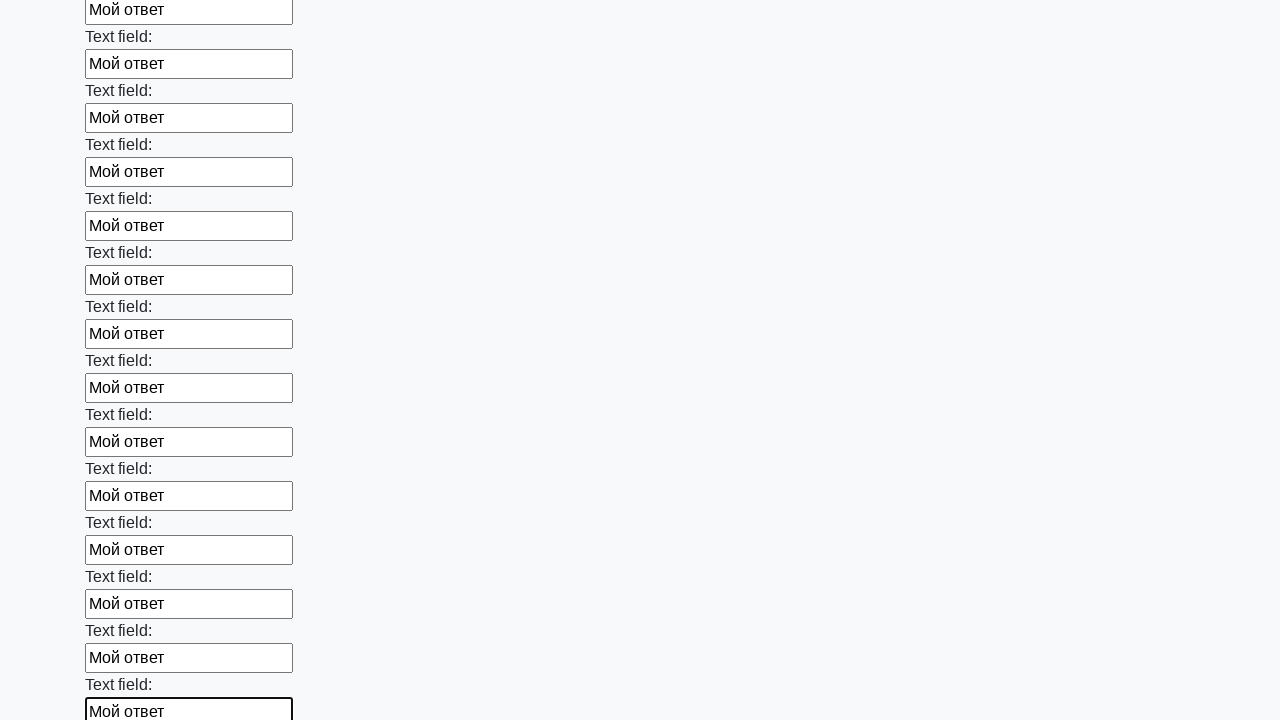

Filled text input field 73 of 100 with 'Мой ответ' on input[type=text] >> nth=72
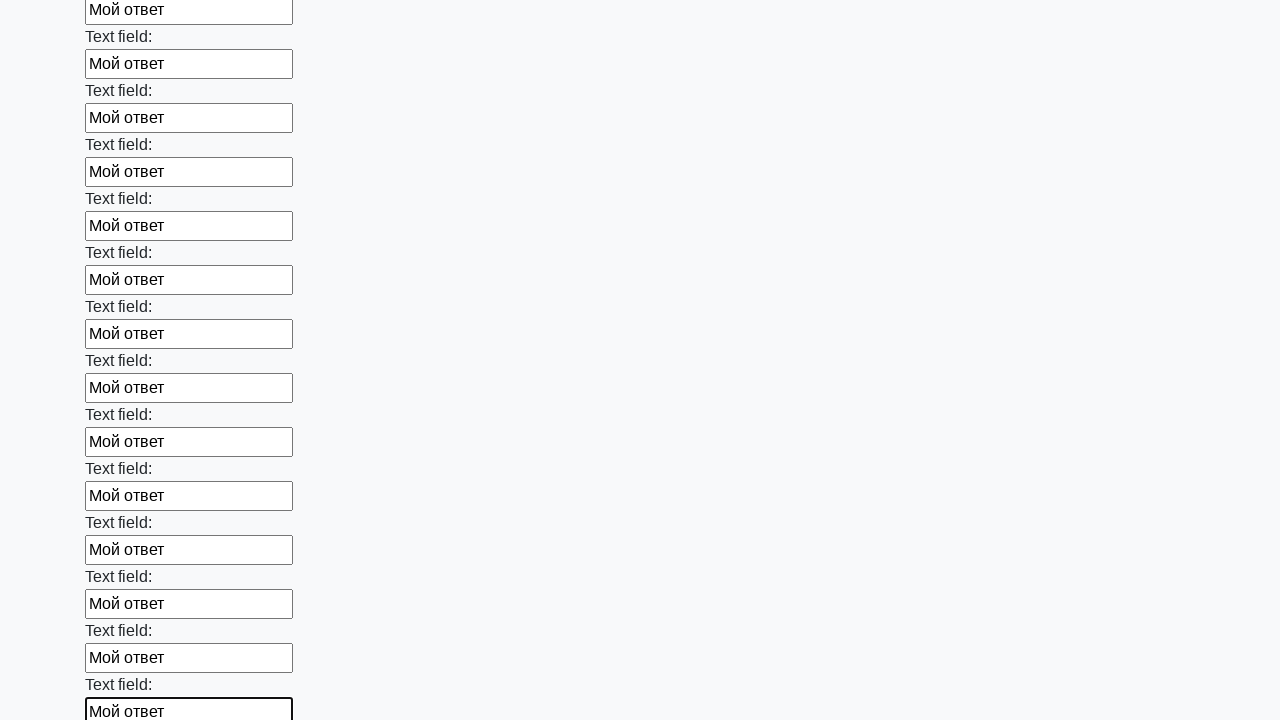

Filled text input field 74 of 100 with 'Мой ответ' on input[type=text] >> nth=73
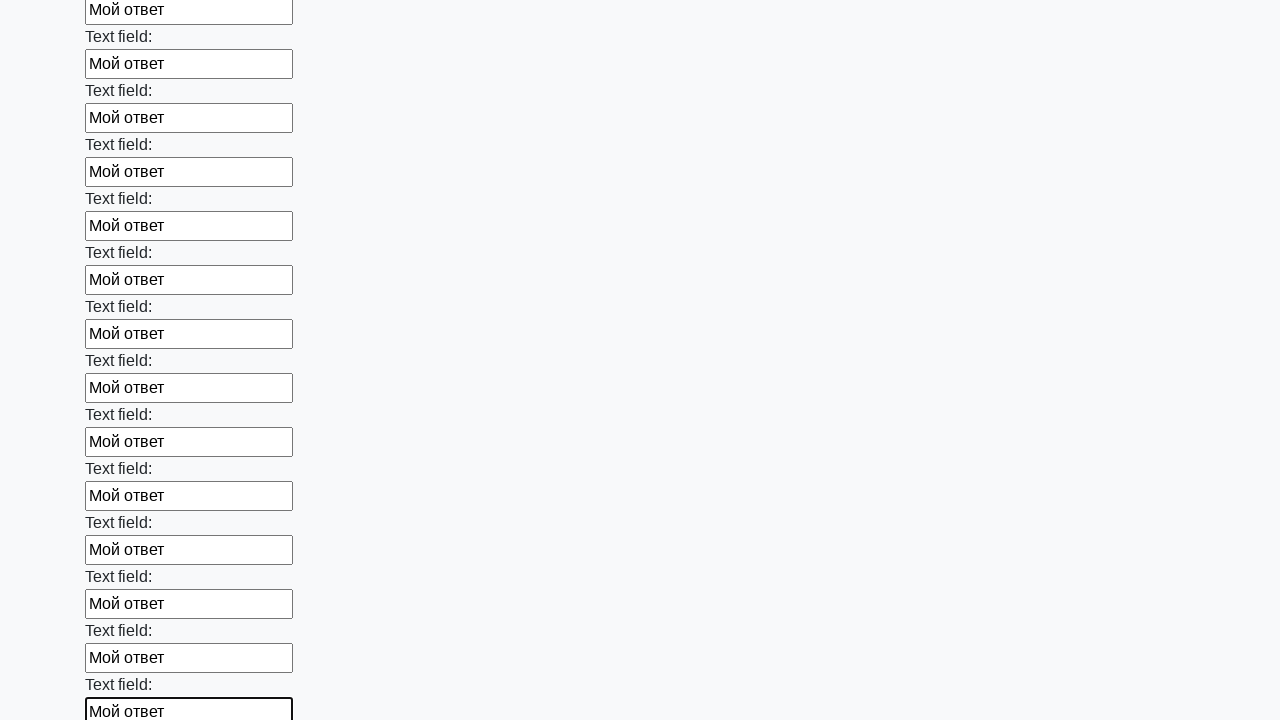

Filled text input field 75 of 100 with 'Мой ответ' on input[type=text] >> nth=74
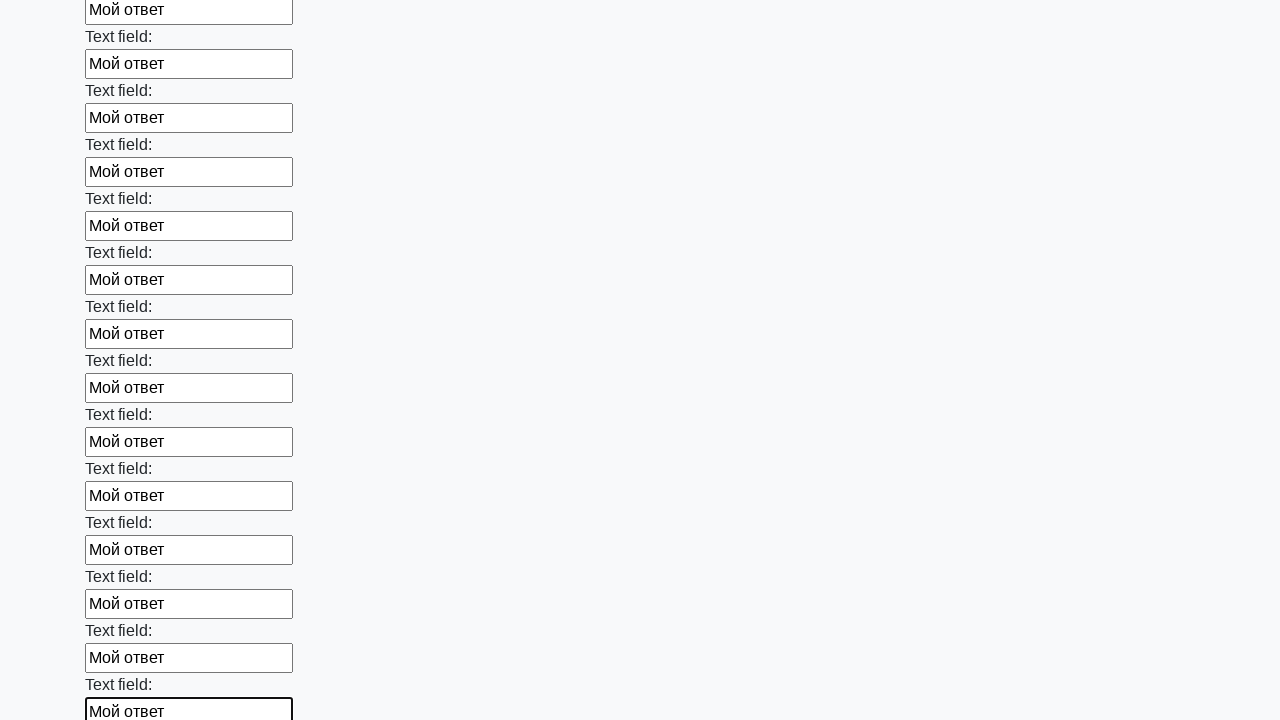

Filled text input field 76 of 100 with 'Мой ответ' on input[type=text] >> nth=75
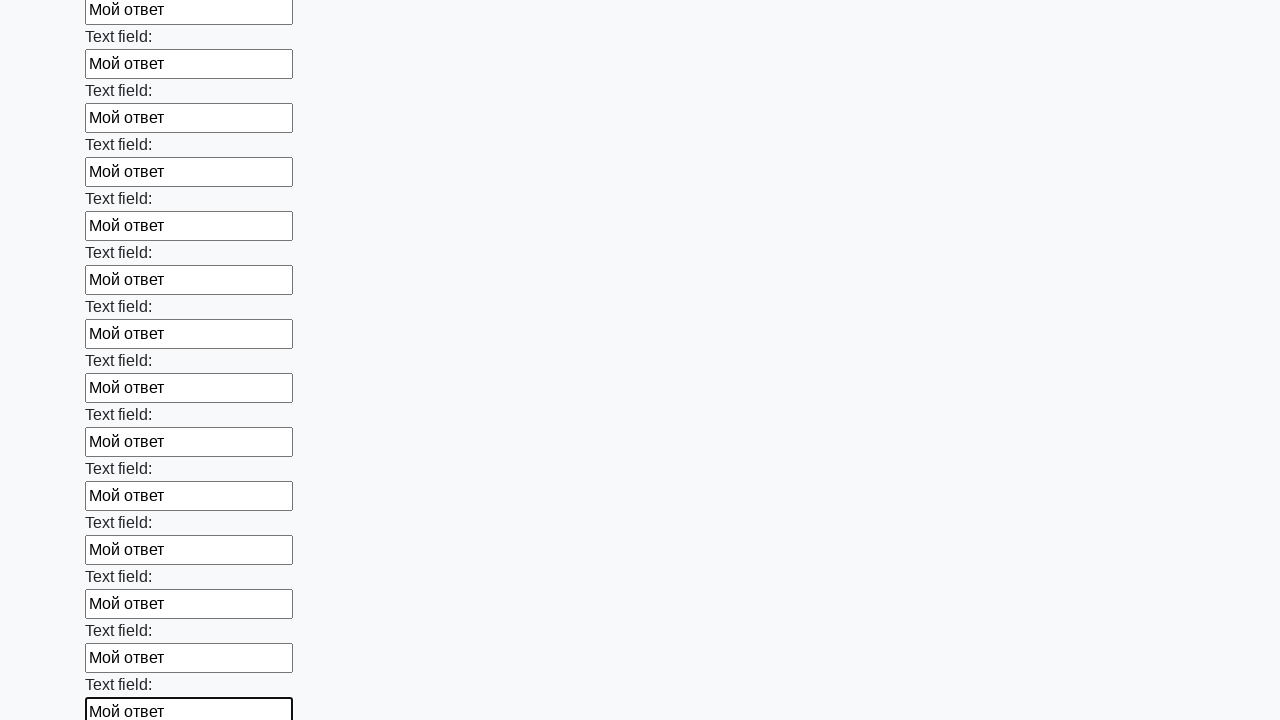

Filled text input field 77 of 100 with 'Мой ответ' on input[type=text] >> nth=76
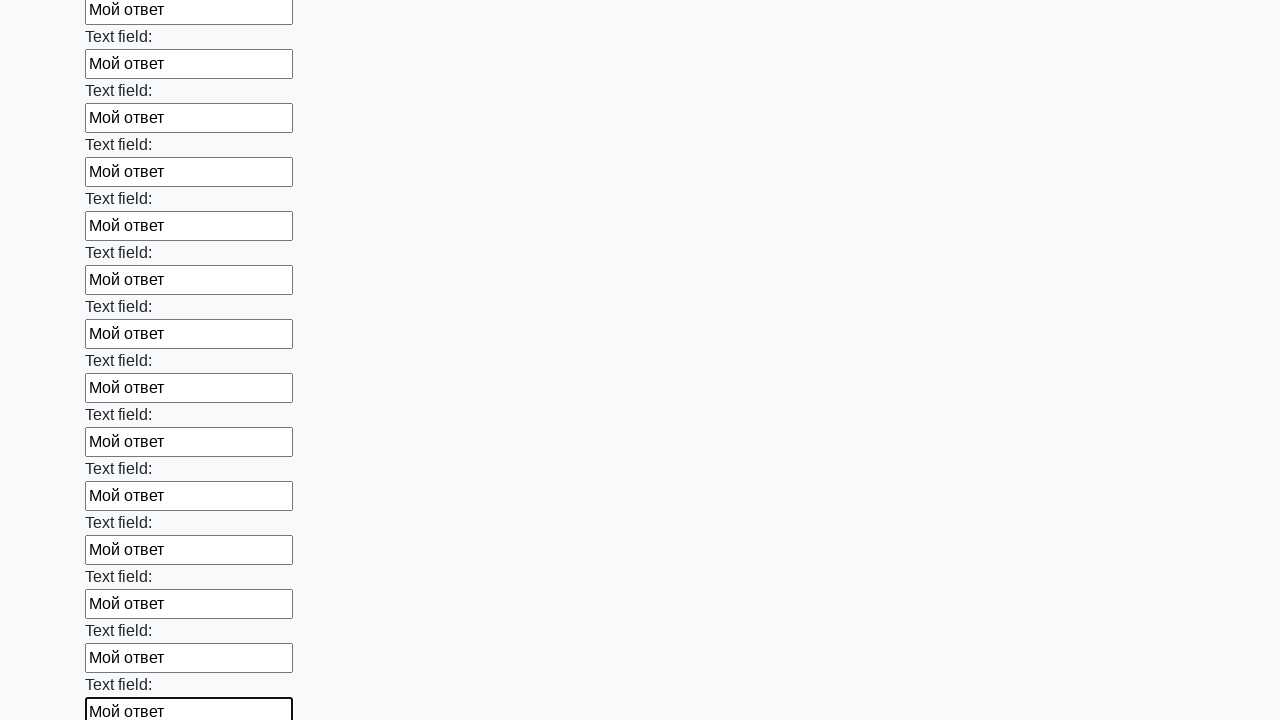

Filled text input field 78 of 100 with 'Мой ответ' on input[type=text] >> nth=77
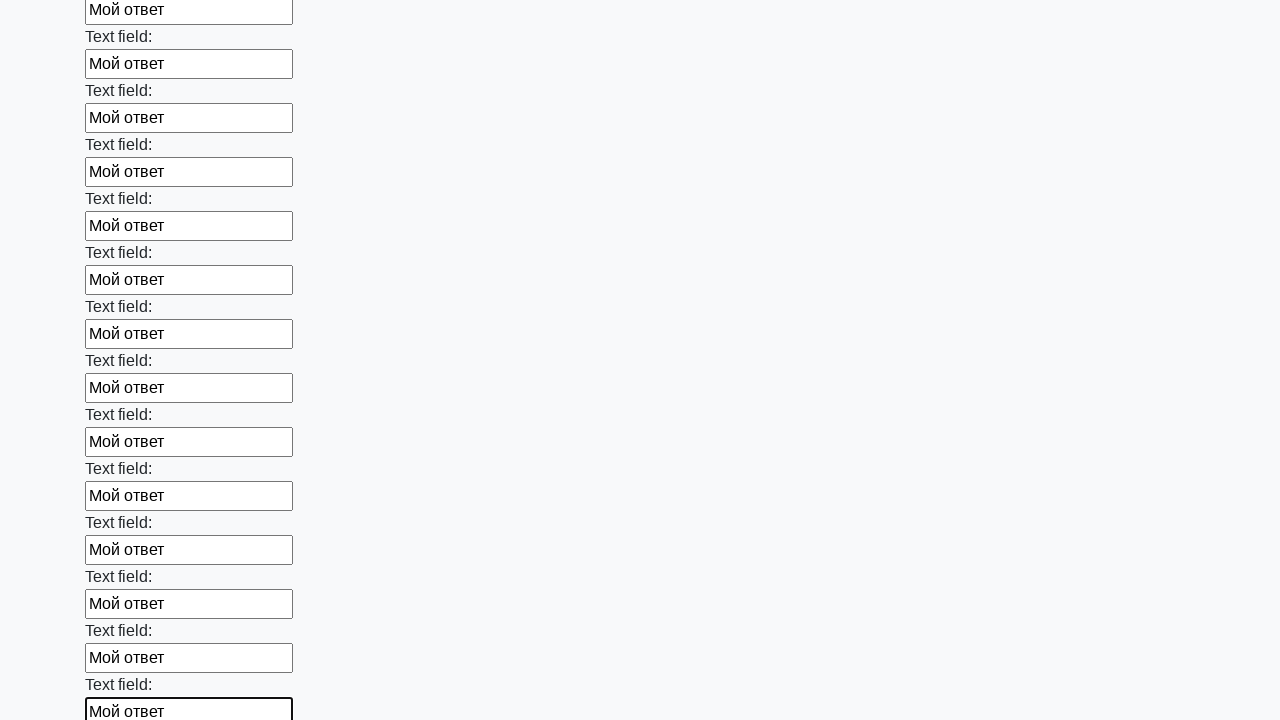

Filled text input field 79 of 100 with 'Мой ответ' on input[type=text] >> nth=78
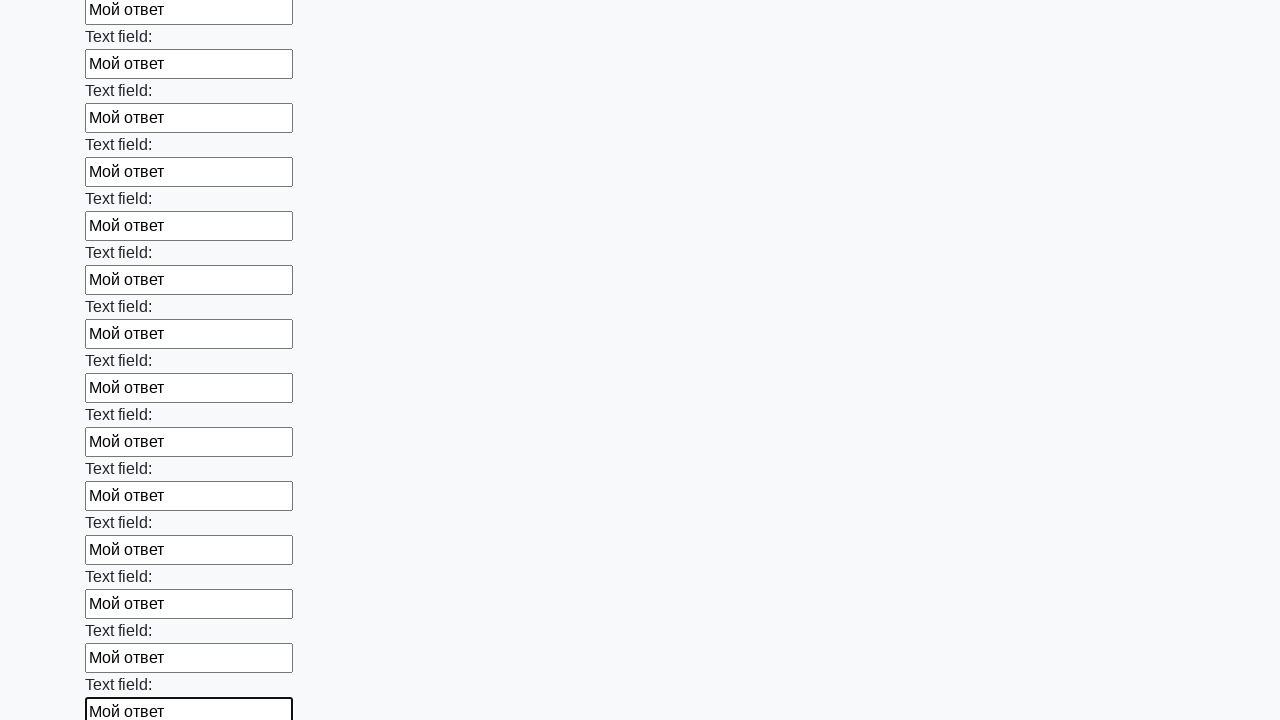

Filled text input field 80 of 100 with 'Мой ответ' on input[type=text] >> nth=79
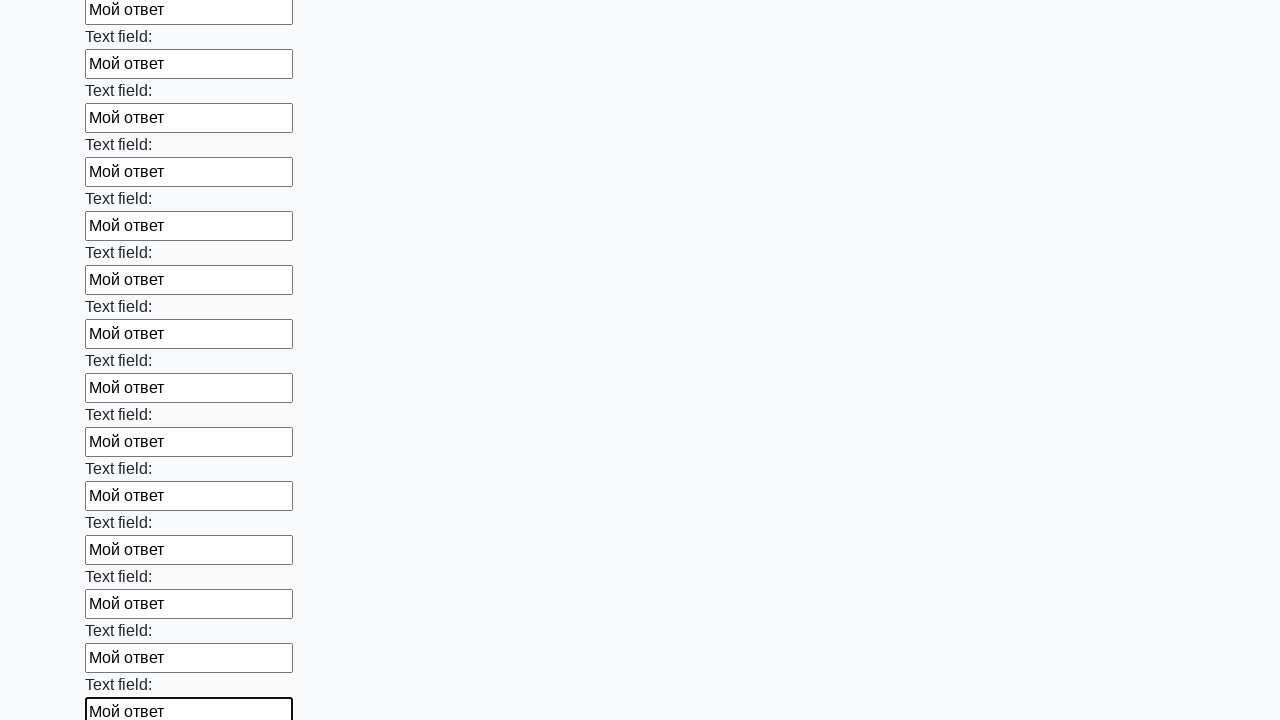

Filled text input field 81 of 100 with 'Мой ответ' on input[type=text] >> nth=80
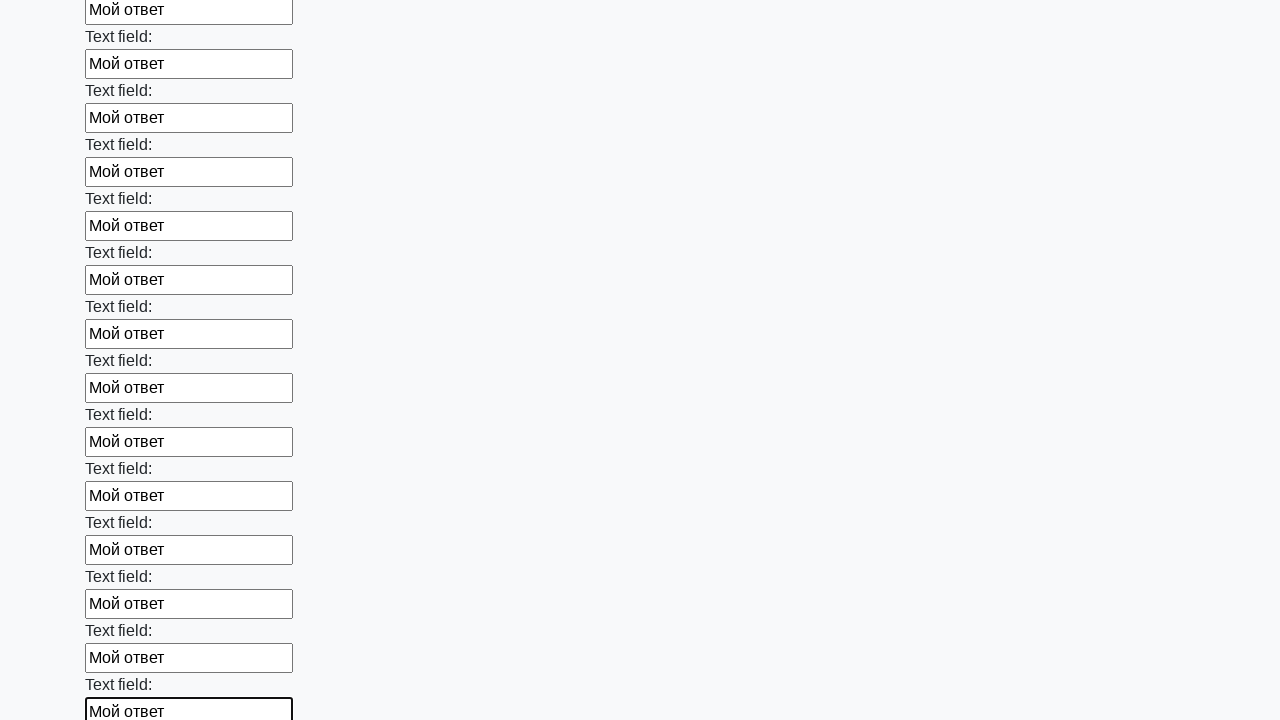

Filled text input field 82 of 100 with 'Мой ответ' on input[type=text] >> nth=81
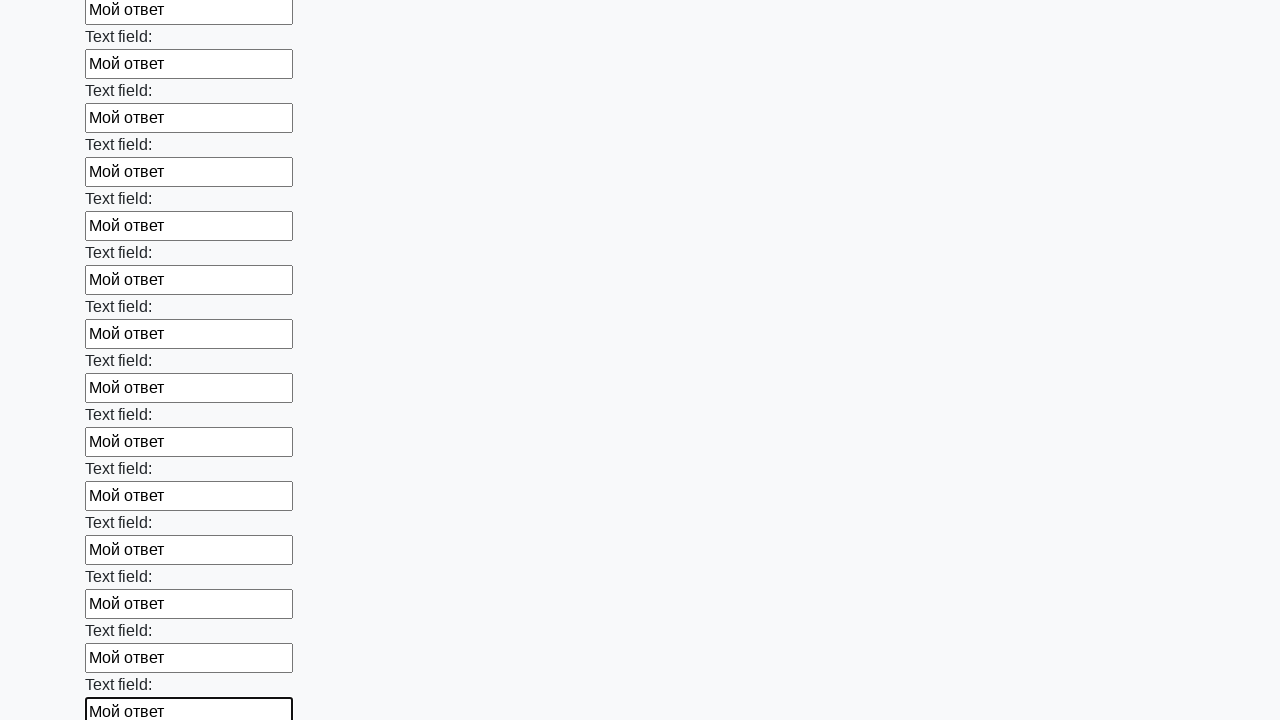

Filled text input field 83 of 100 with 'Мой ответ' on input[type=text] >> nth=82
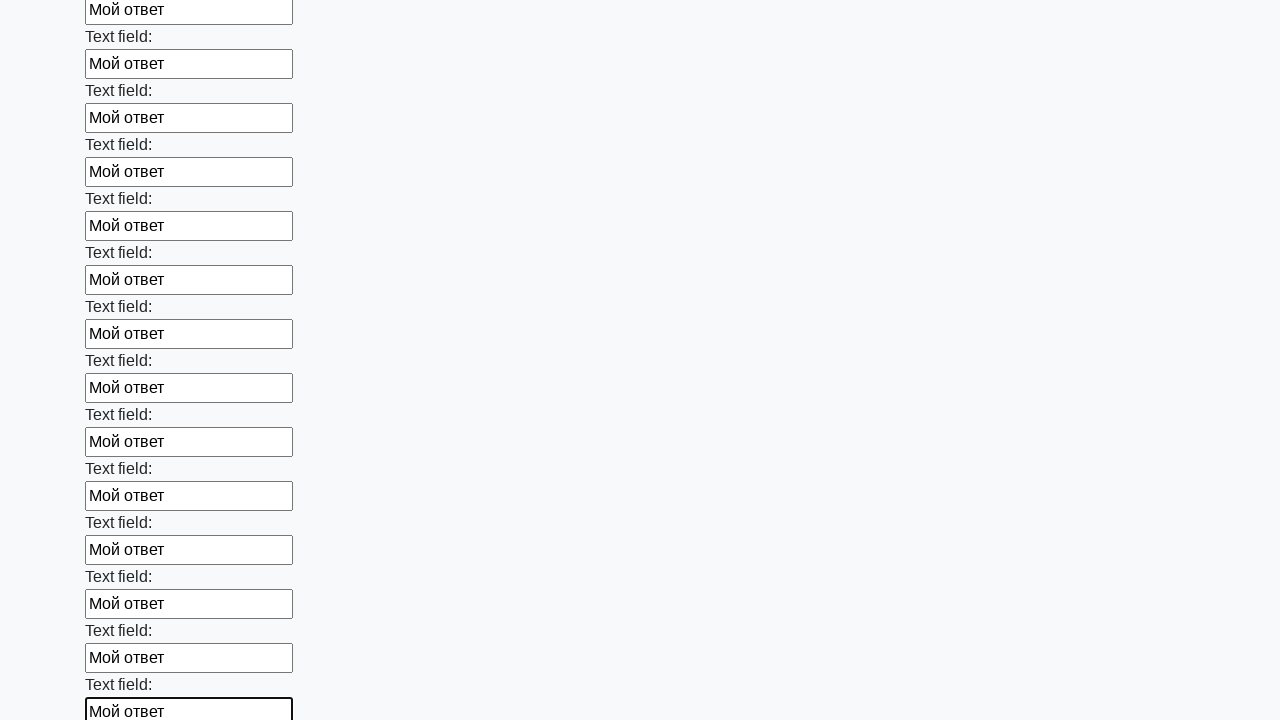

Filled text input field 84 of 100 with 'Мой ответ' on input[type=text] >> nth=83
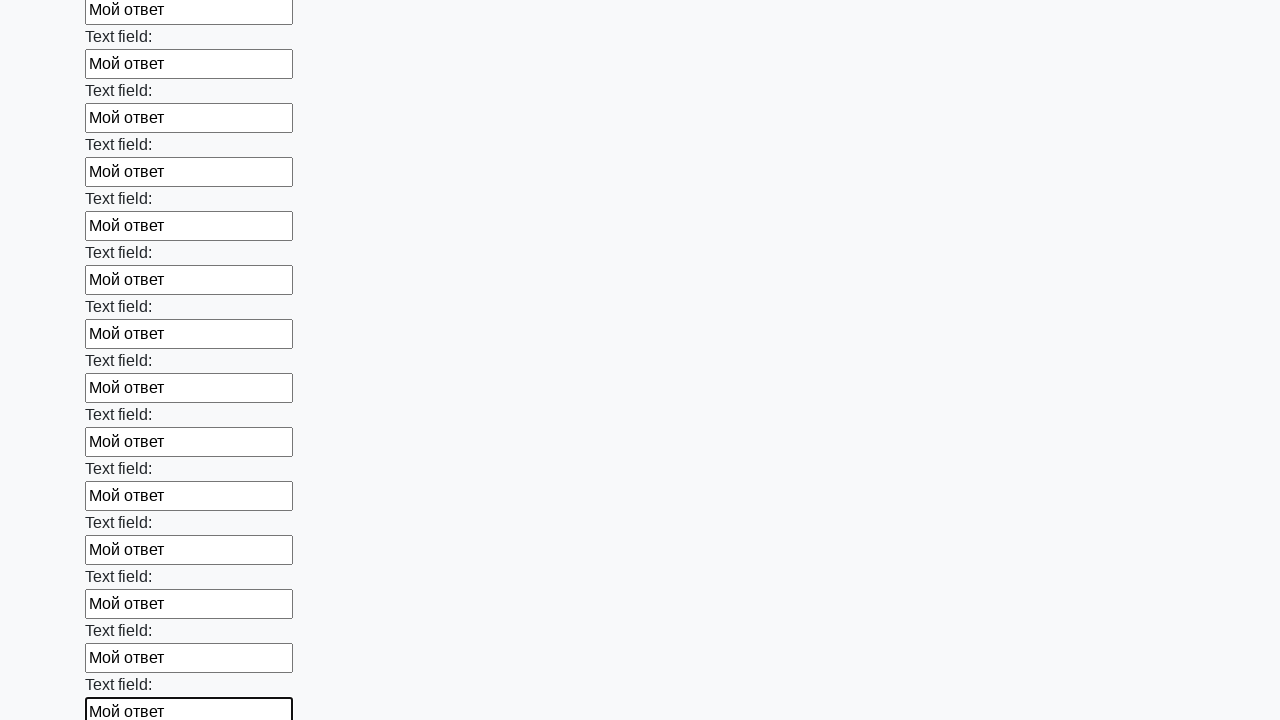

Filled text input field 85 of 100 with 'Мой ответ' on input[type=text] >> nth=84
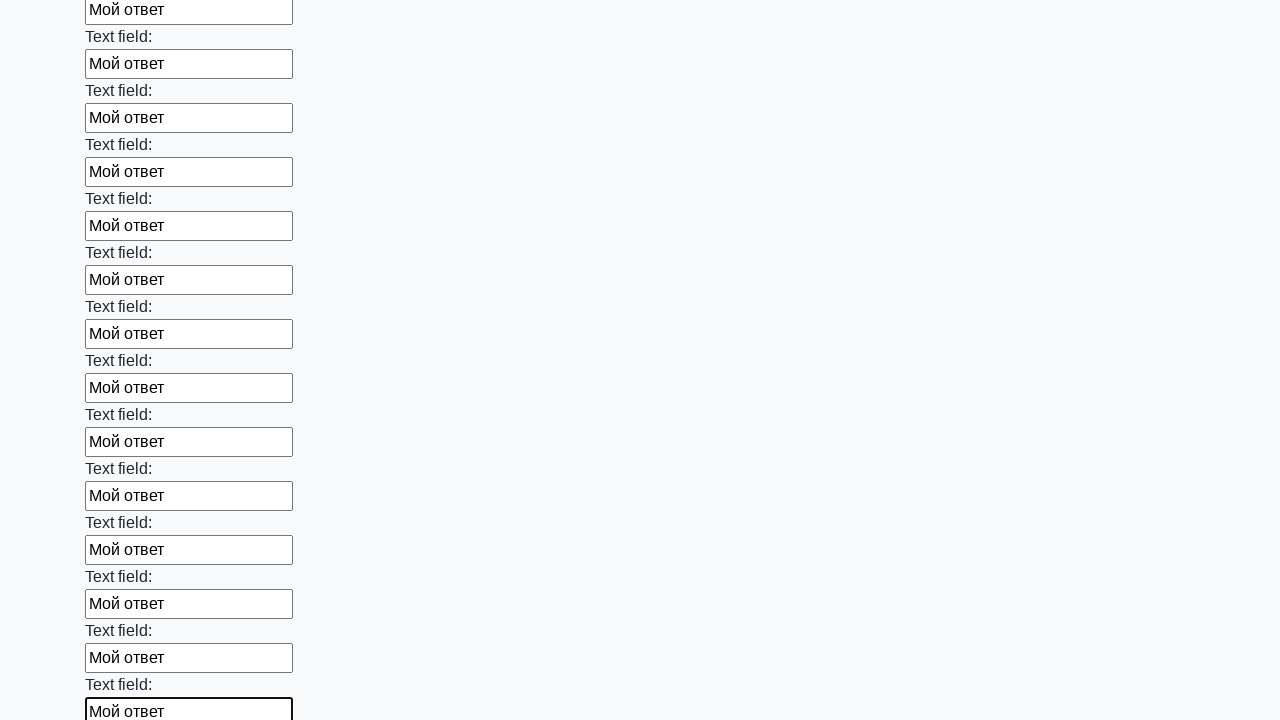

Filled text input field 86 of 100 with 'Мой ответ' on input[type=text] >> nth=85
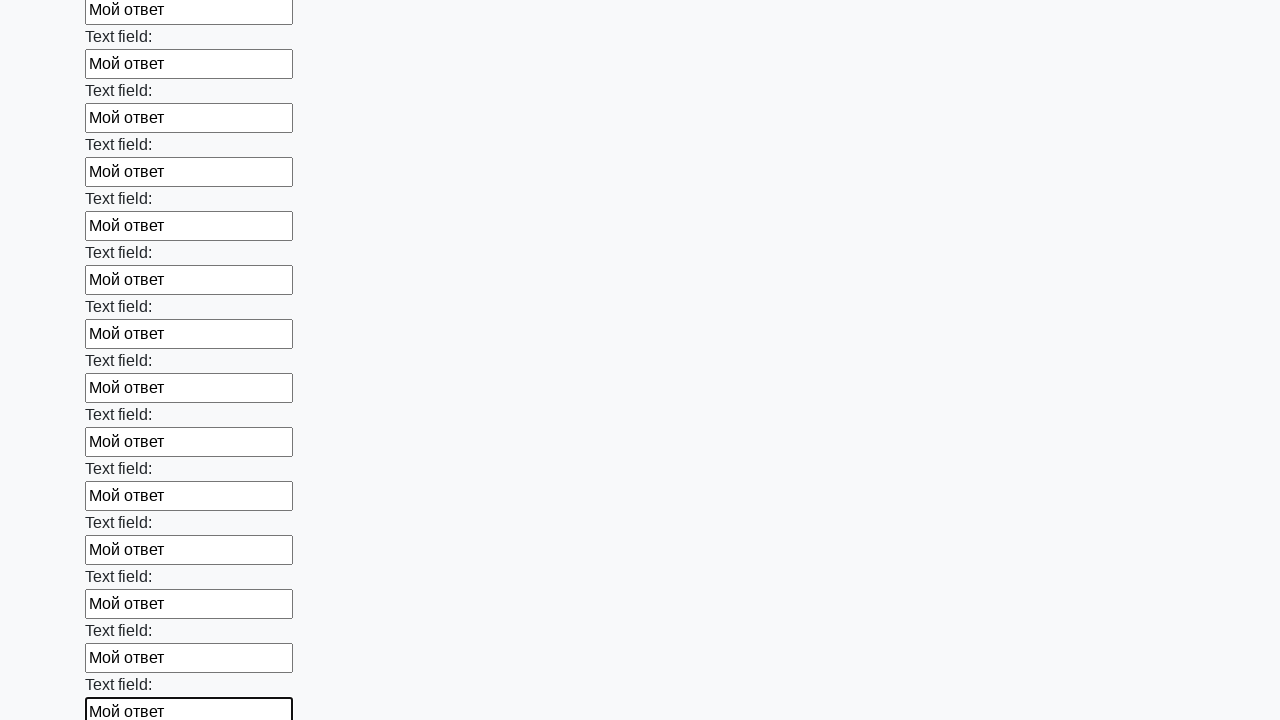

Filled text input field 87 of 100 with 'Мой ответ' on input[type=text] >> nth=86
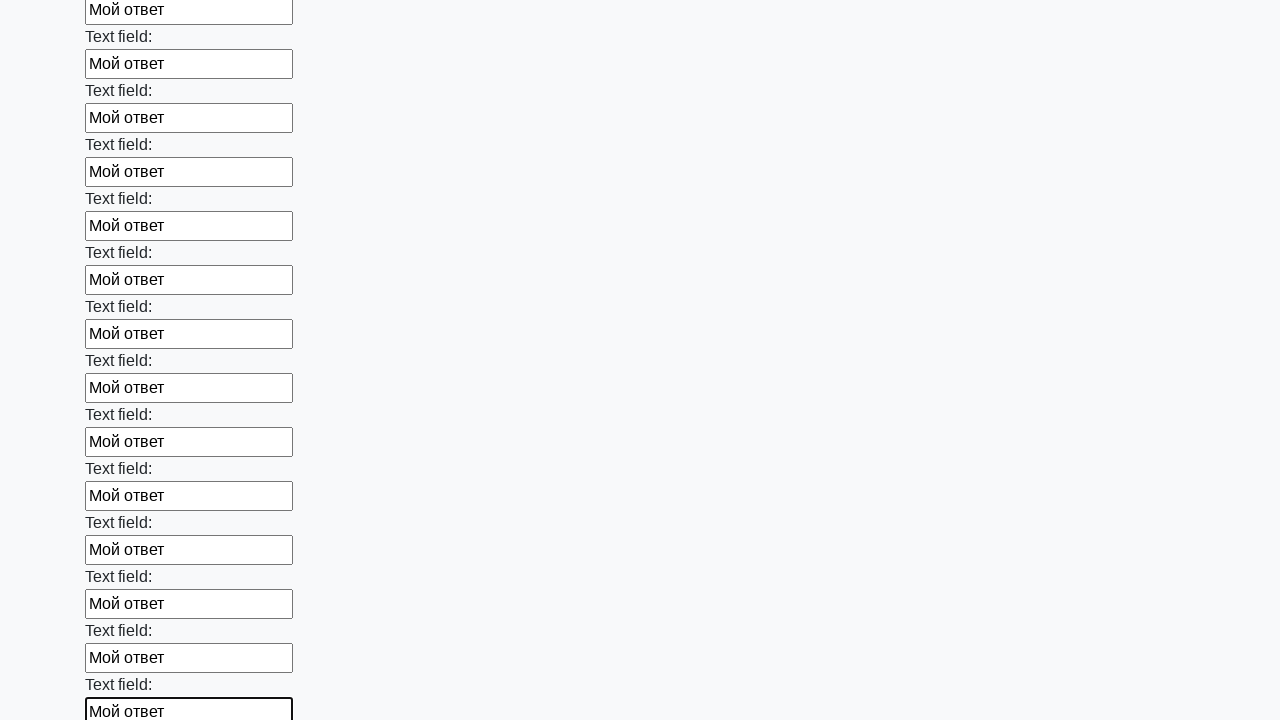

Filled text input field 88 of 100 with 'Мой ответ' on input[type=text] >> nth=87
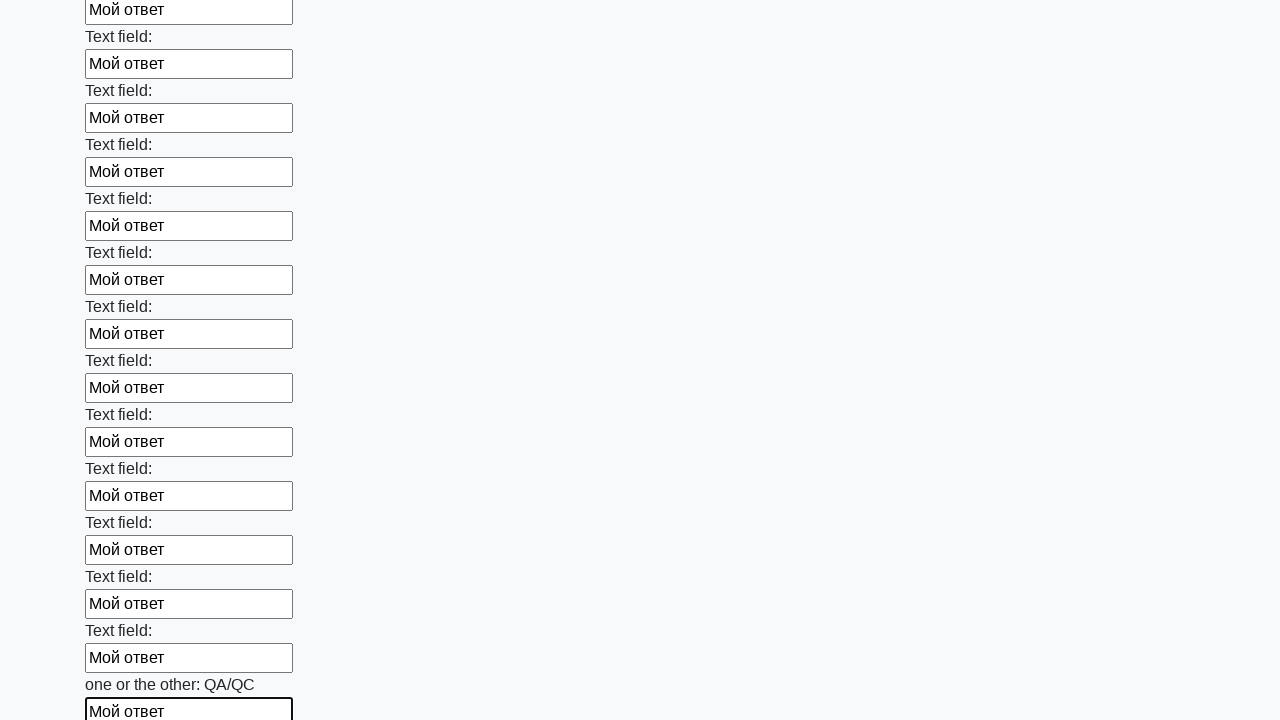

Filled text input field 89 of 100 with 'Мой ответ' on input[type=text] >> nth=88
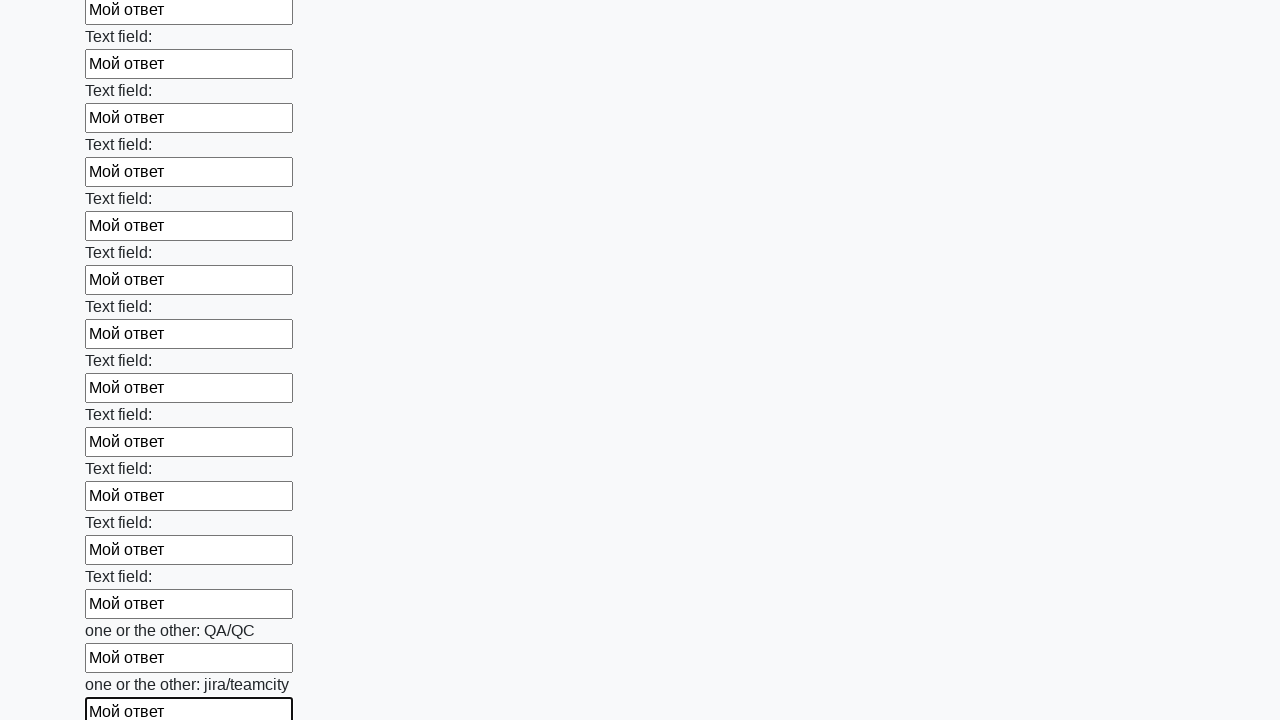

Filled text input field 90 of 100 with 'Мой ответ' on input[type=text] >> nth=89
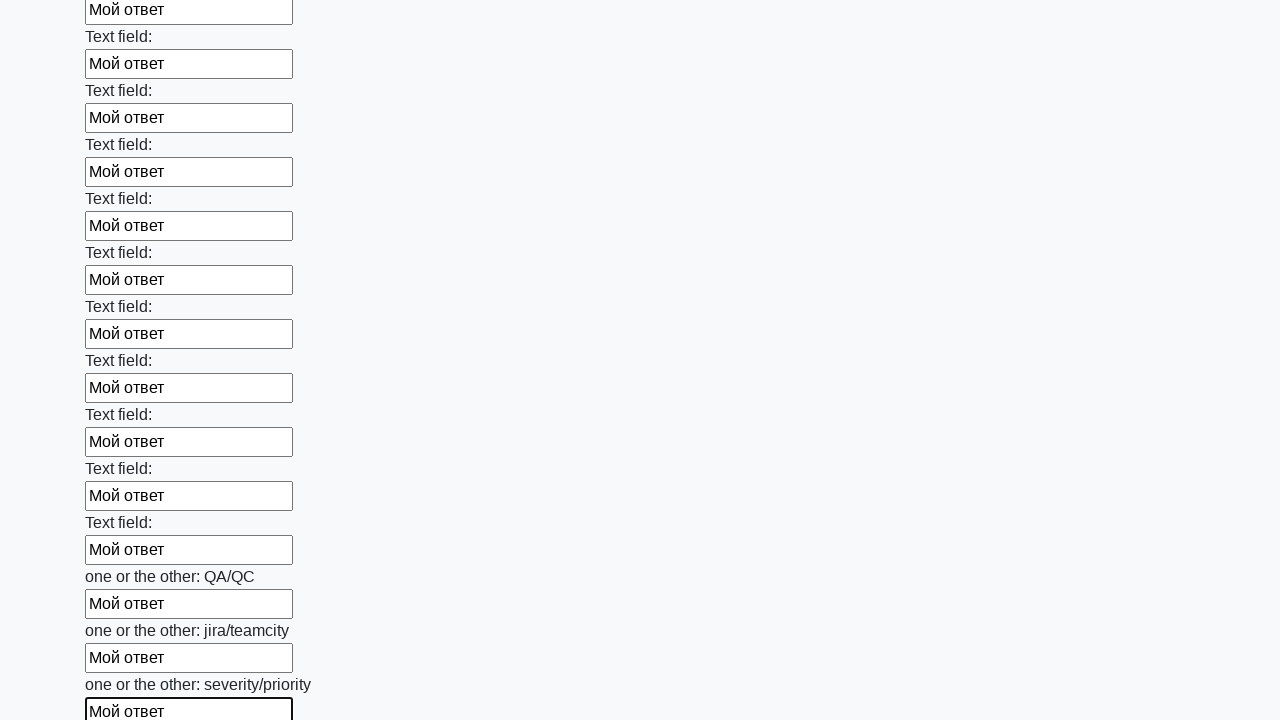

Filled text input field 91 of 100 with 'Мой ответ' on input[type=text] >> nth=90
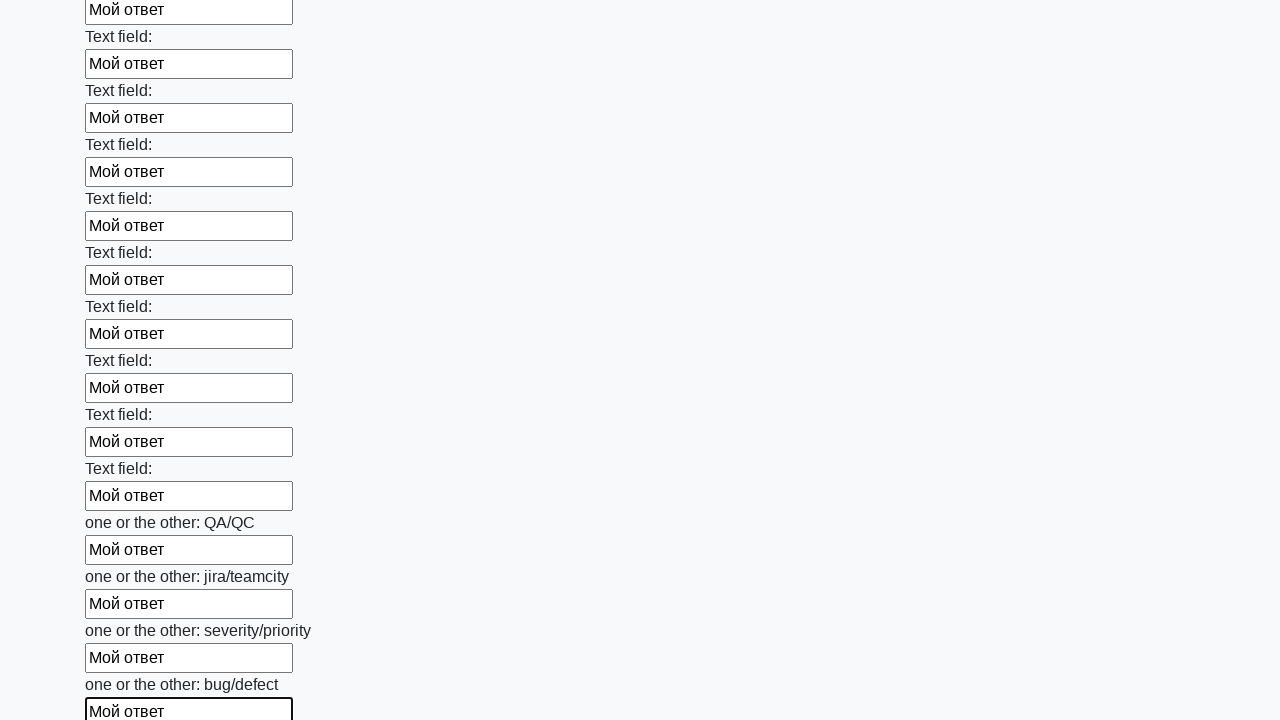

Filled text input field 92 of 100 with 'Мой ответ' on input[type=text] >> nth=91
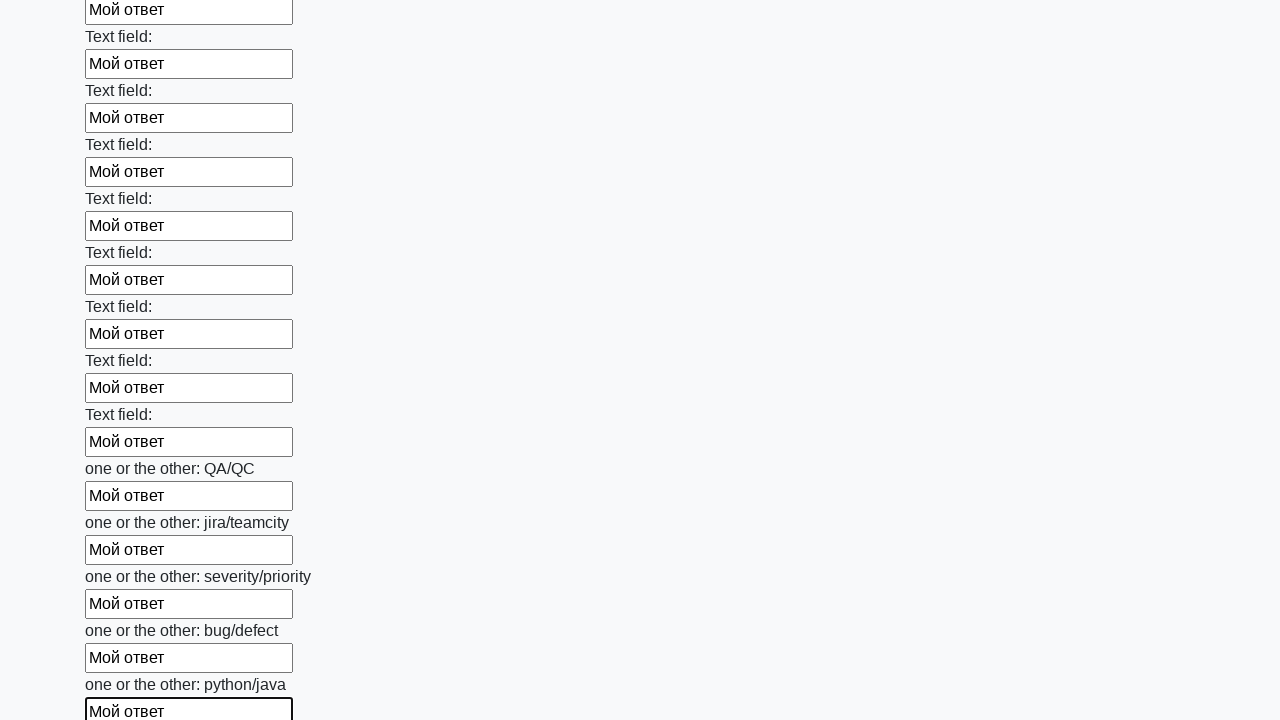

Filled text input field 93 of 100 with 'Мой ответ' on input[type=text] >> nth=92
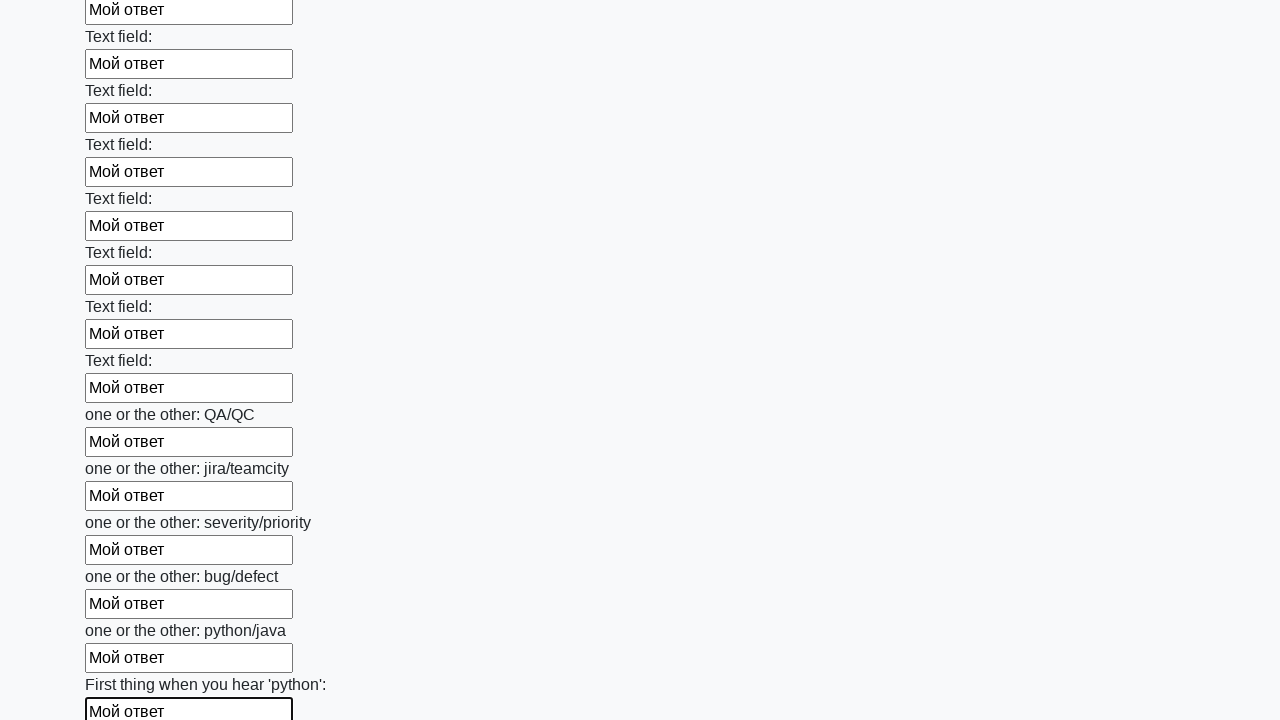

Filled text input field 94 of 100 with 'Мой ответ' on input[type=text] >> nth=93
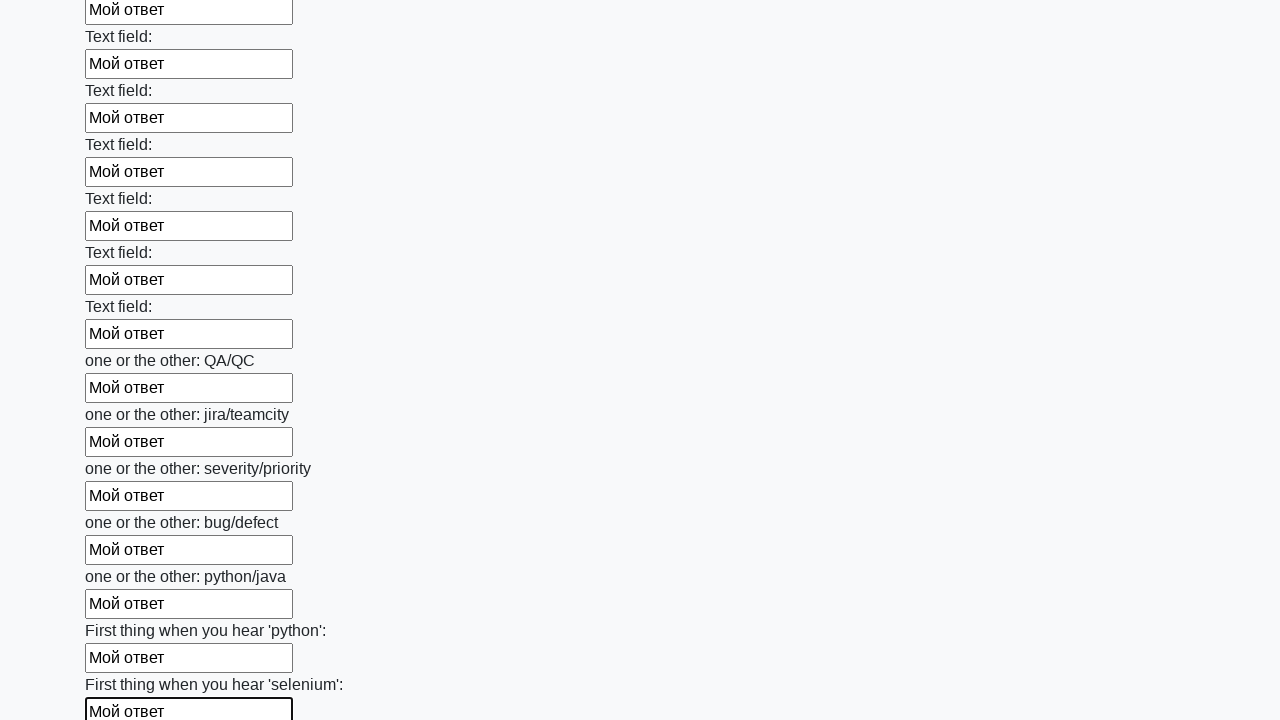

Filled text input field 95 of 100 with 'Мой ответ' on input[type=text] >> nth=94
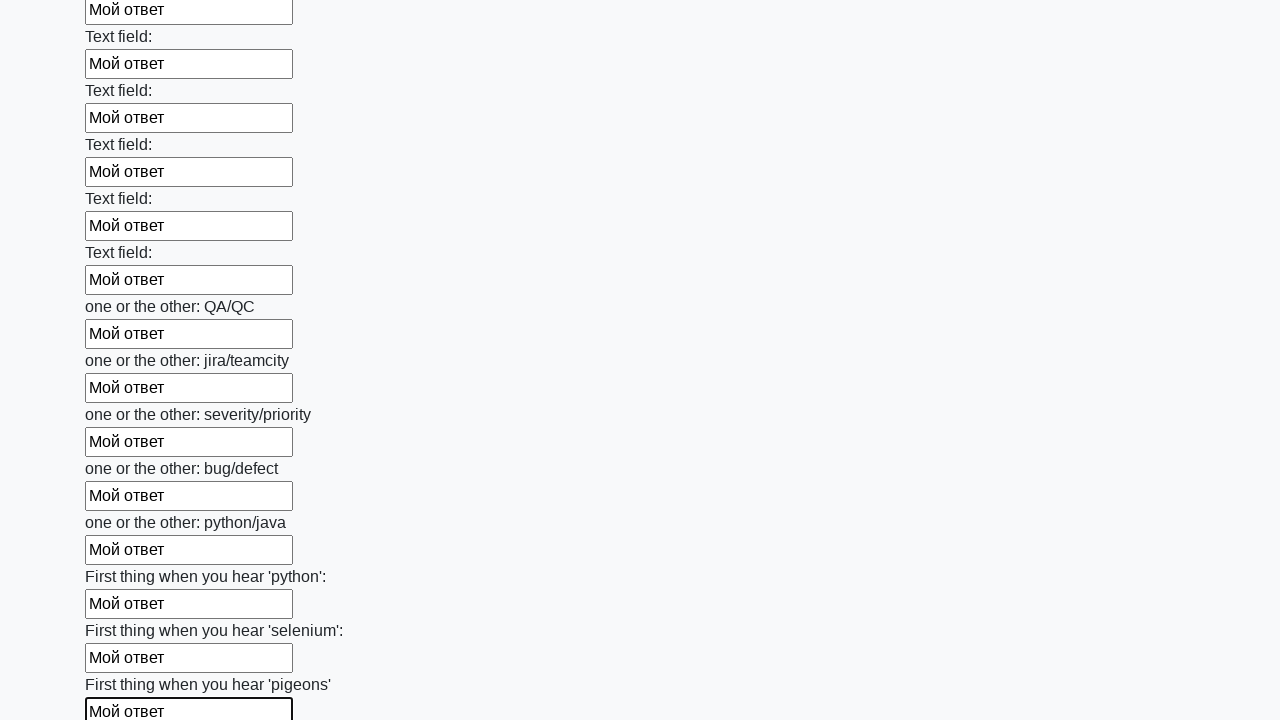

Filled text input field 96 of 100 with 'Мой ответ' on input[type=text] >> nth=95
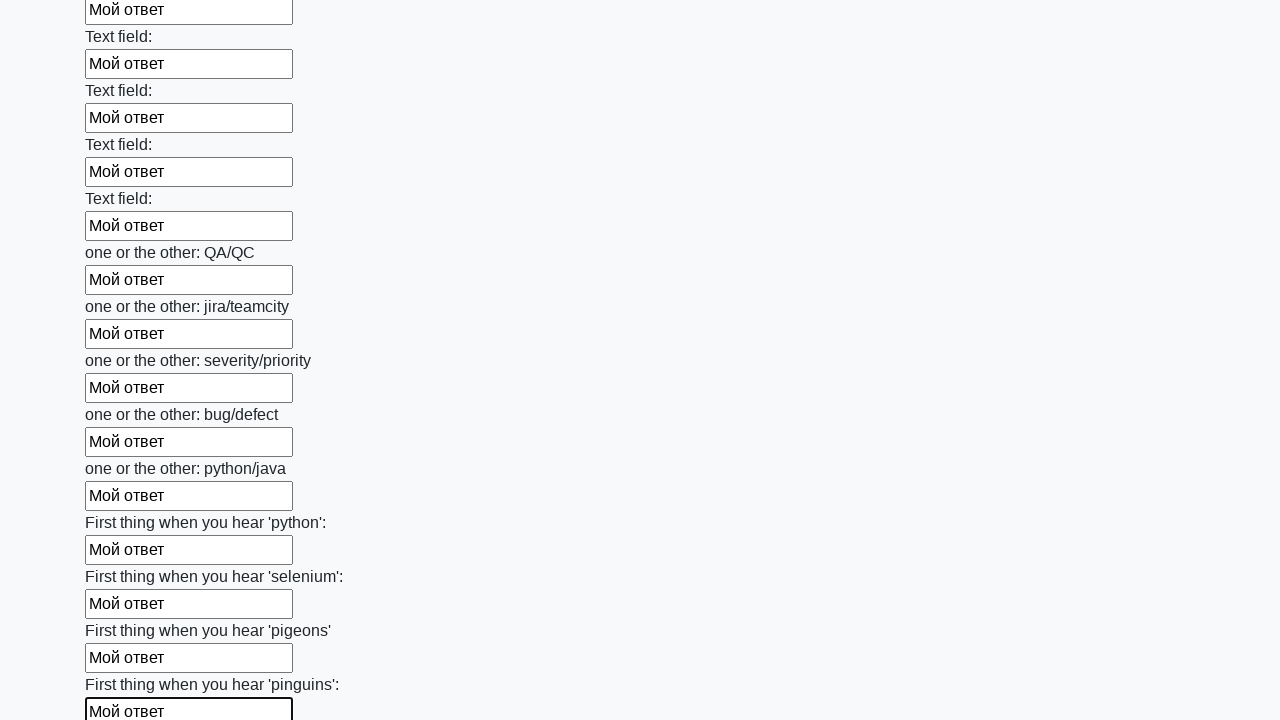

Filled text input field 97 of 100 with 'Мой ответ' on input[type=text] >> nth=96
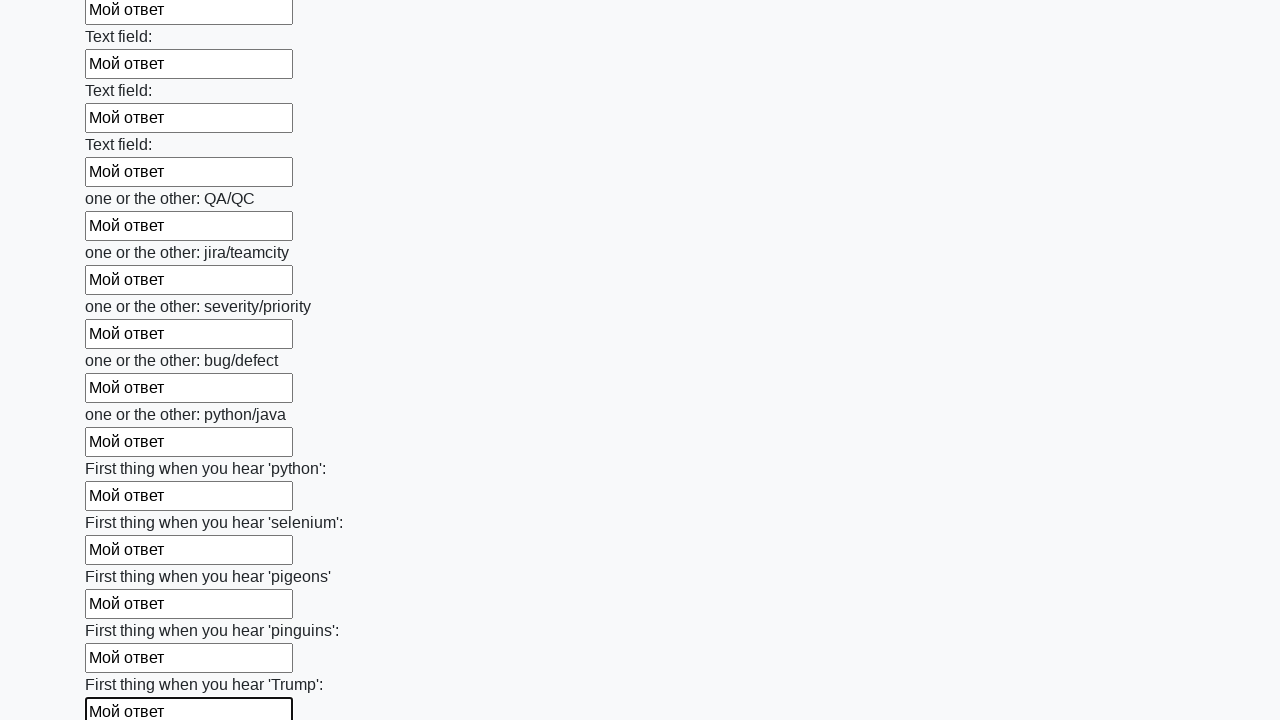

Filled text input field 98 of 100 with 'Мой ответ' on input[type=text] >> nth=97
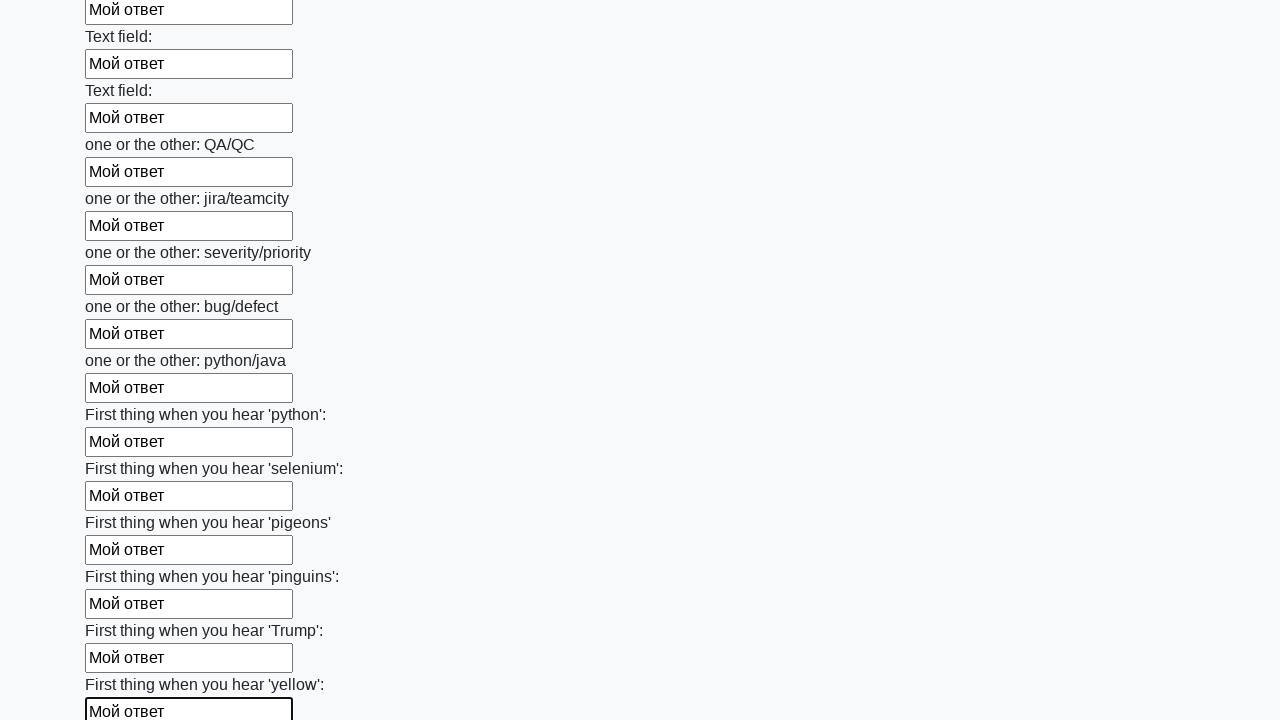

Filled text input field 99 of 100 with 'Мой ответ' on input[type=text] >> nth=98
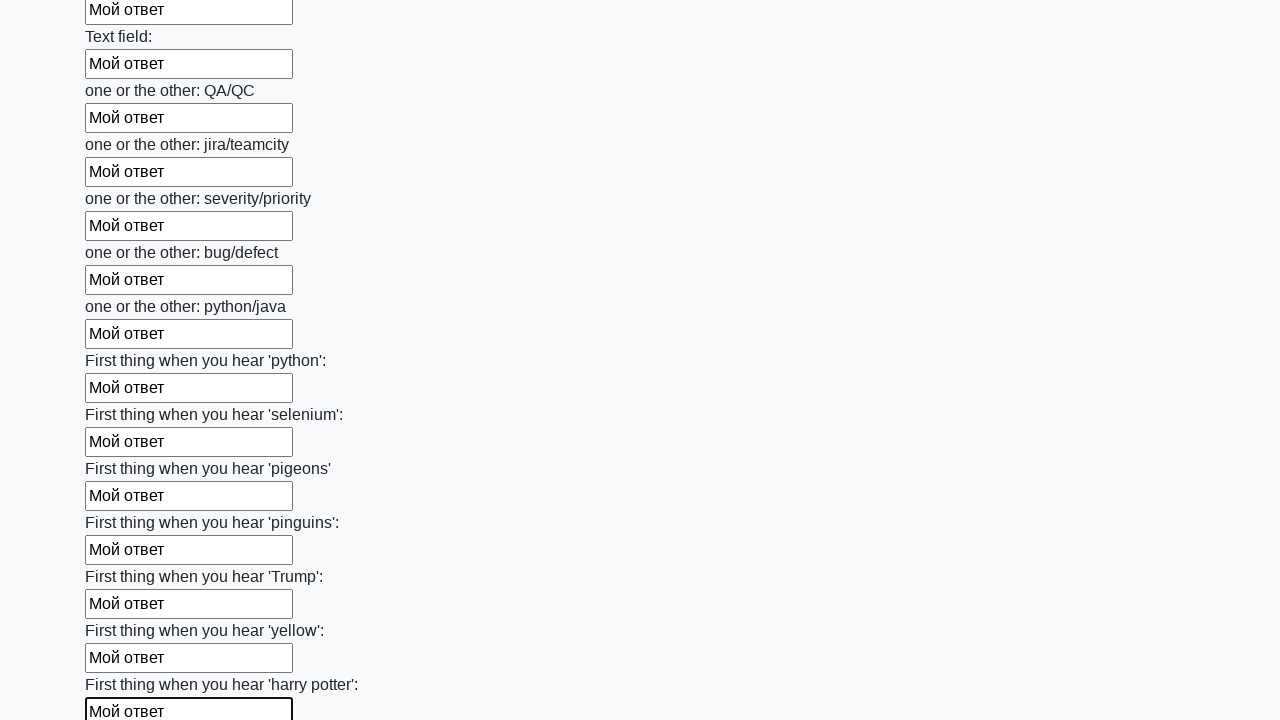

Filled text input field 100 of 100 with 'Мой ответ' on input[type=text] >> nth=99
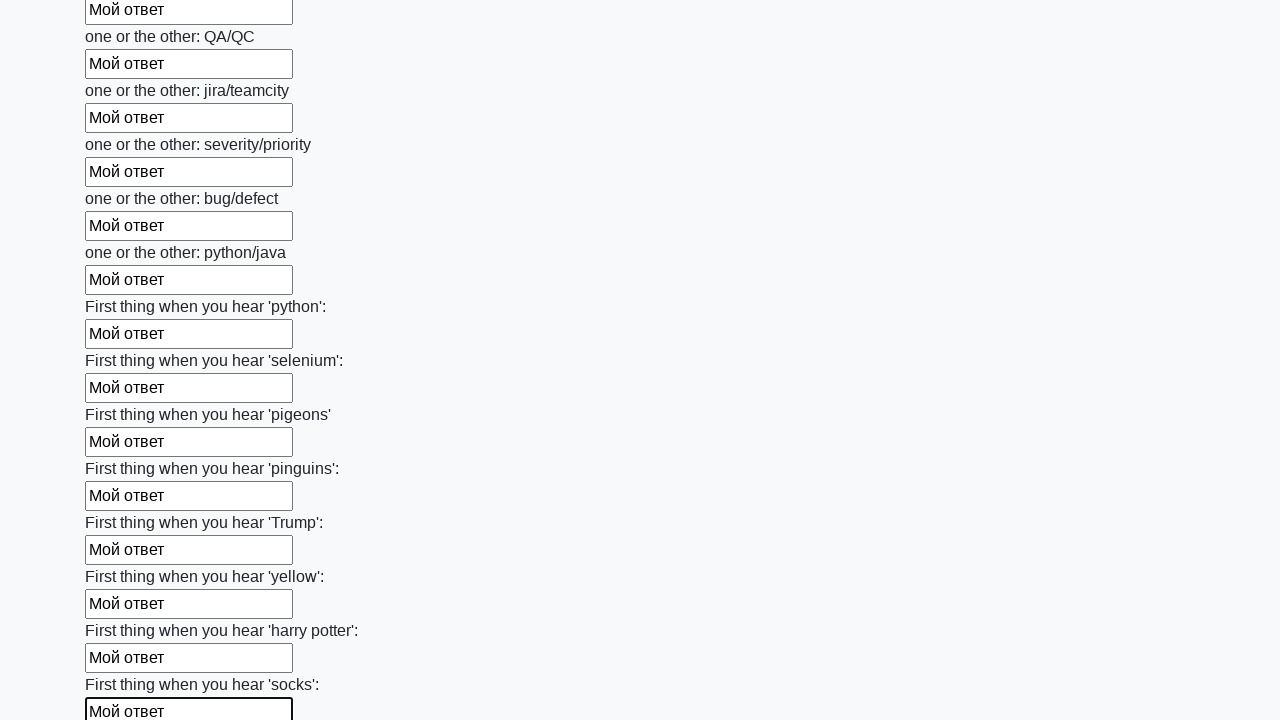

Clicked the submit button to submit the form at (123, 611) on button.btn
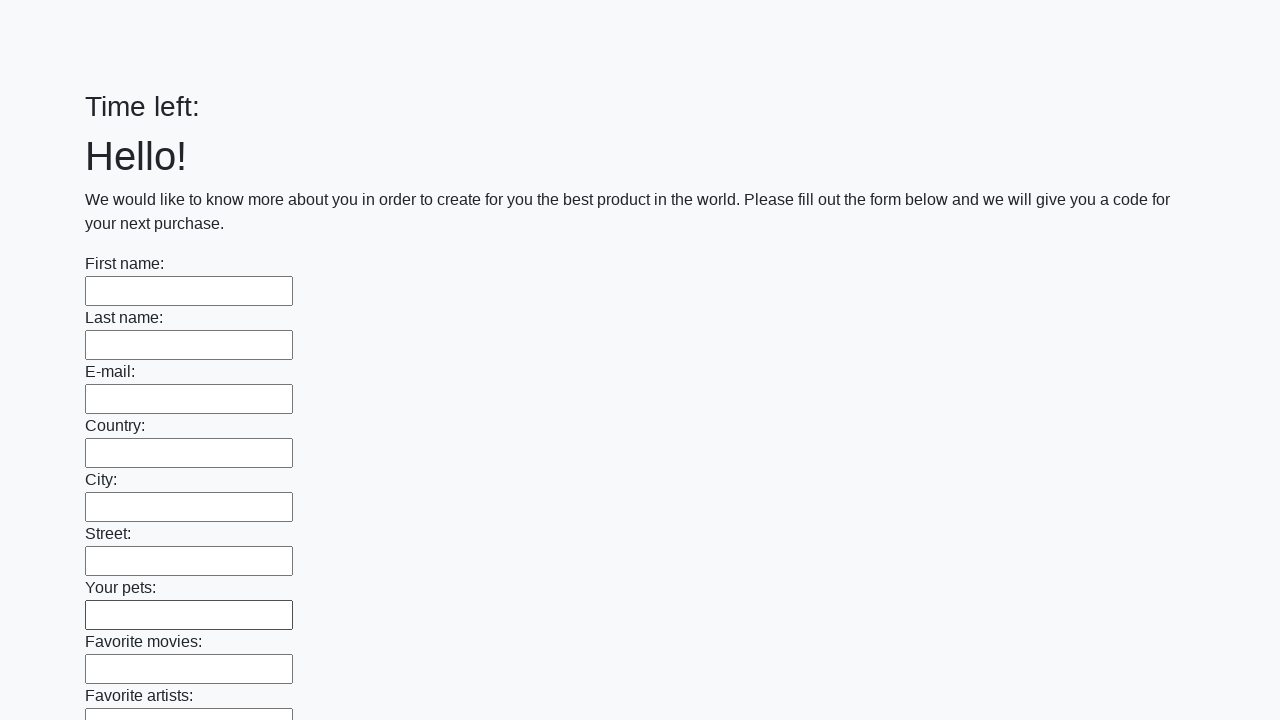

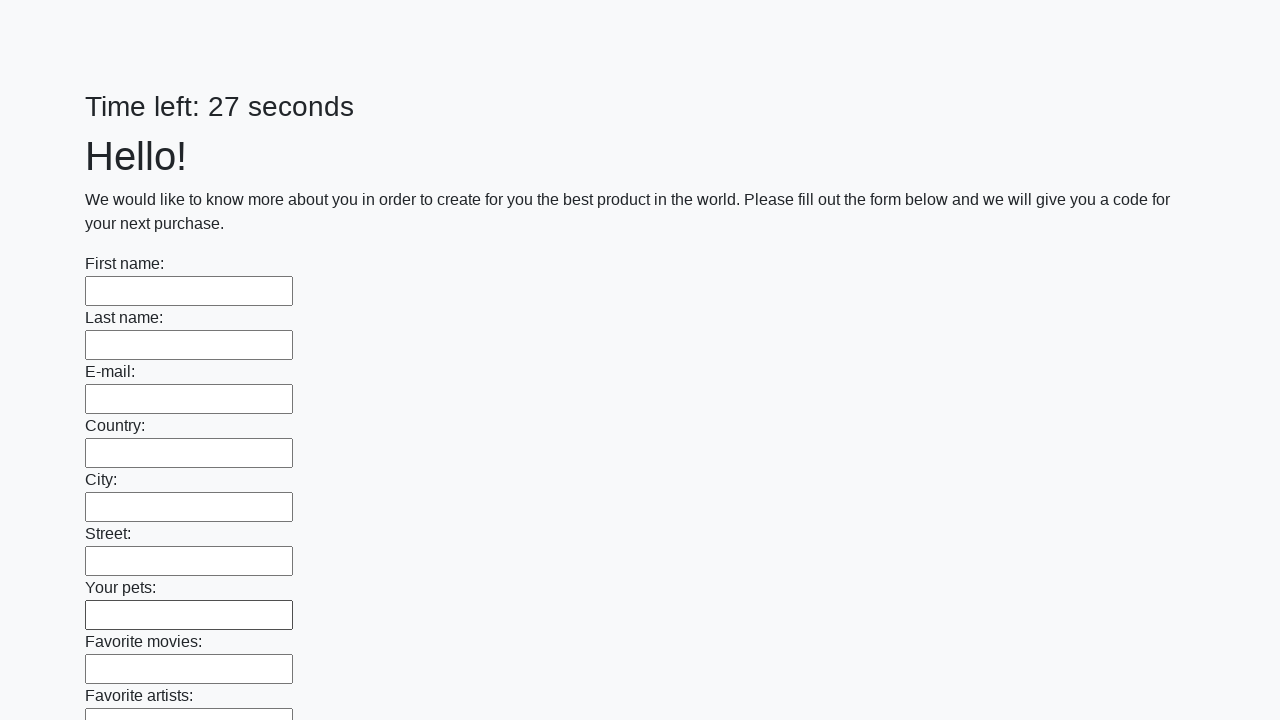